Tests the jQuery UI datepicker widget by switching to the demo iframe, clicking on the datepicker input to open the calendar, and navigating to select a specific date (April 30, 2022).

Starting URL: https://jqueryui.com/datepicker/

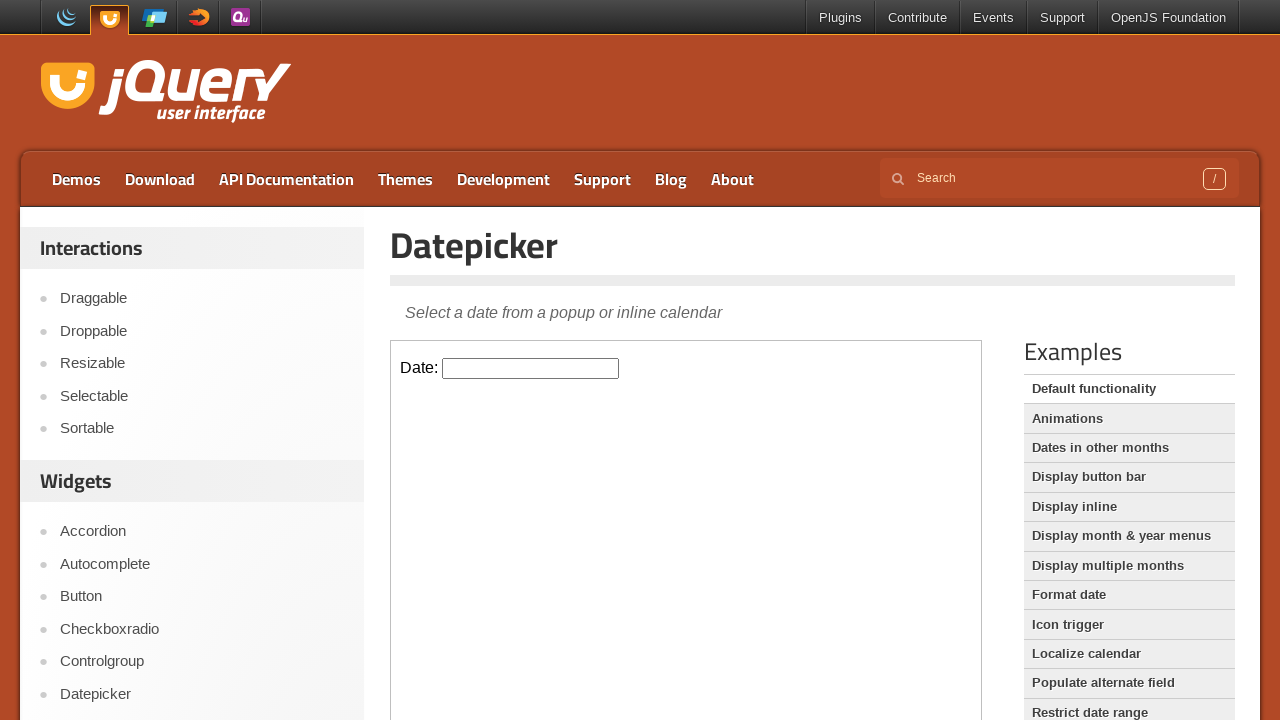

Located the demo iframe
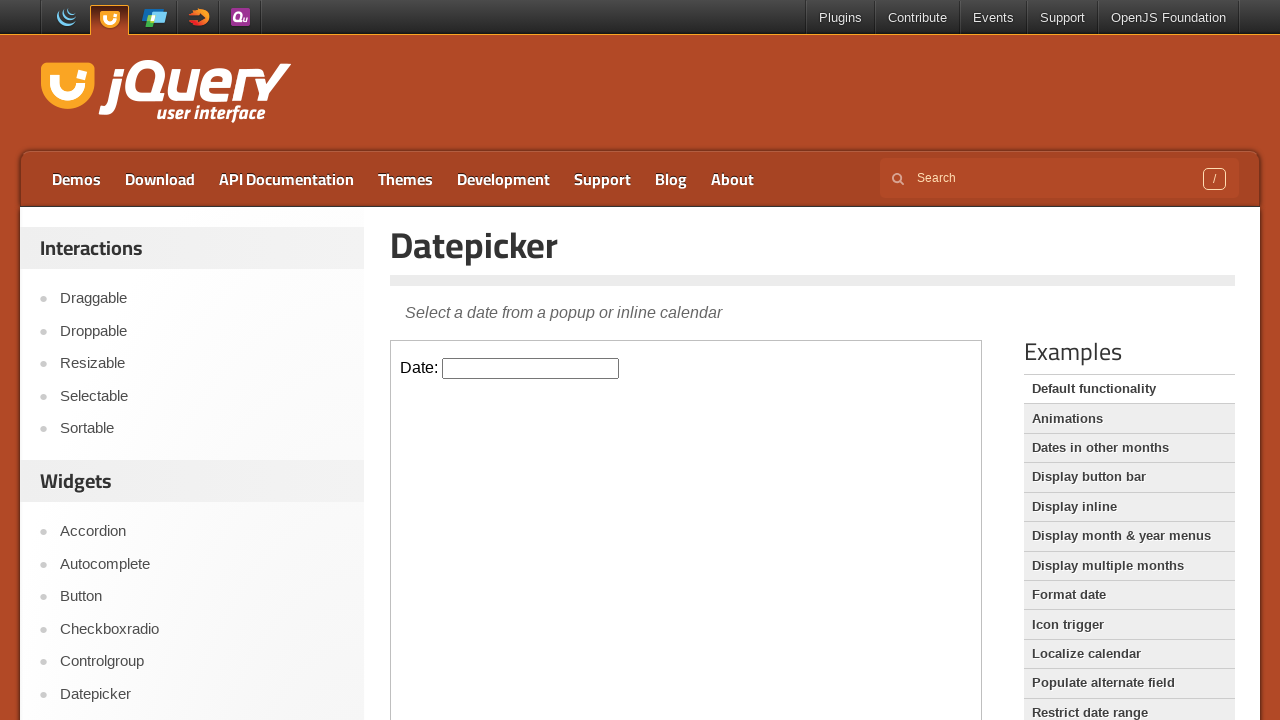

Clicked on the datepicker input to open the calendar at (531, 368) on iframe >> nth=0 >> internal:control=enter-frame >> #datepicker
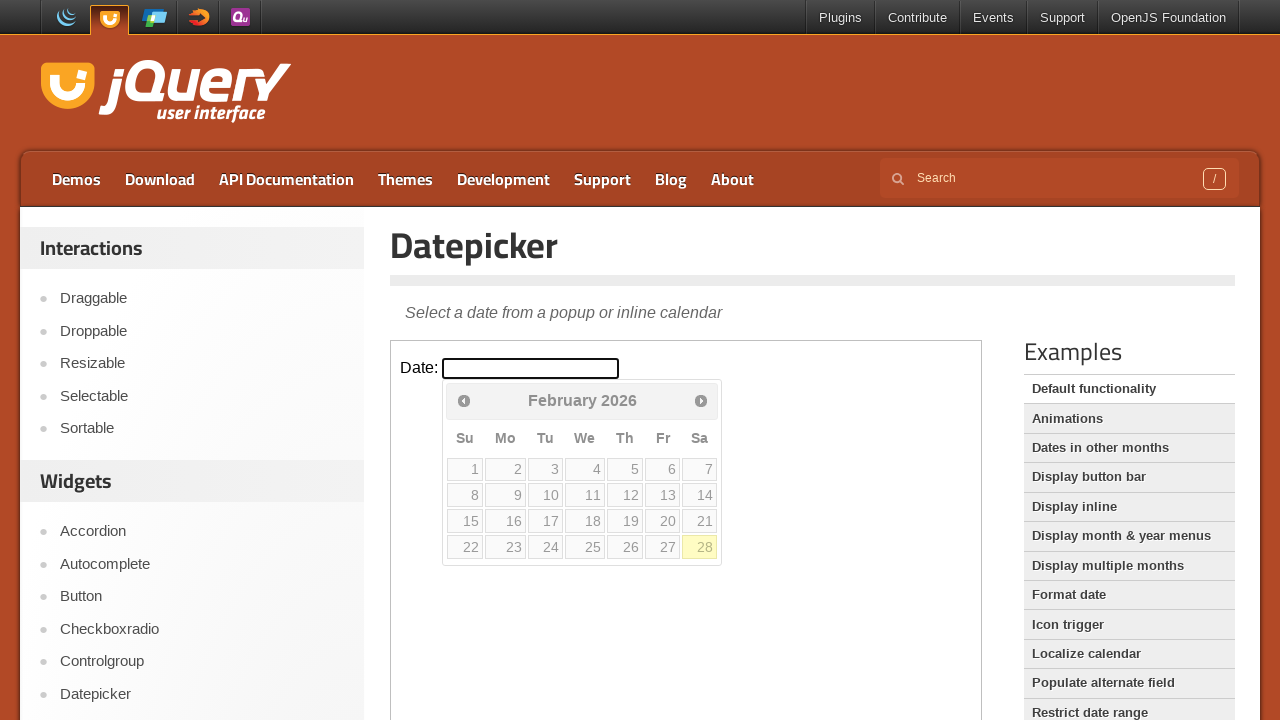

Checked current month/year: February 2026
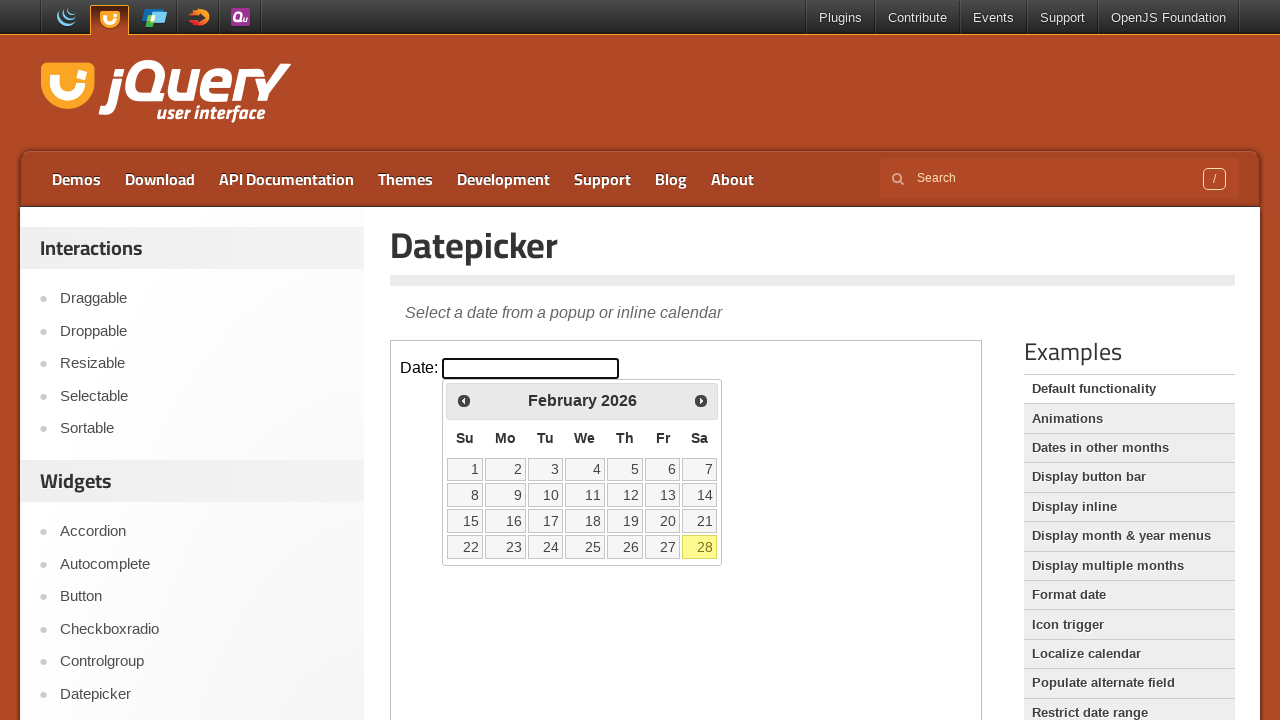

Clicked previous month arrow to navigate backwards at (464, 400) on iframe >> nth=0 >> internal:control=enter-frame >> span.ui-icon-circle-triangle-
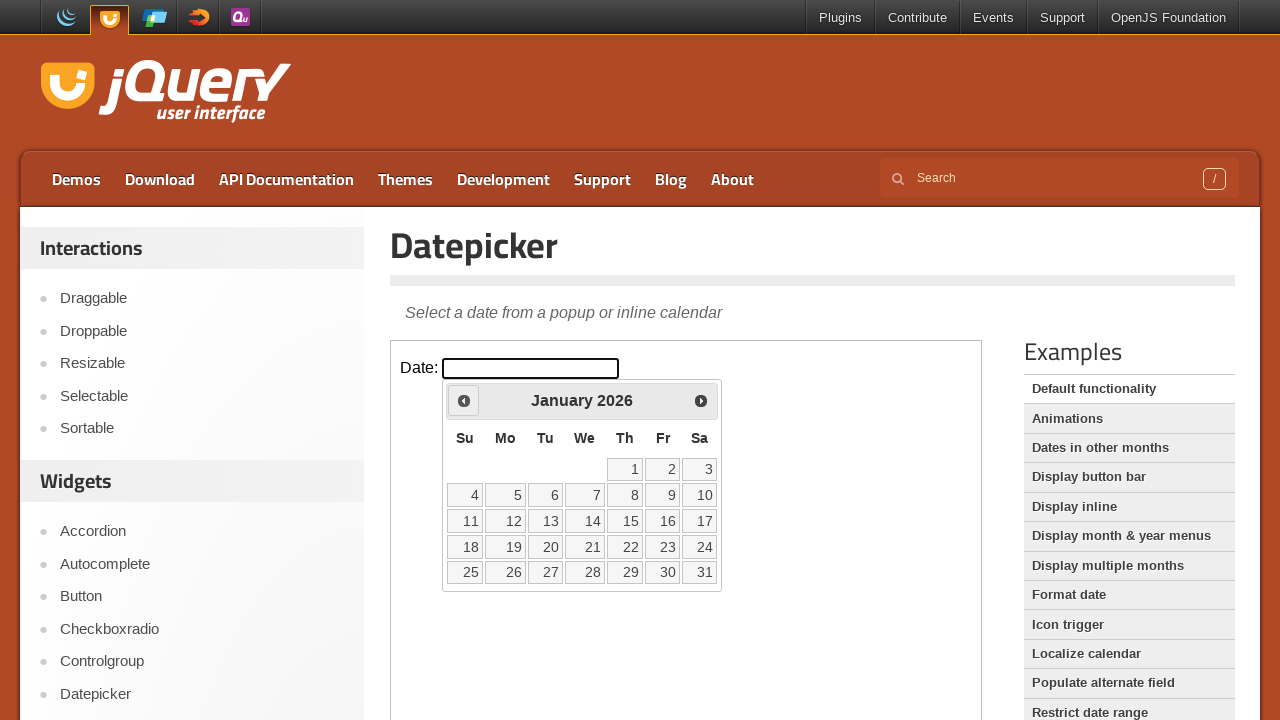

Waited 300ms for month navigation
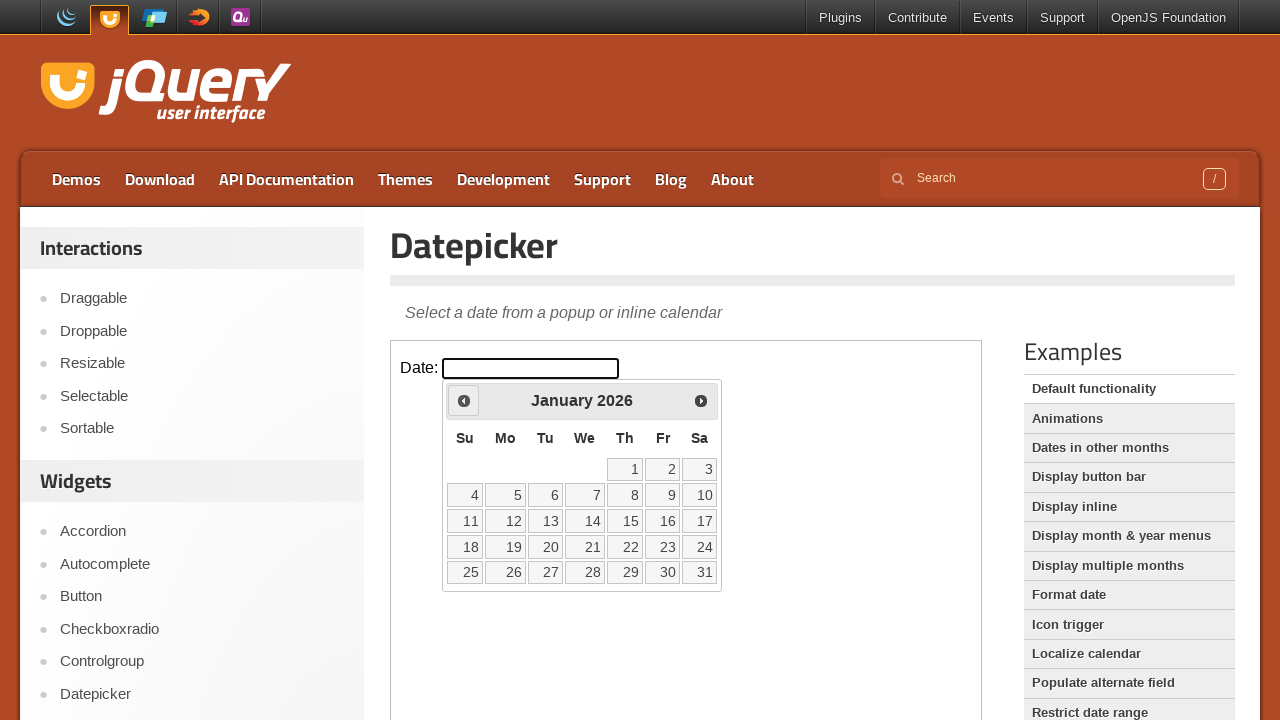

Checked current month/year: January 2026
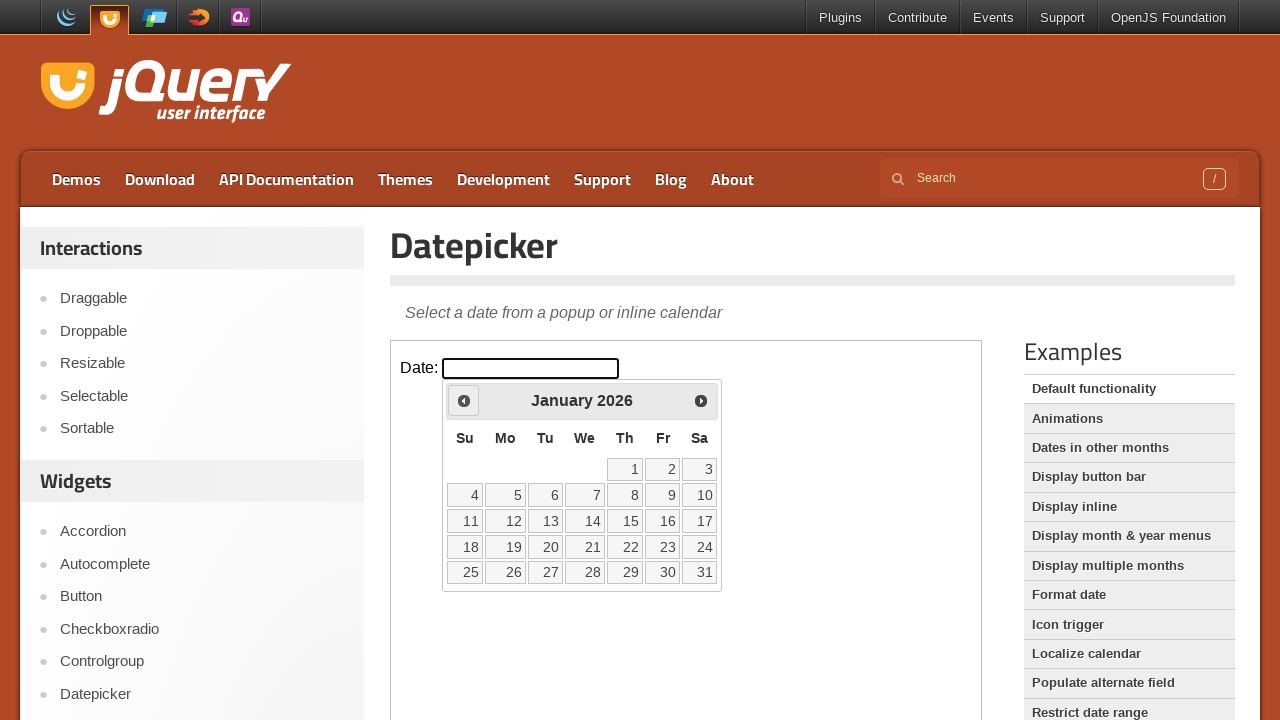

Clicked previous month arrow to navigate backwards at (464, 400) on iframe >> nth=0 >> internal:control=enter-frame >> span.ui-icon-circle-triangle-
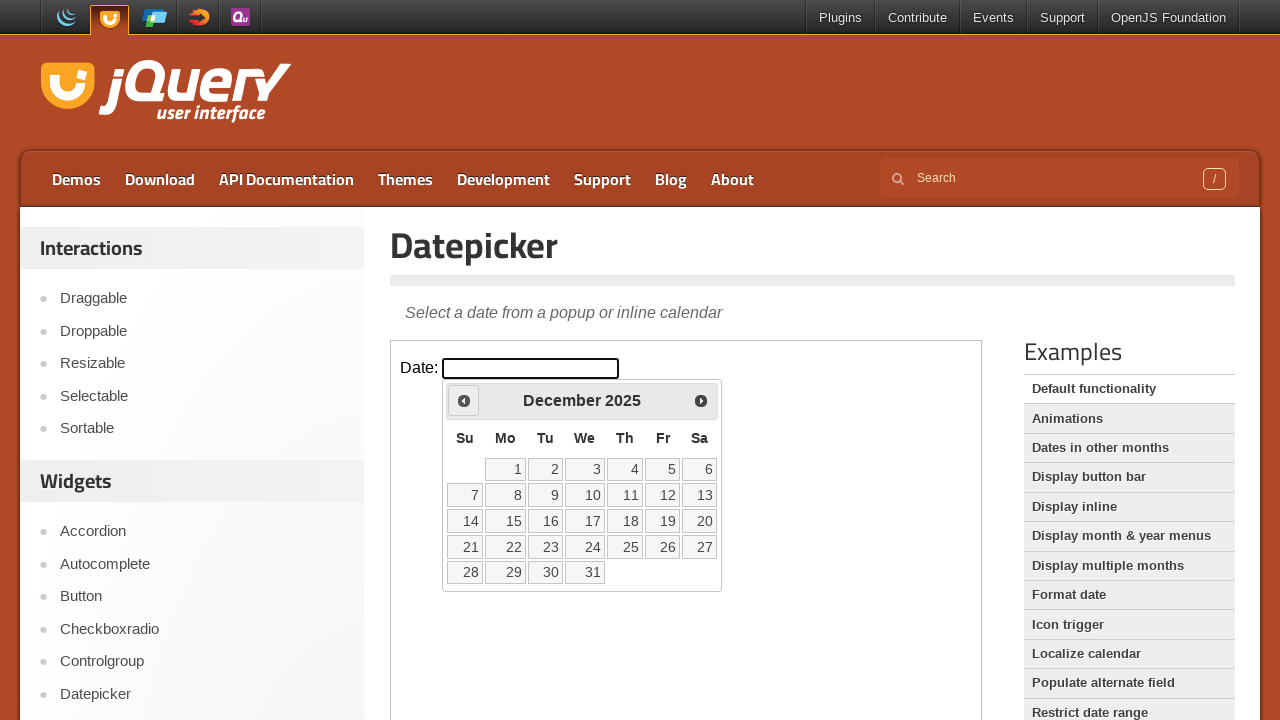

Waited 300ms for month navigation
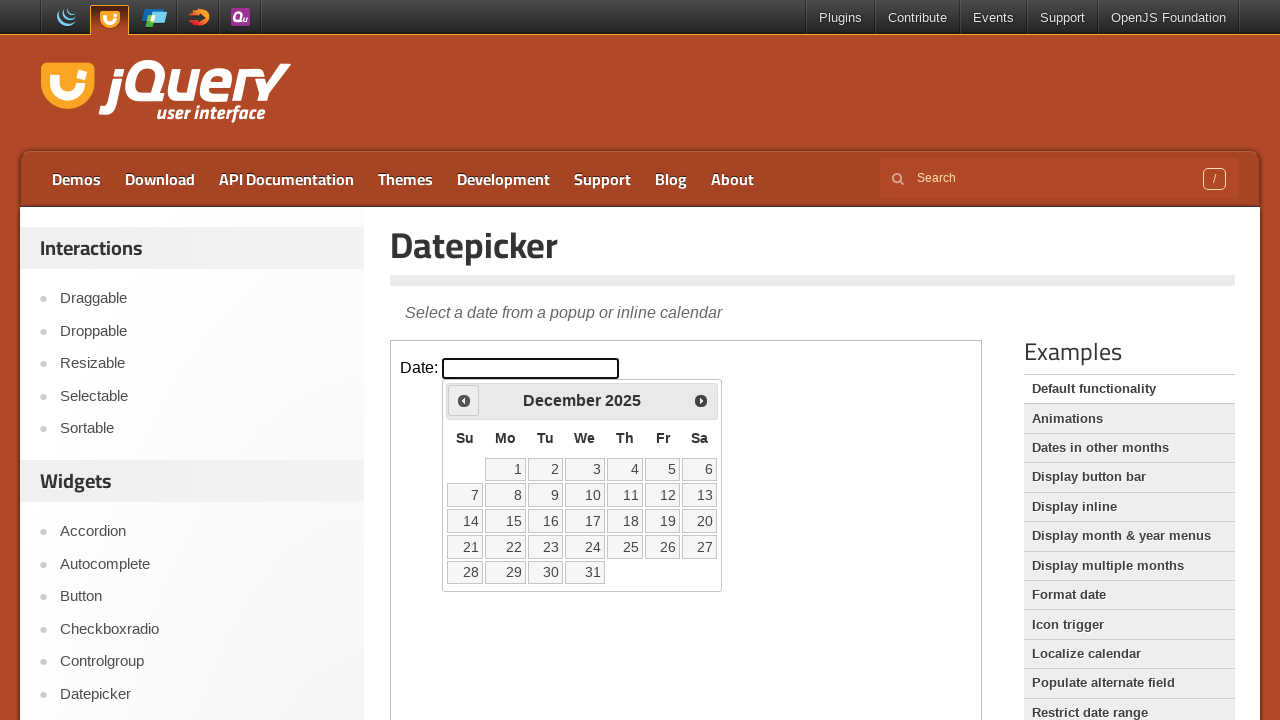

Checked current month/year: December 2025
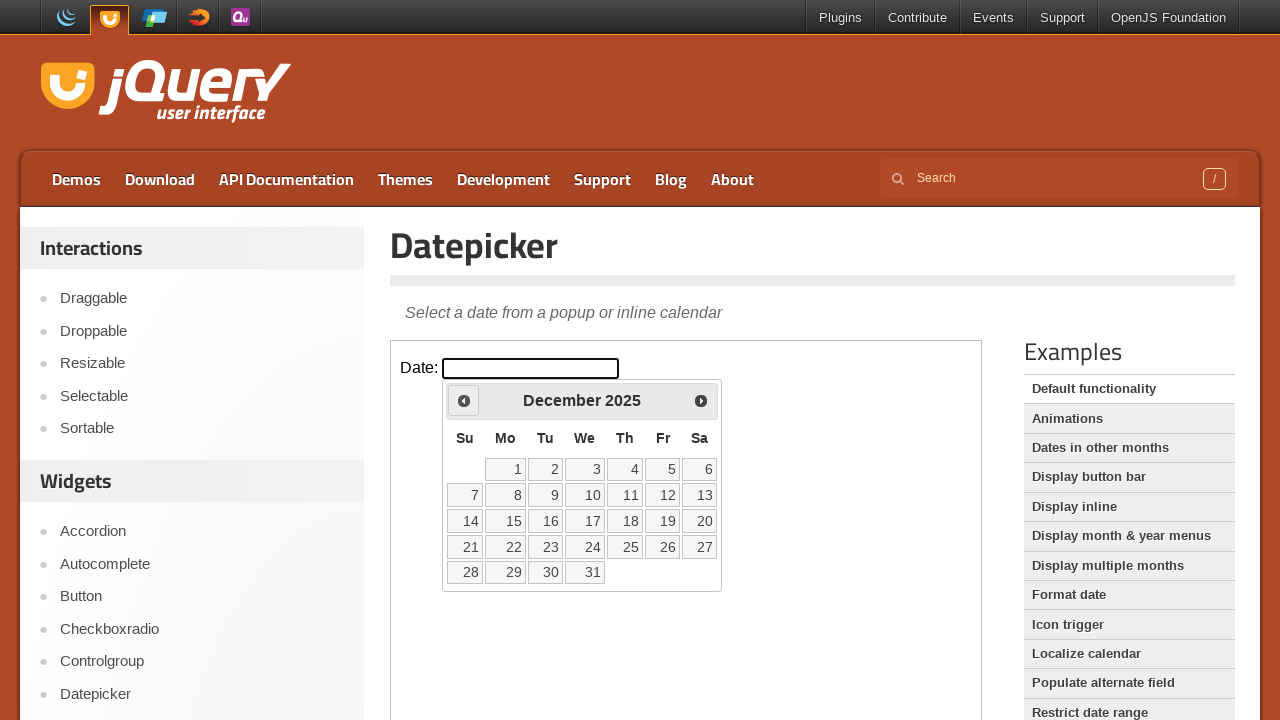

Clicked previous month arrow to navigate backwards at (464, 400) on iframe >> nth=0 >> internal:control=enter-frame >> span.ui-icon-circle-triangle-
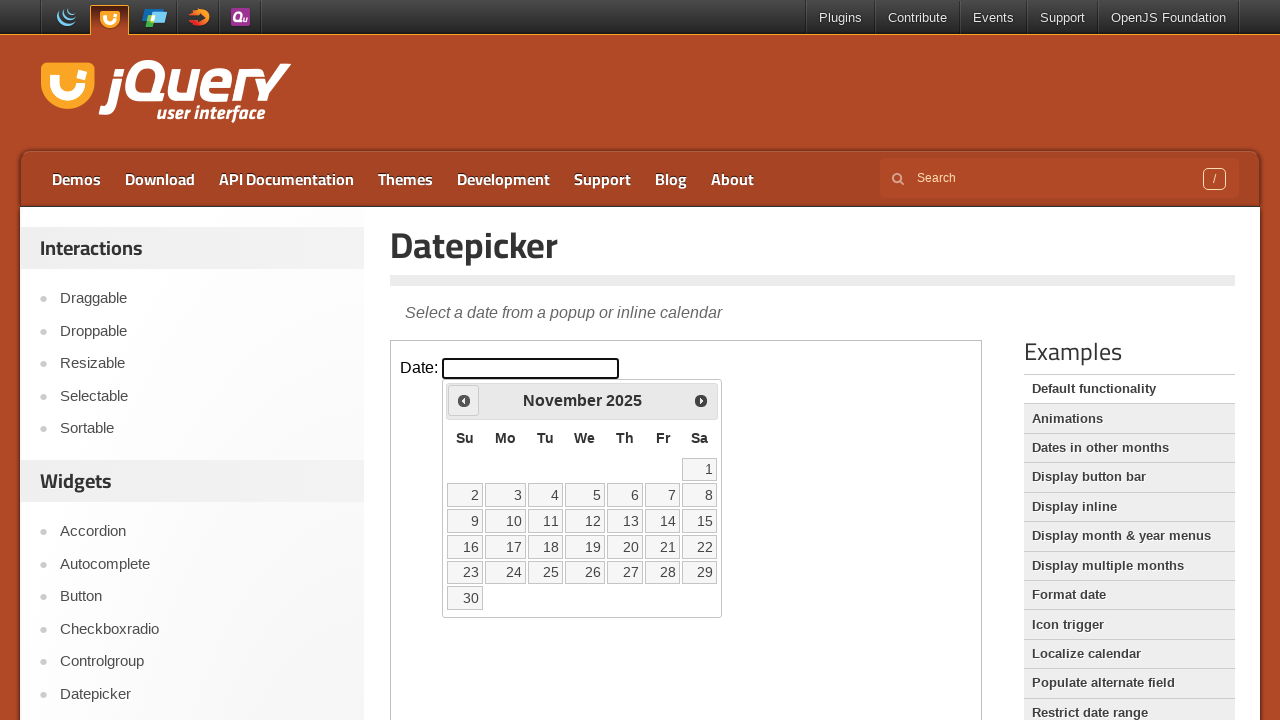

Waited 300ms for month navigation
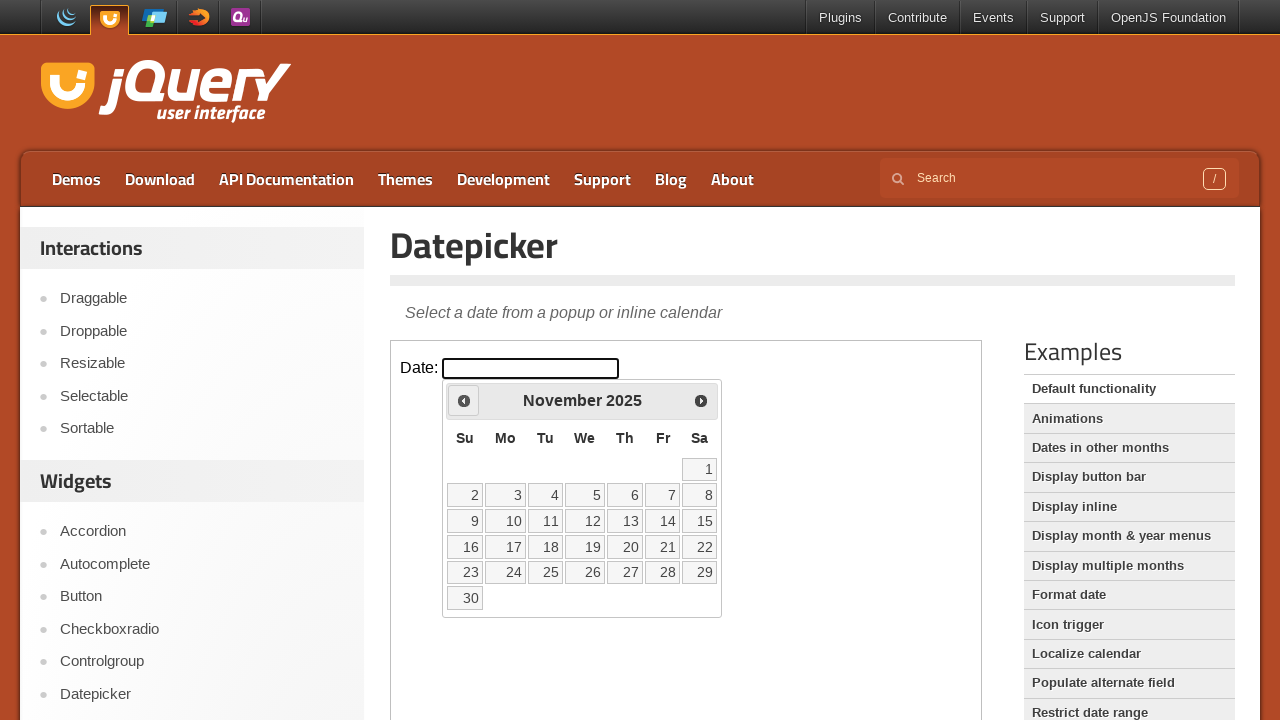

Checked current month/year: November 2025
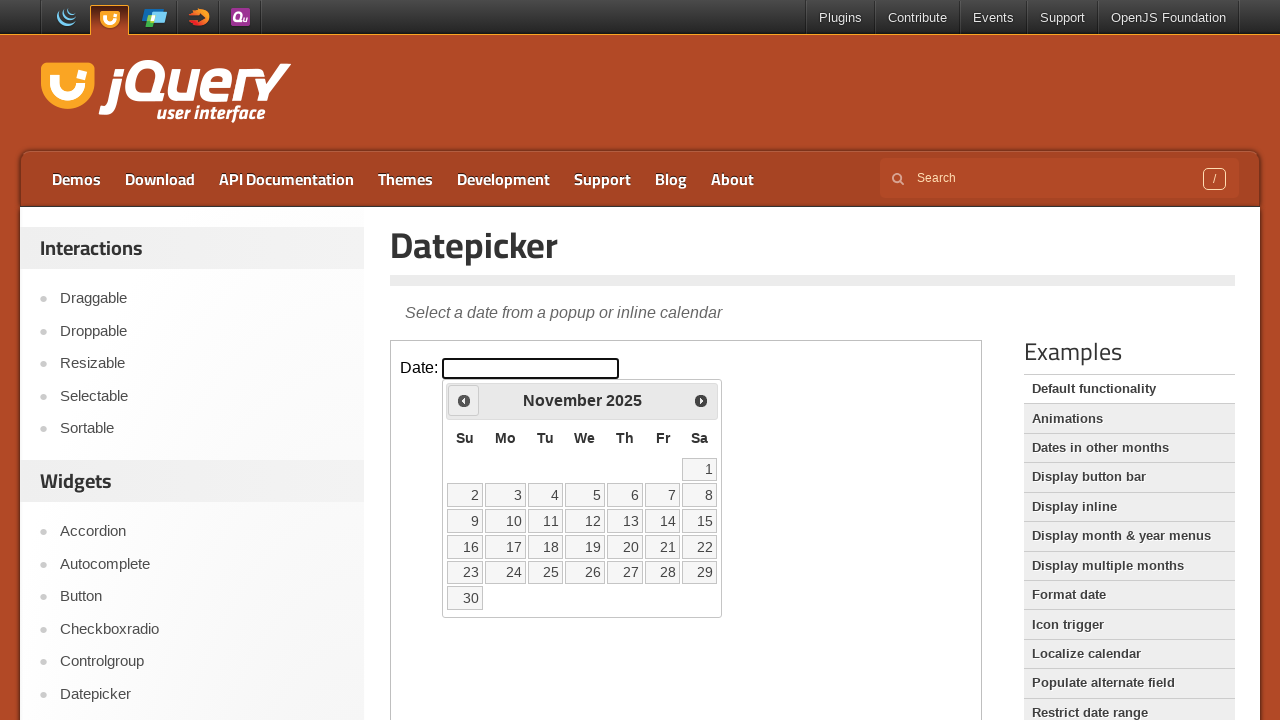

Clicked previous month arrow to navigate backwards at (464, 400) on iframe >> nth=0 >> internal:control=enter-frame >> span.ui-icon-circle-triangle-
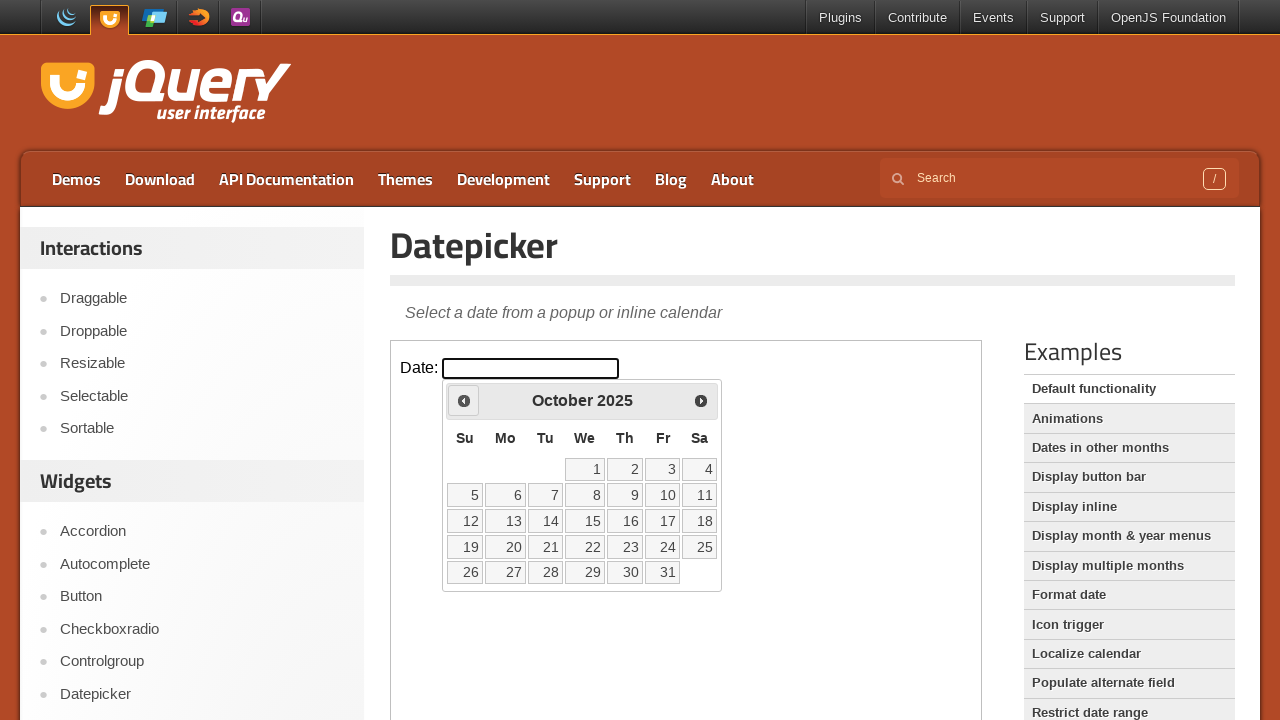

Waited 300ms for month navigation
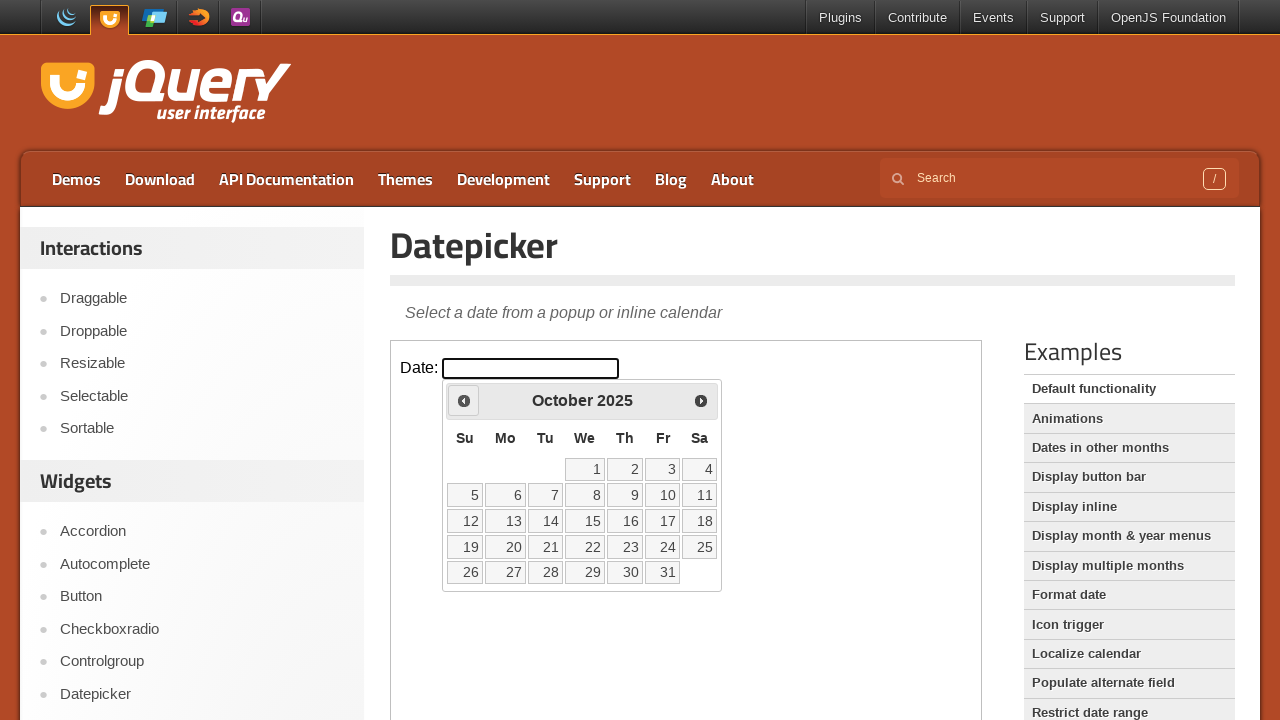

Checked current month/year: October 2025
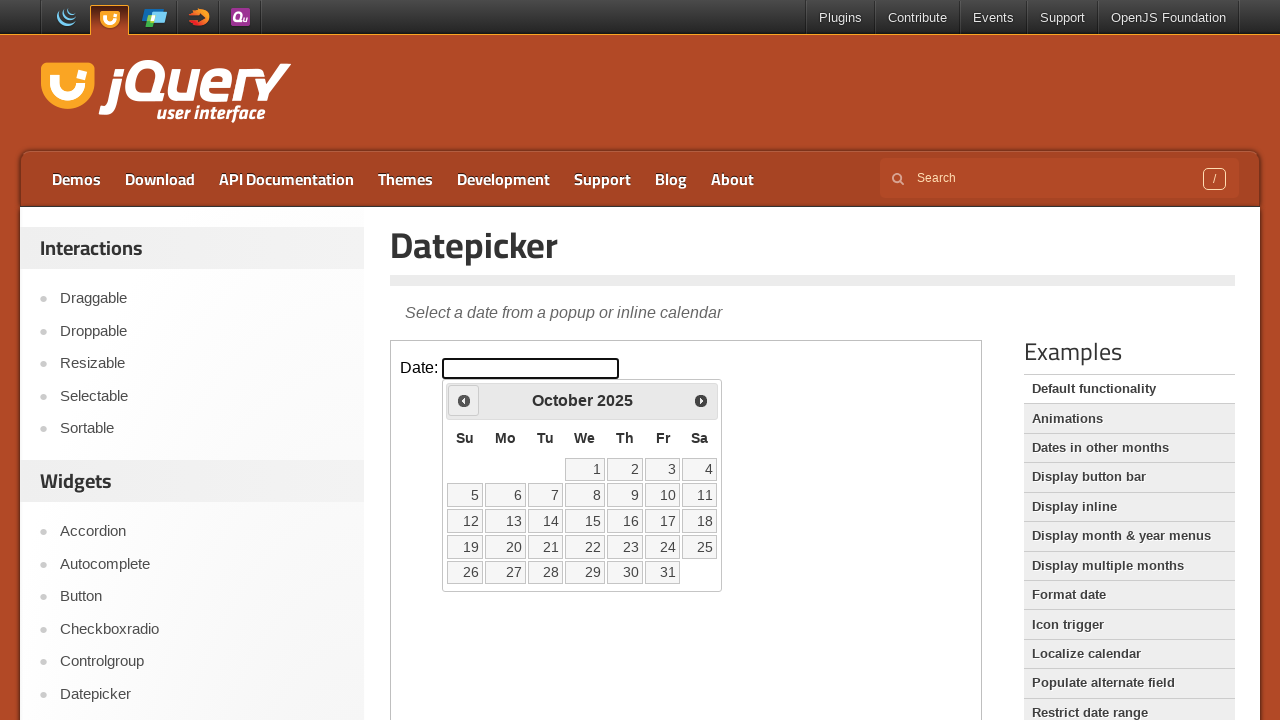

Clicked previous month arrow to navigate backwards at (464, 400) on iframe >> nth=0 >> internal:control=enter-frame >> span.ui-icon-circle-triangle-
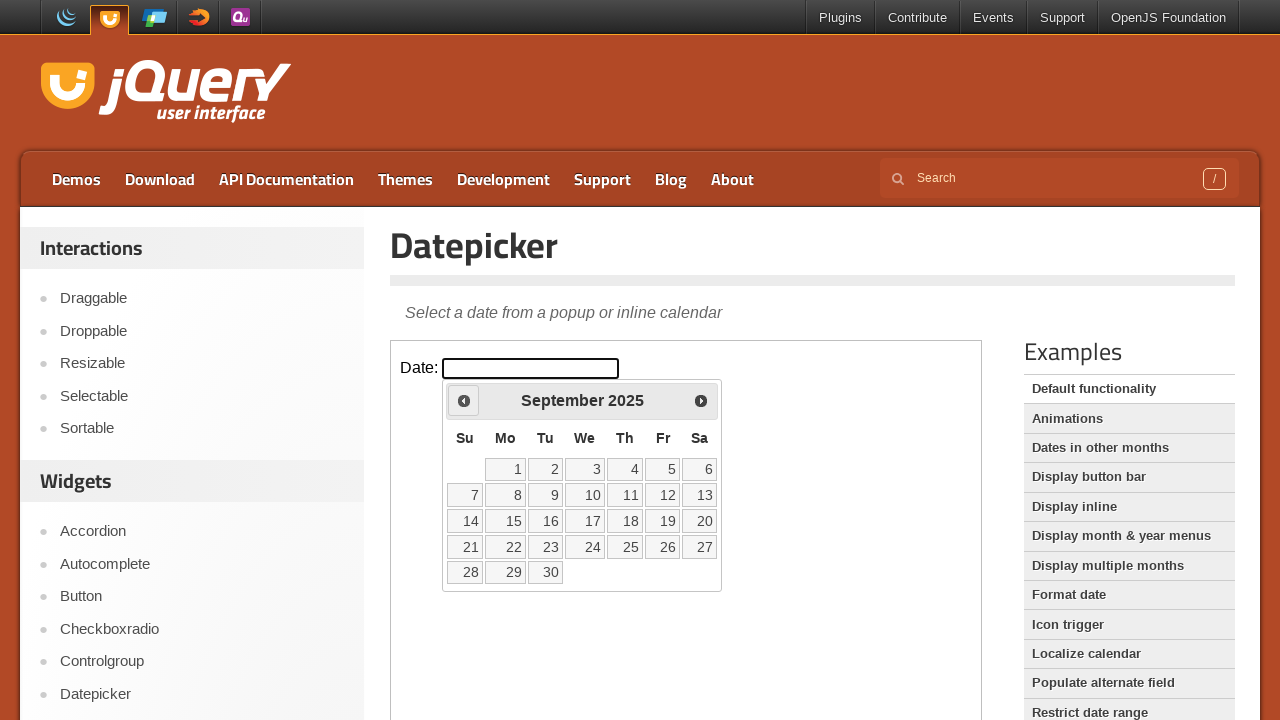

Waited 300ms for month navigation
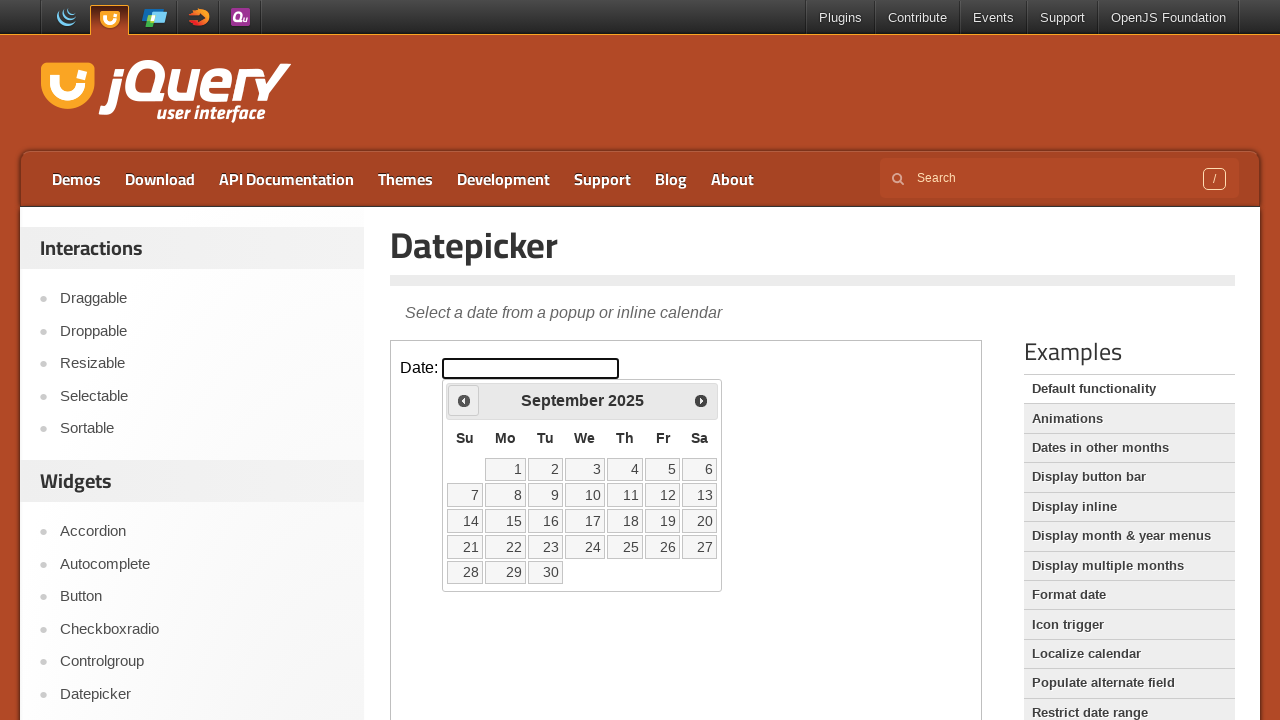

Checked current month/year: September 2025
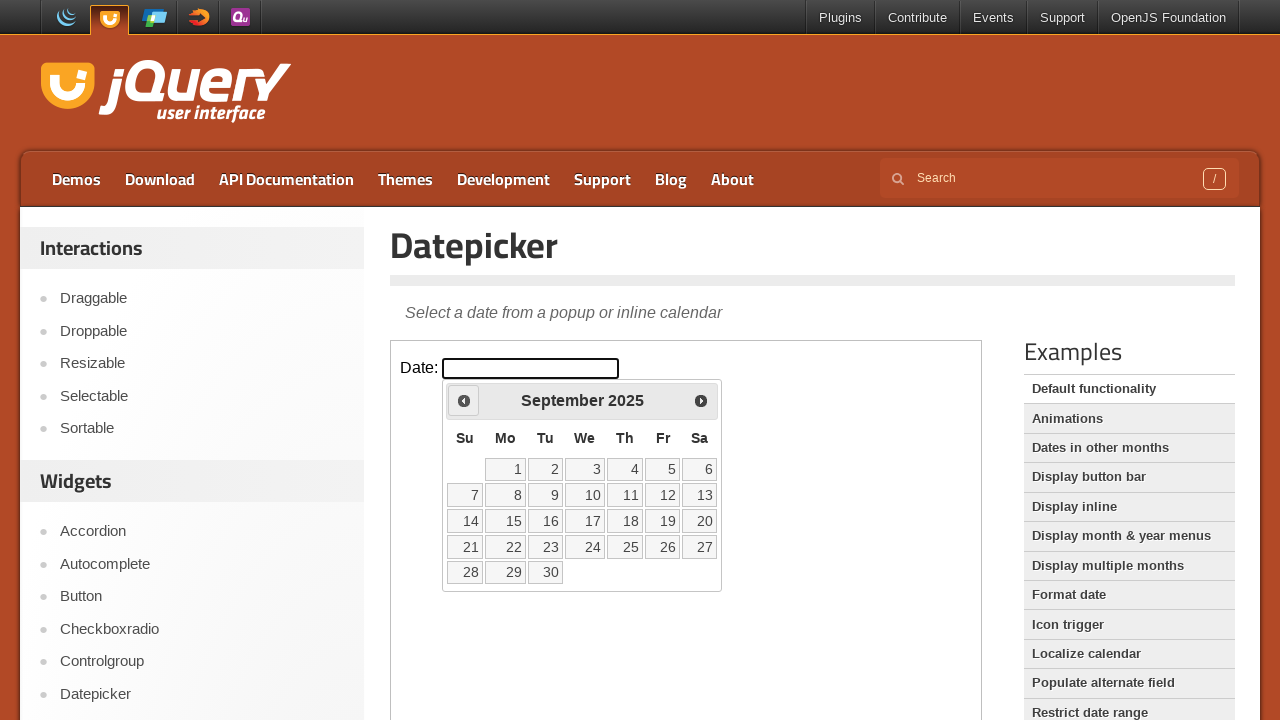

Clicked previous month arrow to navigate backwards at (464, 400) on iframe >> nth=0 >> internal:control=enter-frame >> span.ui-icon-circle-triangle-
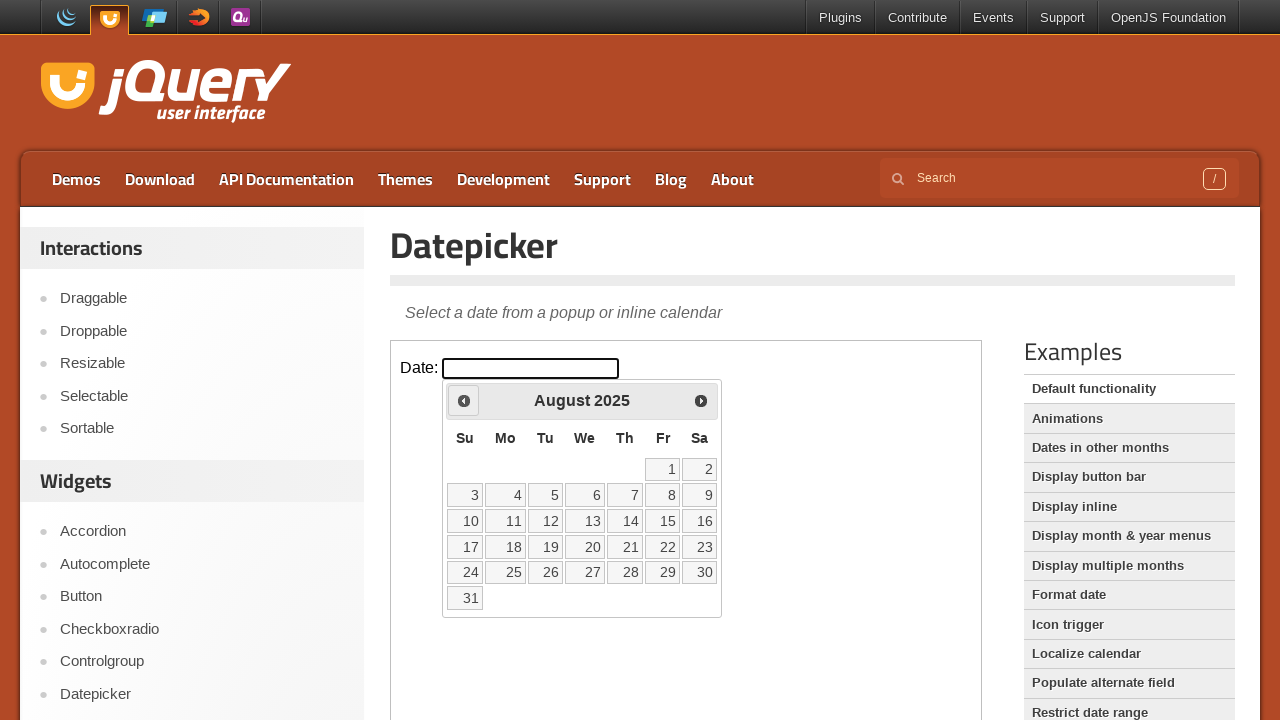

Waited 300ms for month navigation
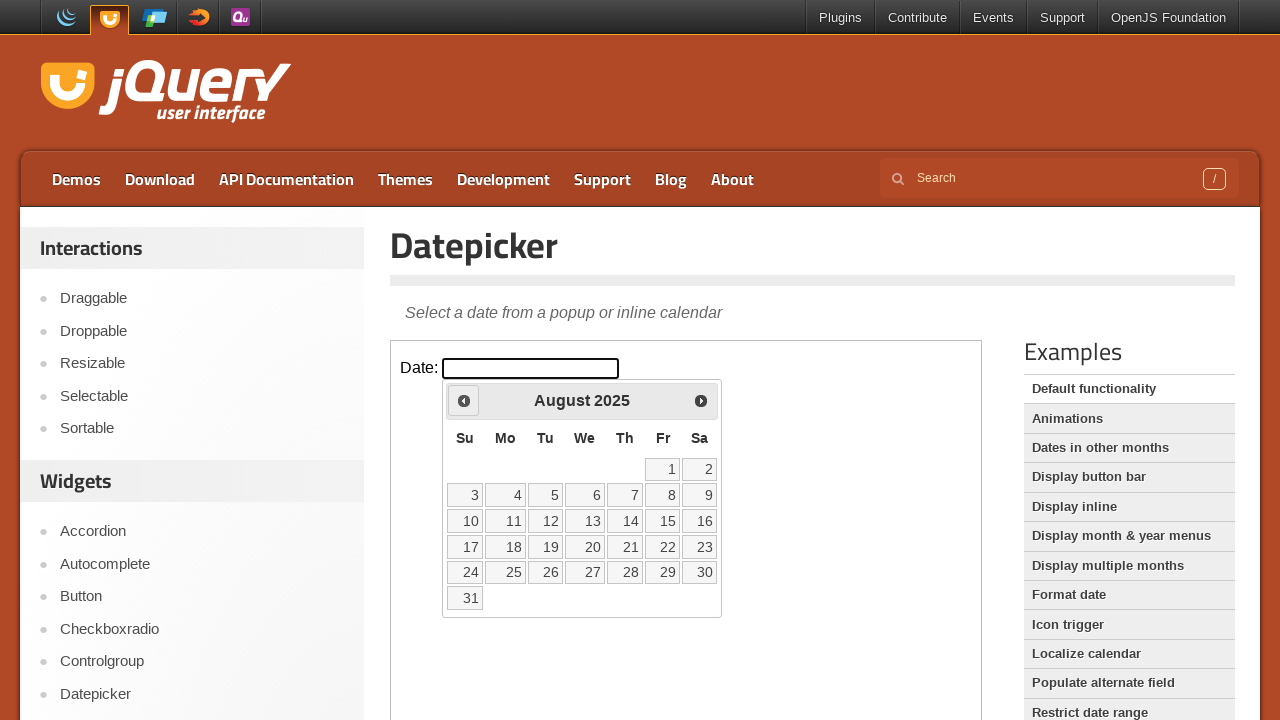

Checked current month/year: August 2025
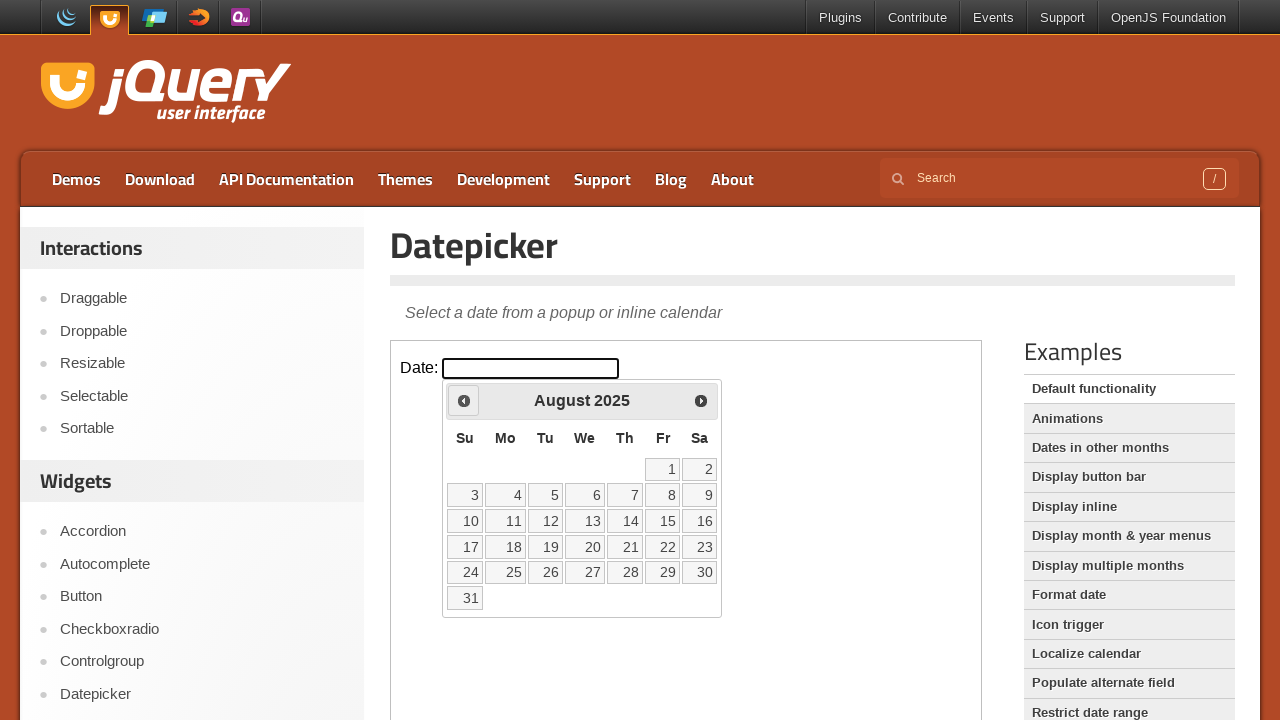

Clicked previous month arrow to navigate backwards at (464, 400) on iframe >> nth=0 >> internal:control=enter-frame >> span.ui-icon-circle-triangle-
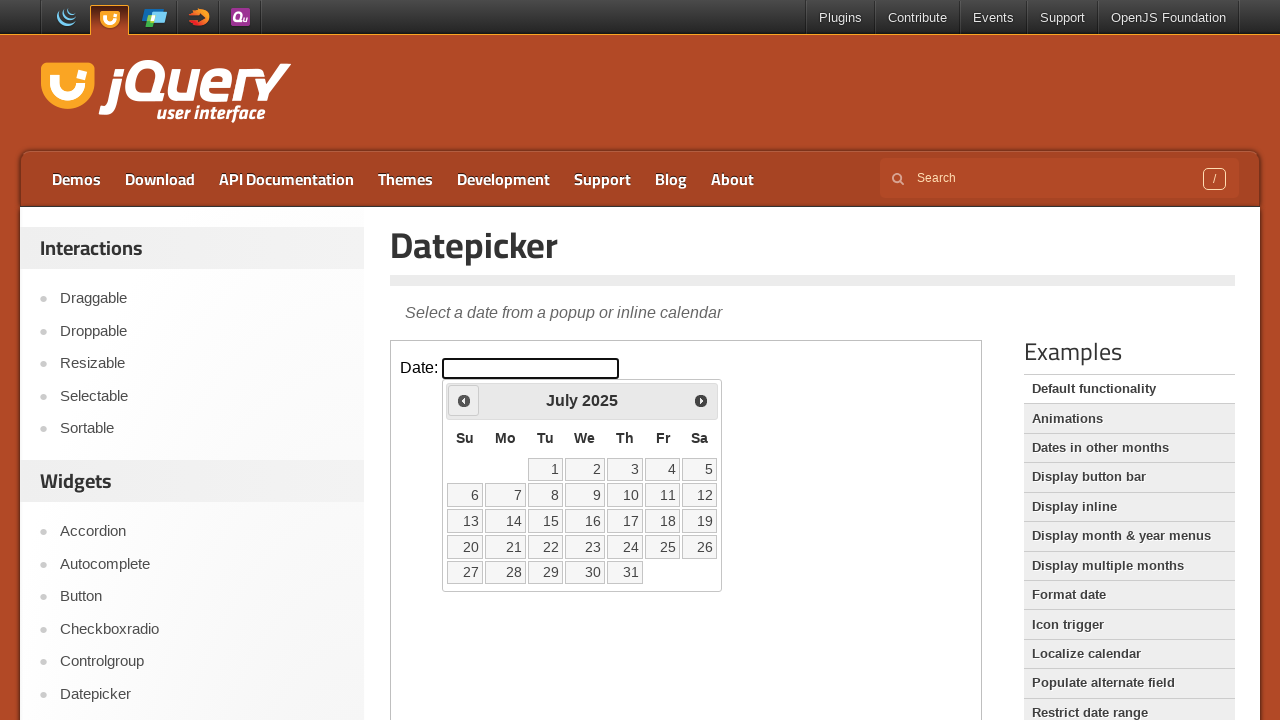

Waited 300ms for month navigation
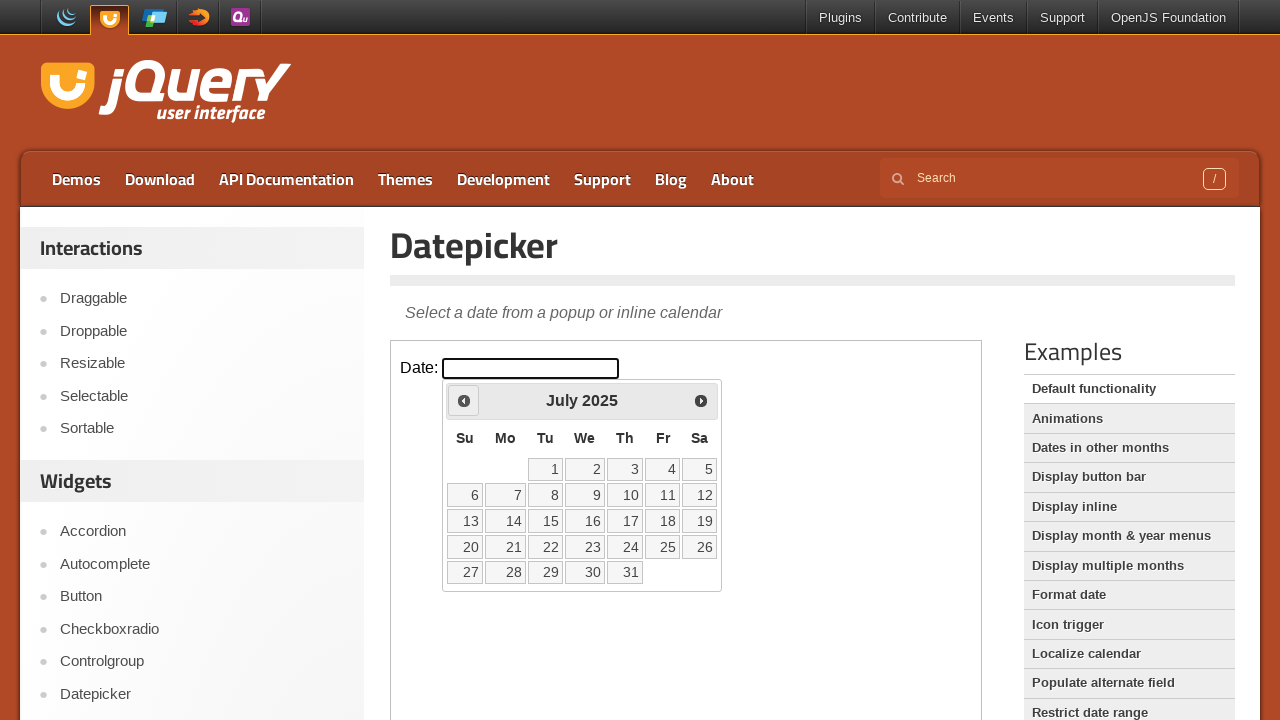

Checked current month/year: July 2025
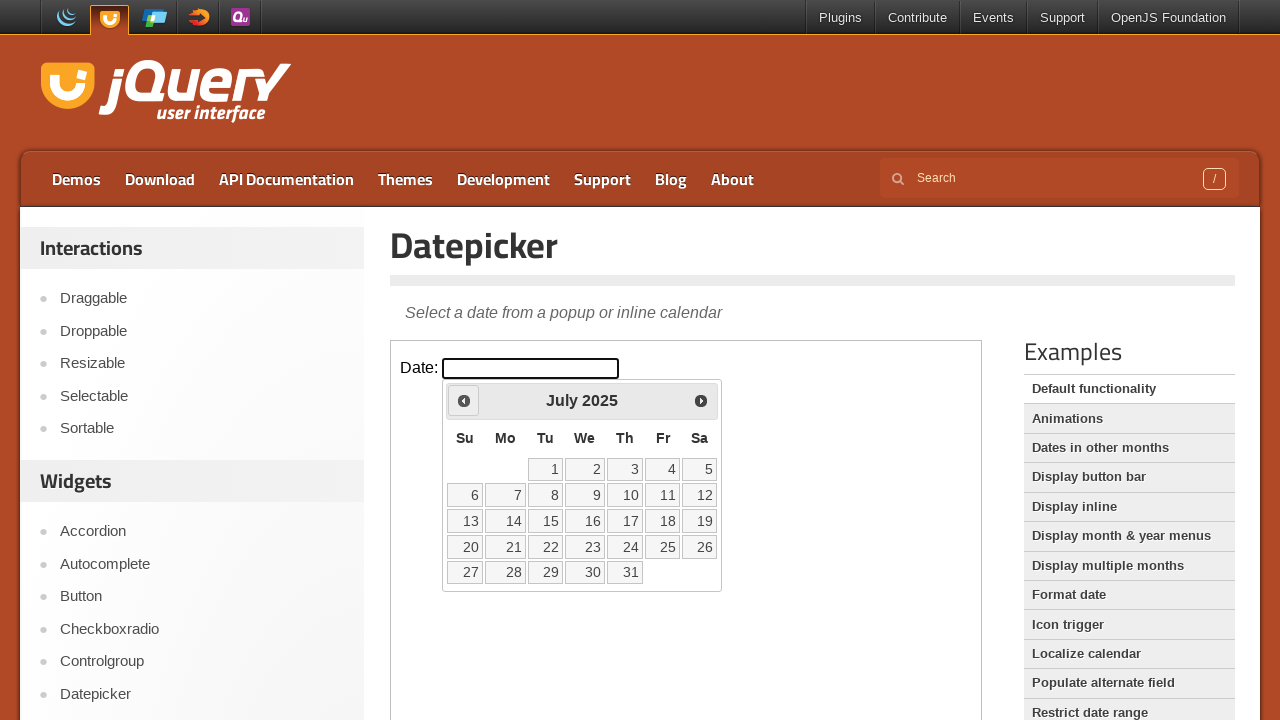

Clicked previous month arrow to navigate backwards at (464, 400) on iframe >> nth=0 >> internal:control=enter-frame >> span.ui-icon-circle-triangle-
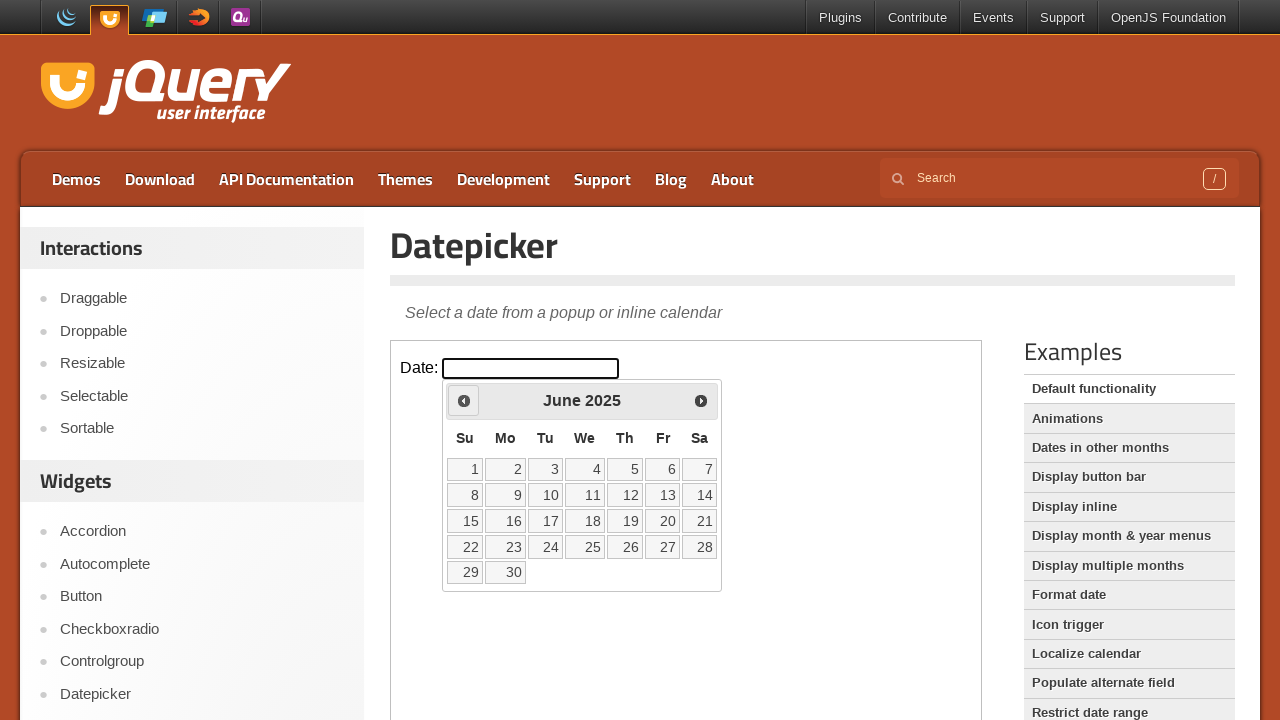

Waited 300ms for month navigation
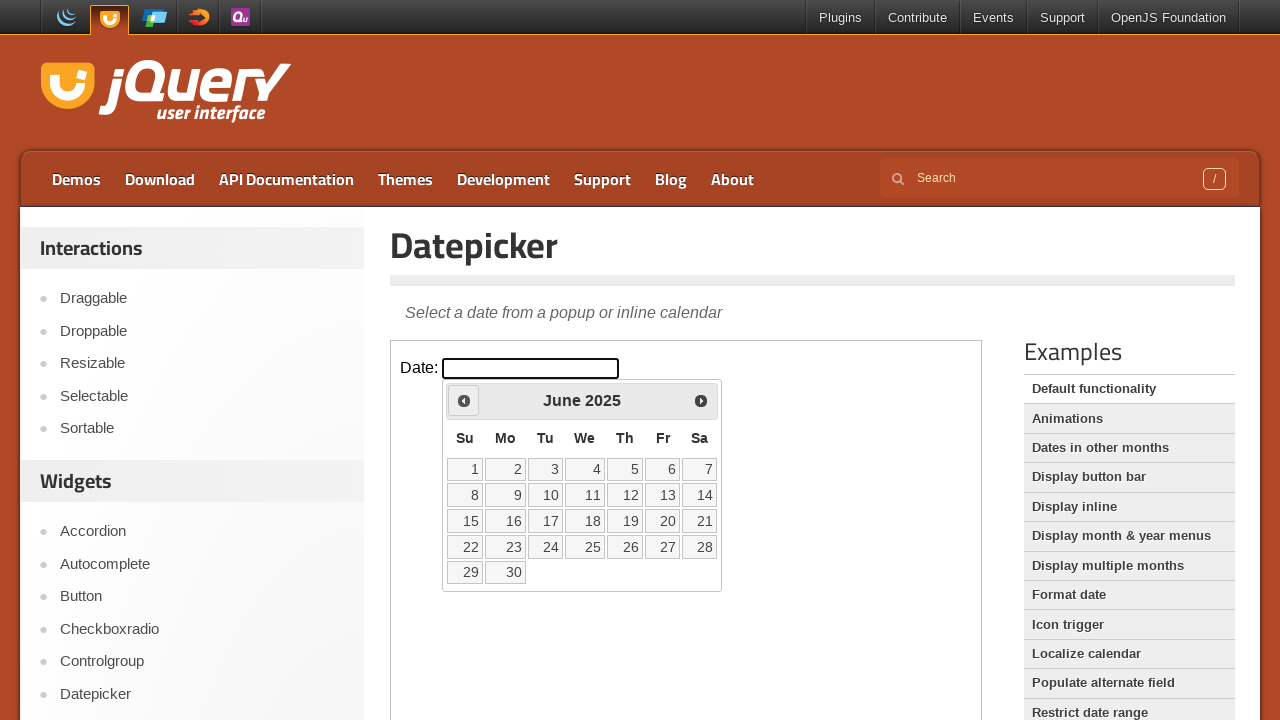

Checked current month/year: June 2025
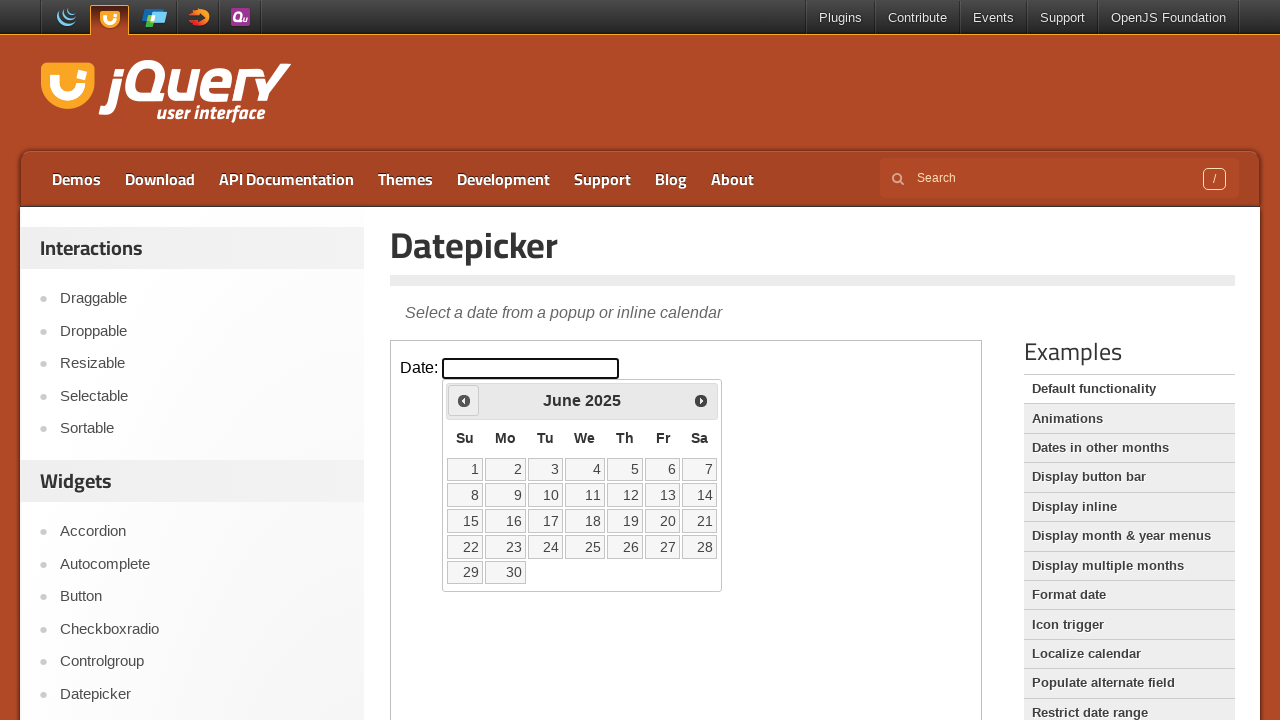

Clicked previous month arrow to navigate backwards at (464, 400) on iframe >> nth=0 >> internal:control=enter-frame >> span.ui-icon-circle-triangle-
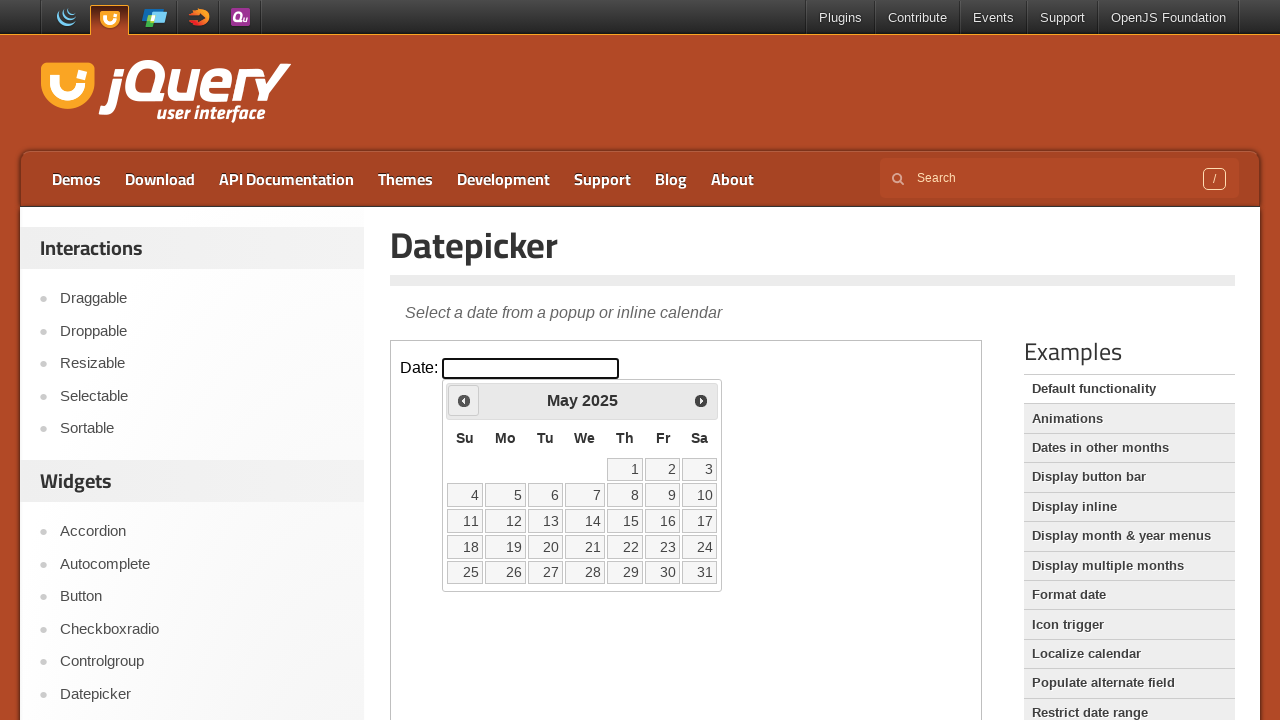

Waited 300ms for month navigation
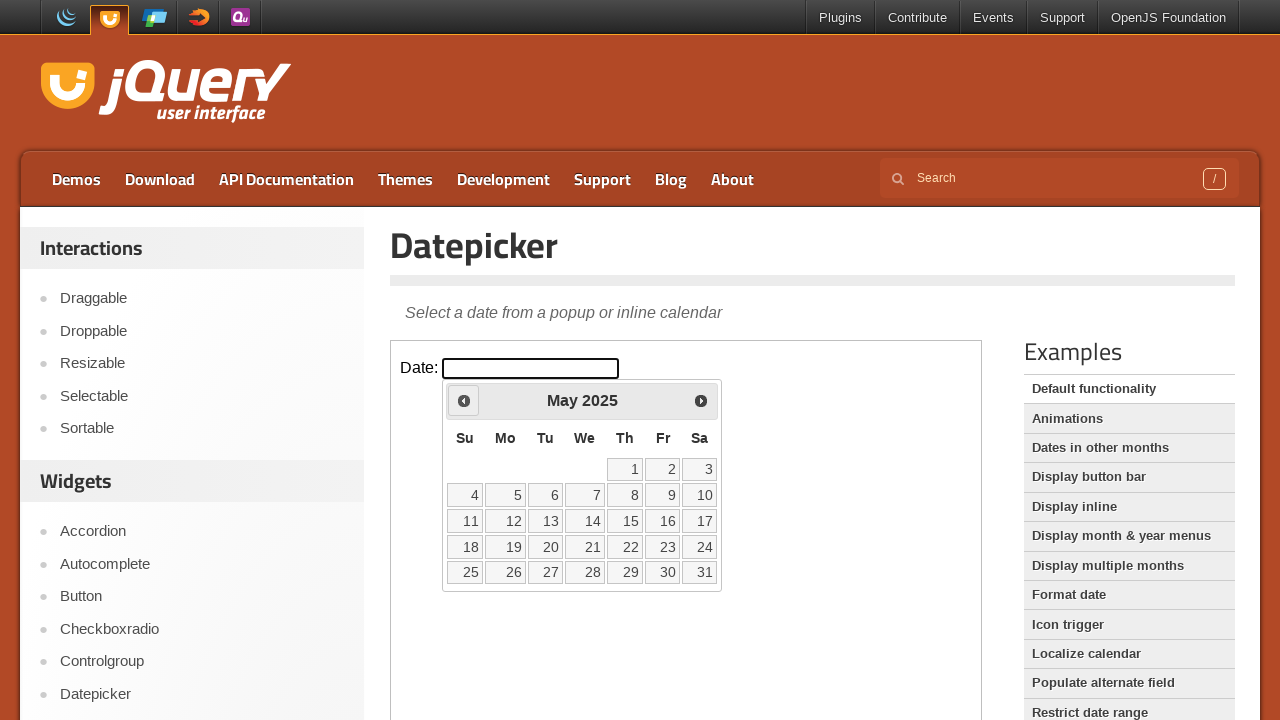

Checked current month/year: May 2025
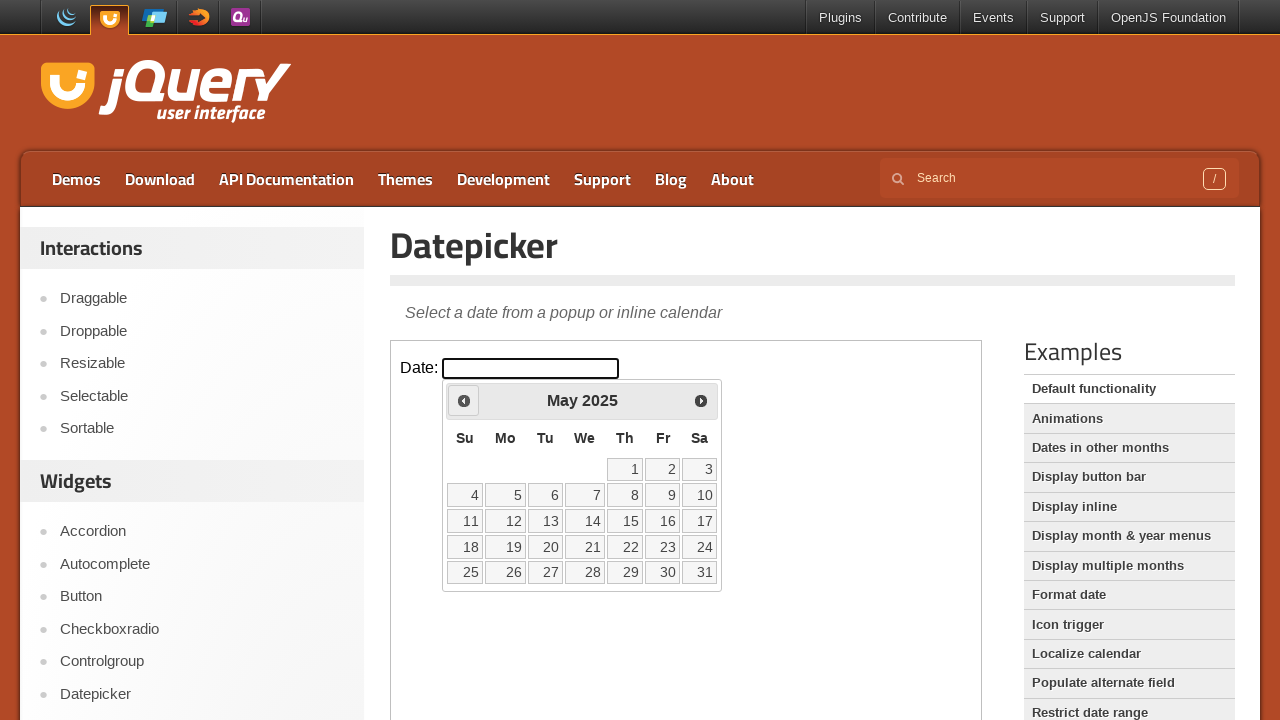

Clicked previous month arrow to navigate backwards at (464, 400) on iframe >> nth=0 >> internal:control=enter-frame >> span.ui-icon-circle-triangle-
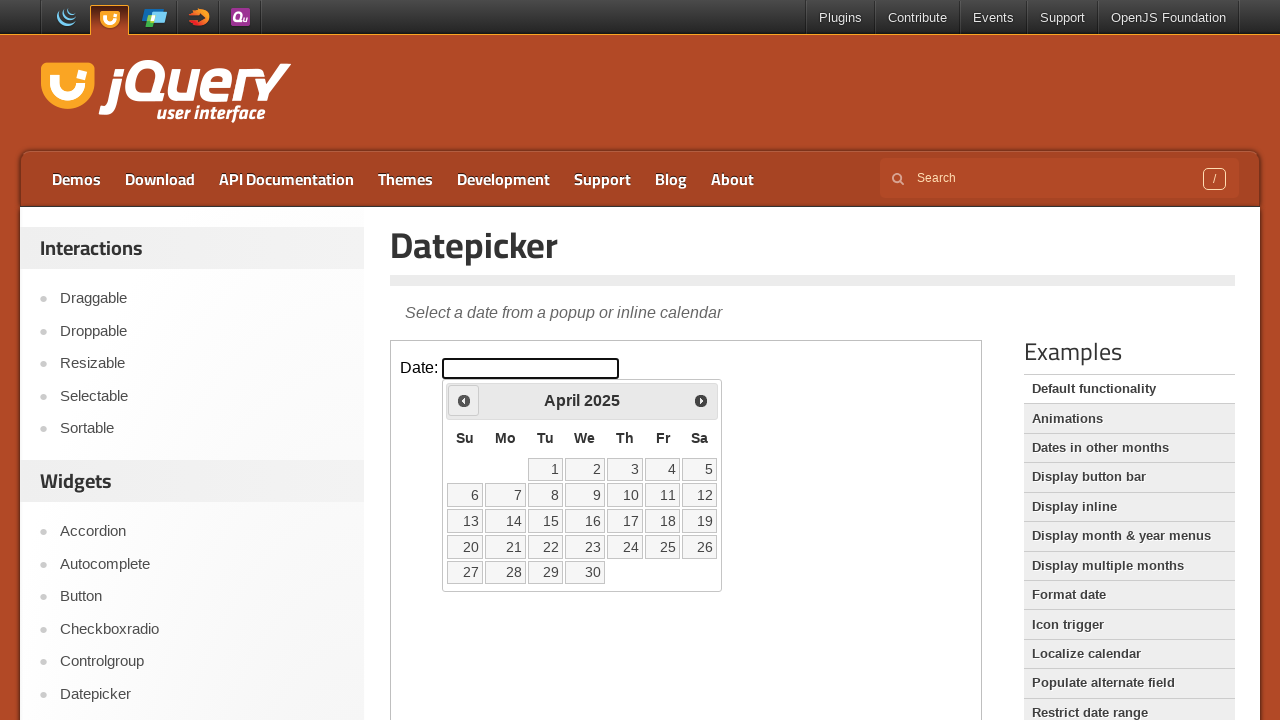

Waited 300ms for month navigation
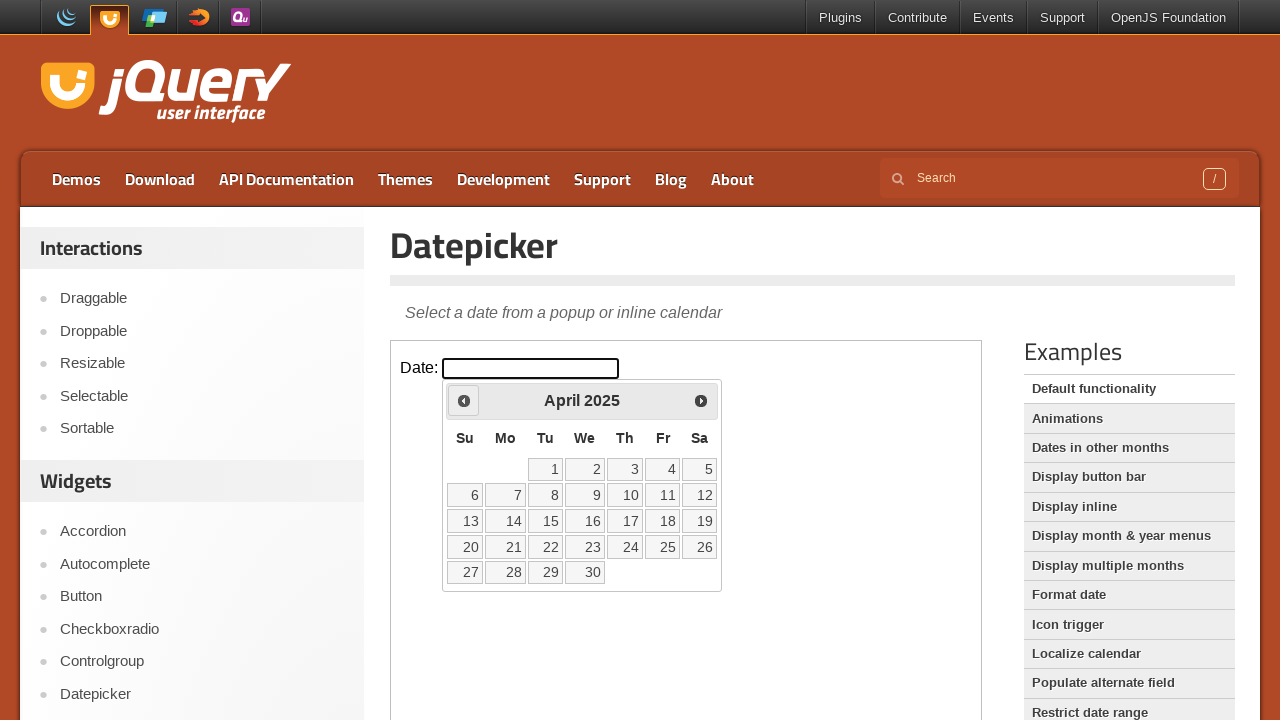

Checked current month/year: April 2025
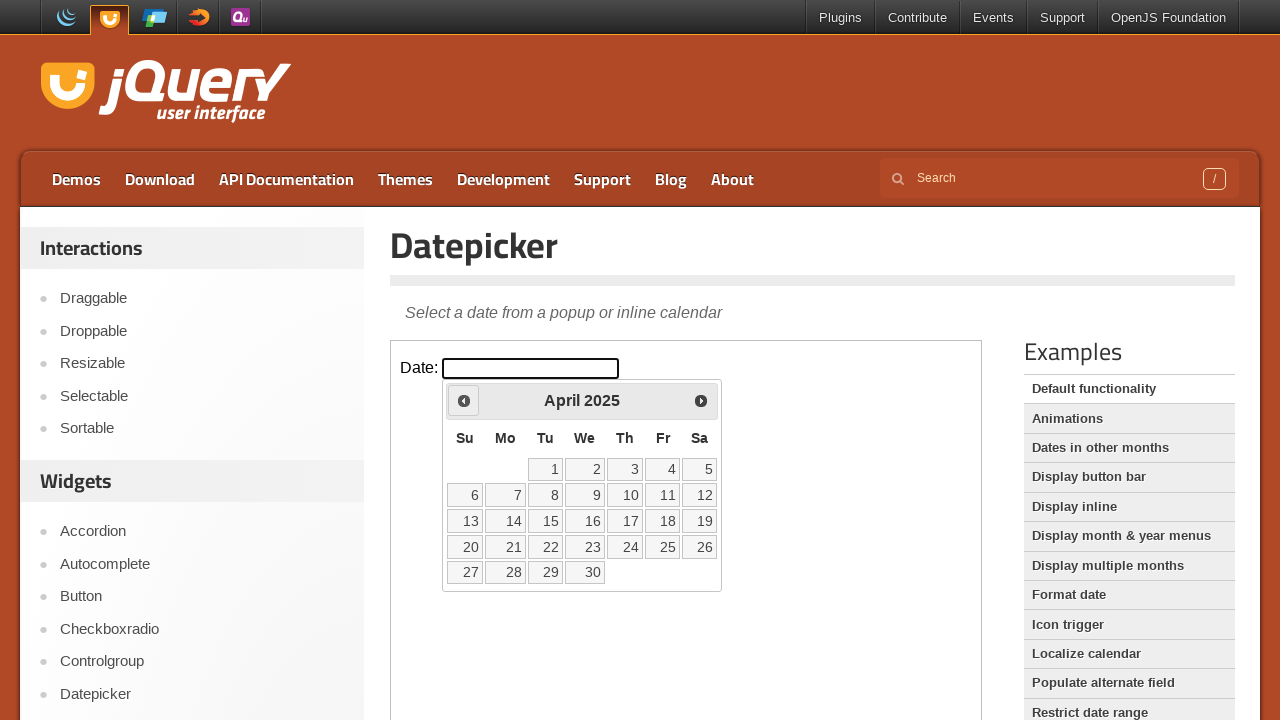

Clicked previous month arrow to navigate backwards at (464, 400) on iframe >> nth=0 >> internal:control=enter-frame >> span.ui-icon-circle-triangle-
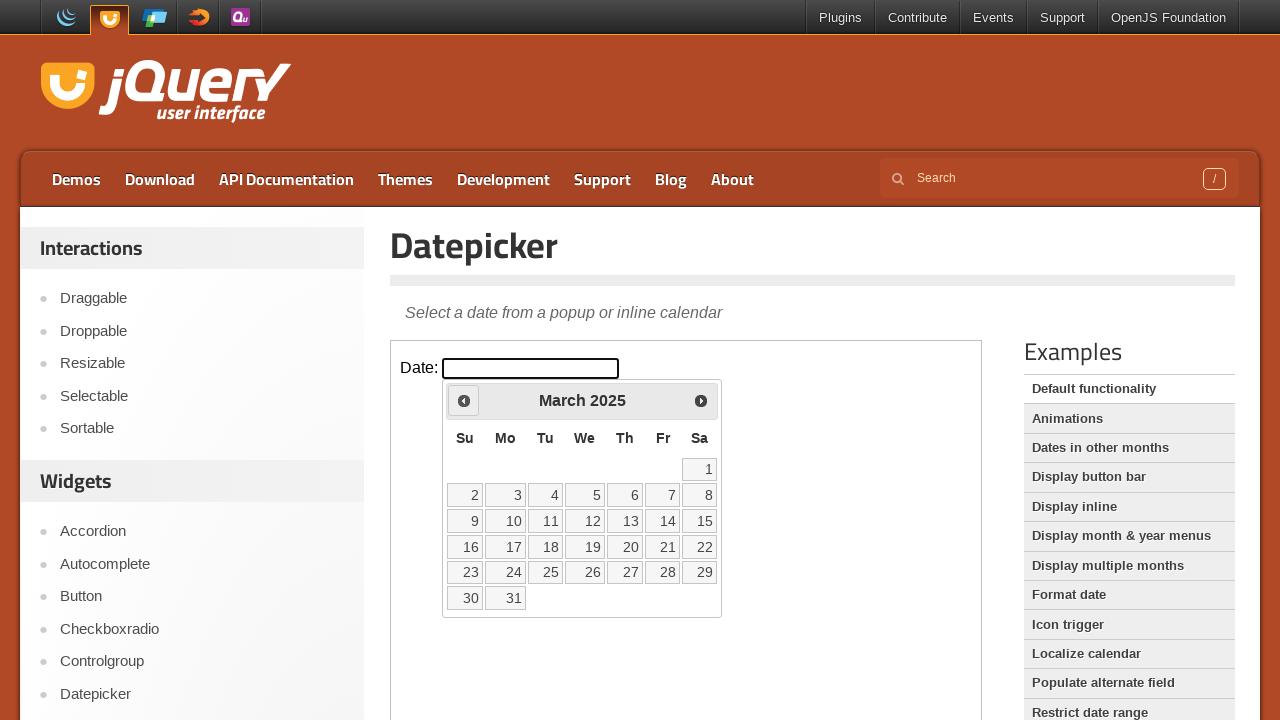

Waited 300ms for month navigation
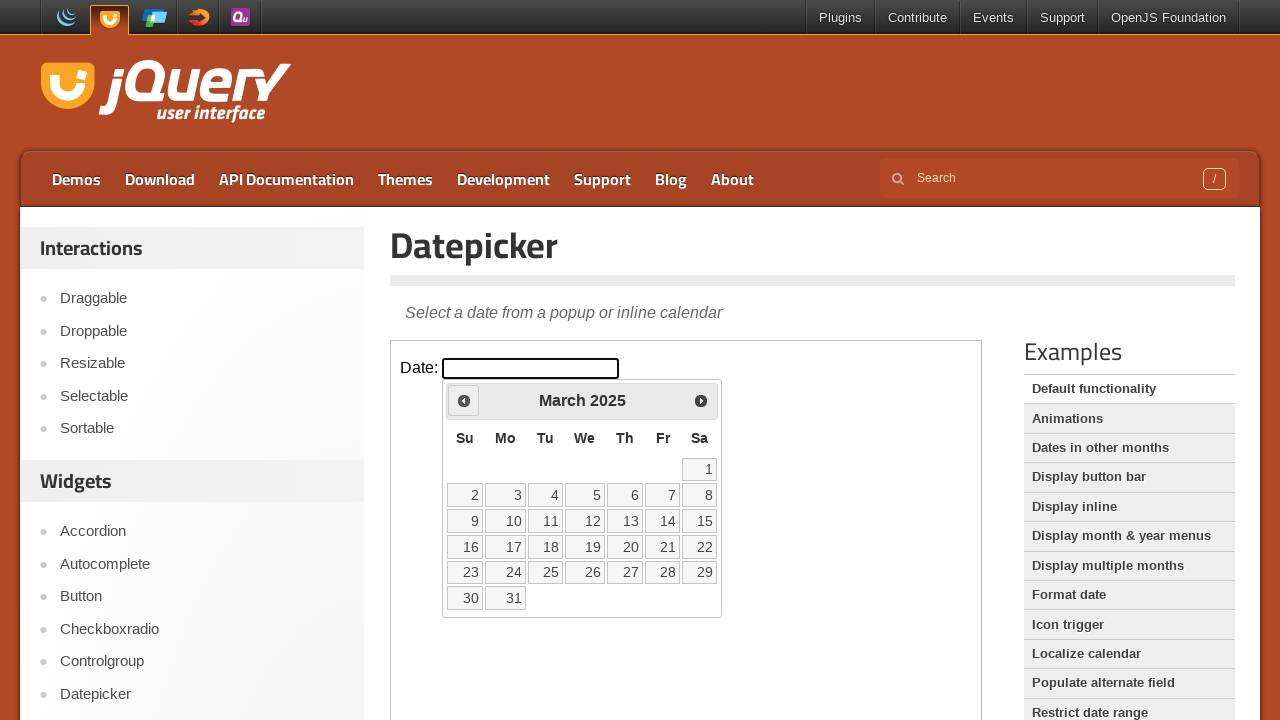

Checked current month/year: March 2025
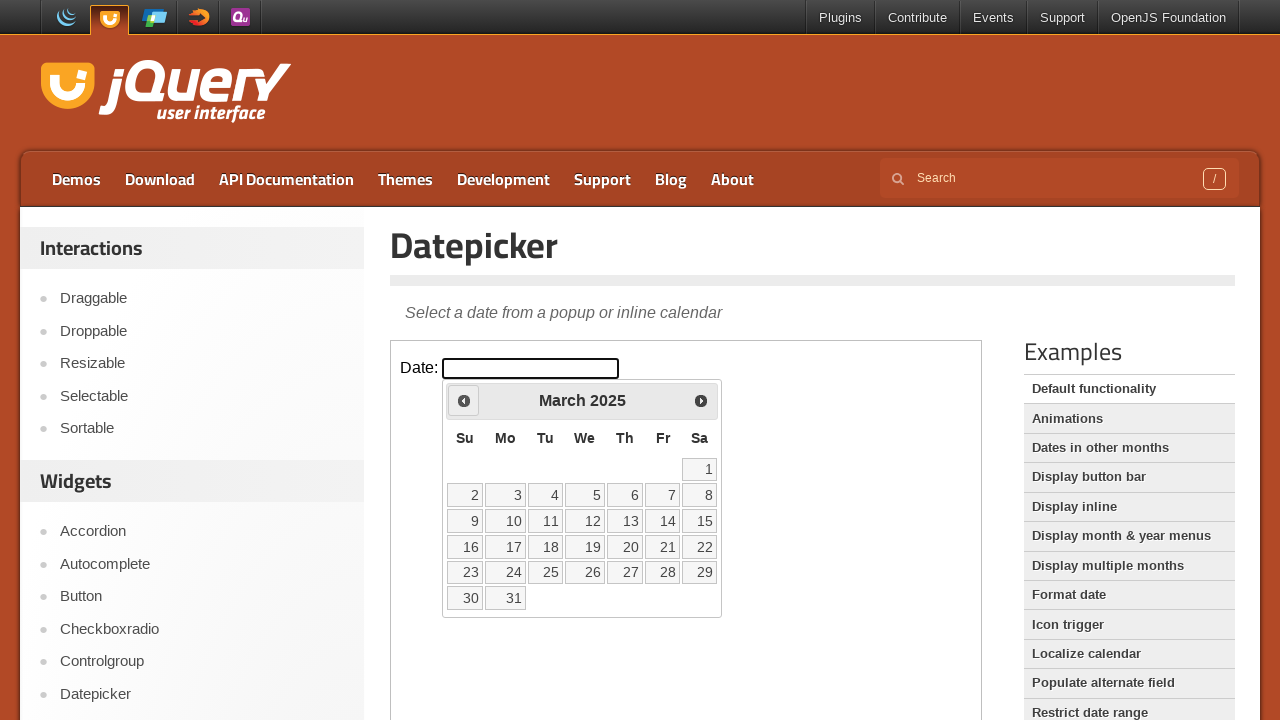

Clicked previous month arrow to navigate backwards at (464, 400) on iframe >> nth=0 >> internal:control=enter-frame >> span.ui-icon-circle-triangle-
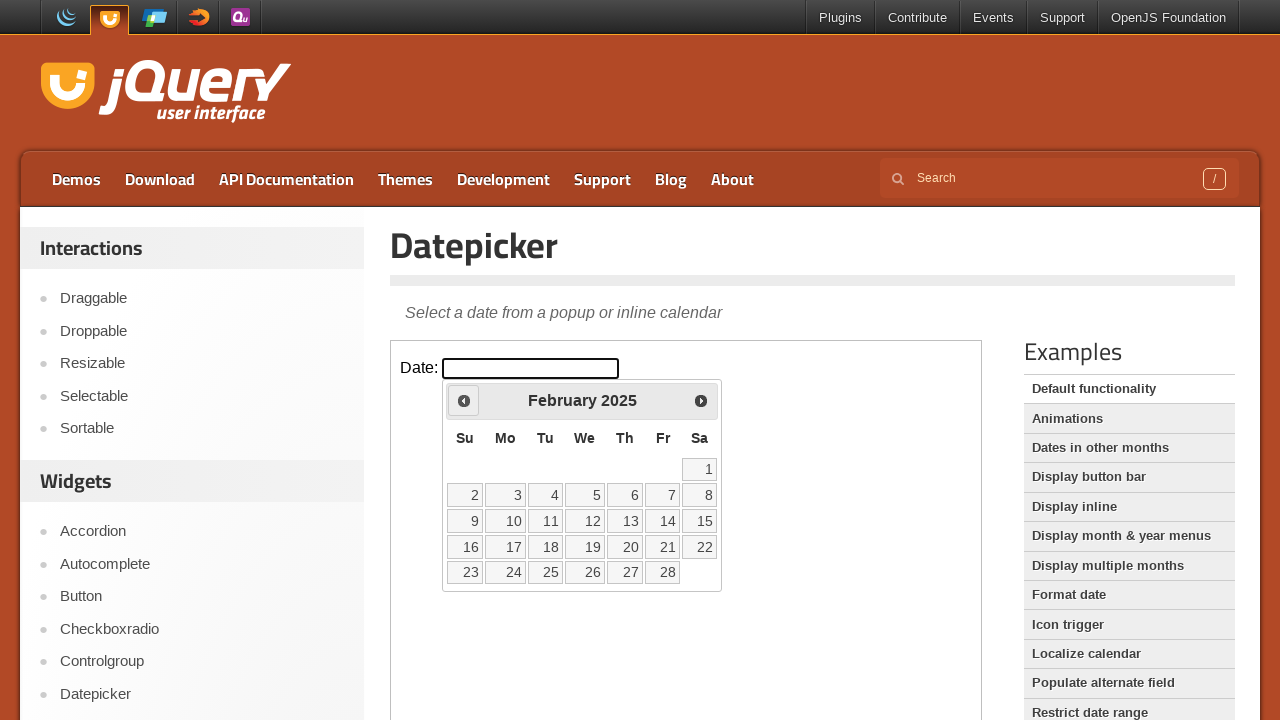

Waited 300ms for month navigation
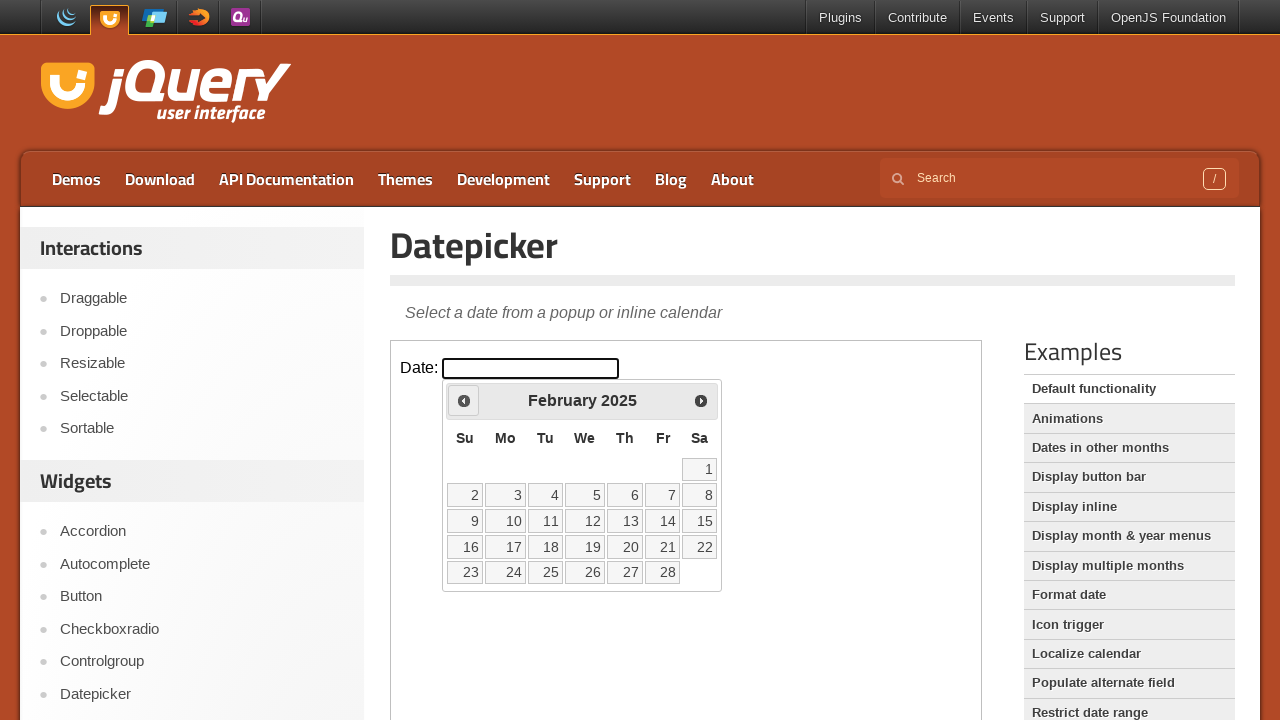

Checked current month/year: February 2025
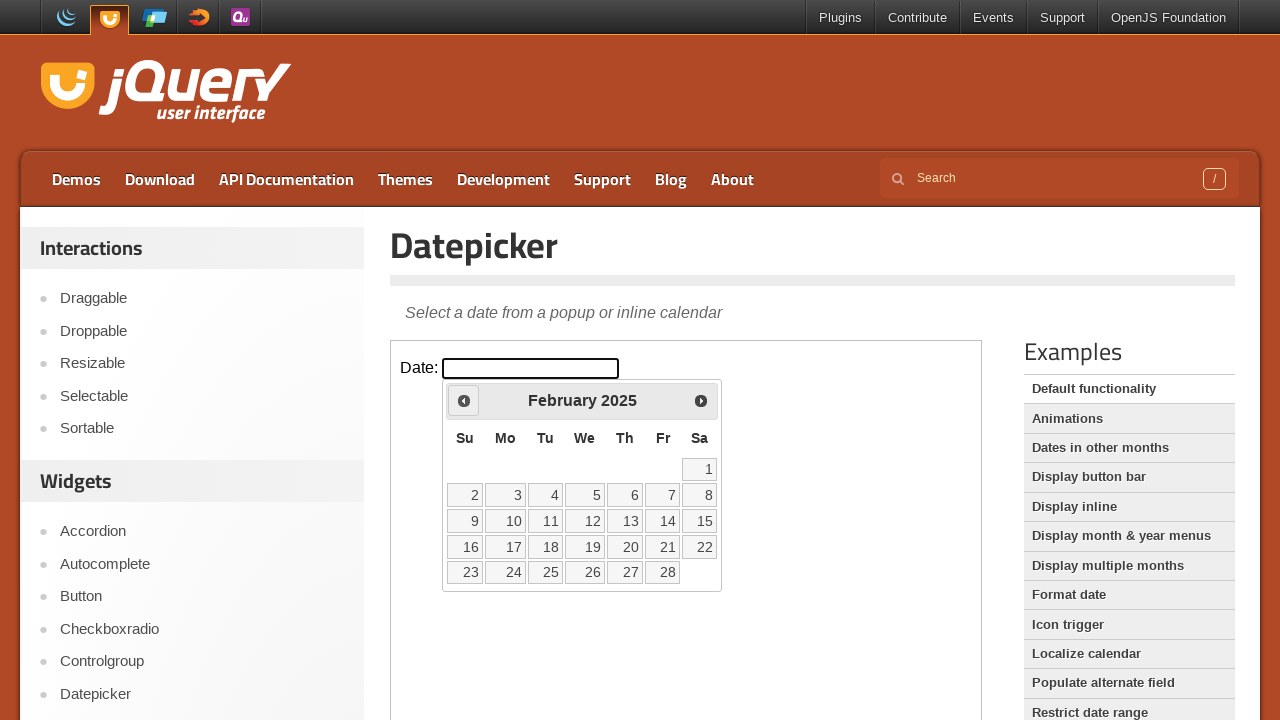

Clicked previous month arrow to navigate backwards at (464, 400) on iframe >> nth=0 >> internal:control=enter-frame >> span.ui-icon-circle-triangle-
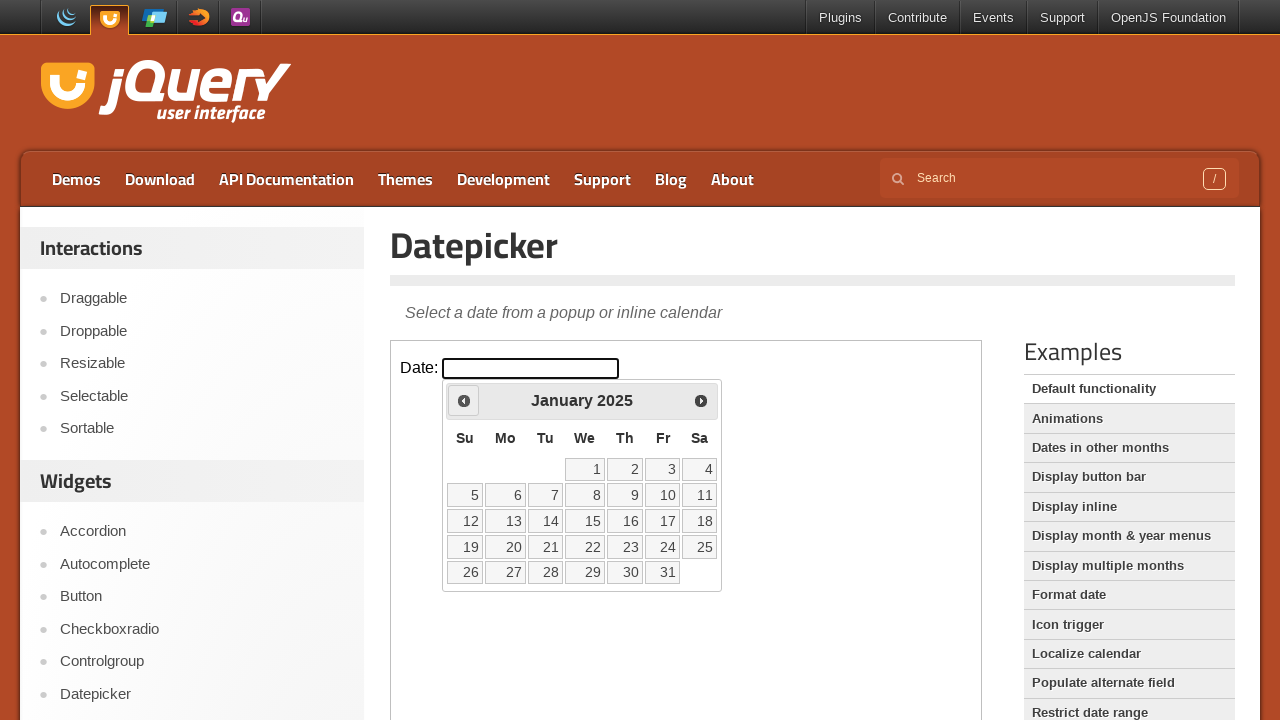

Waited 300ms for month navigation
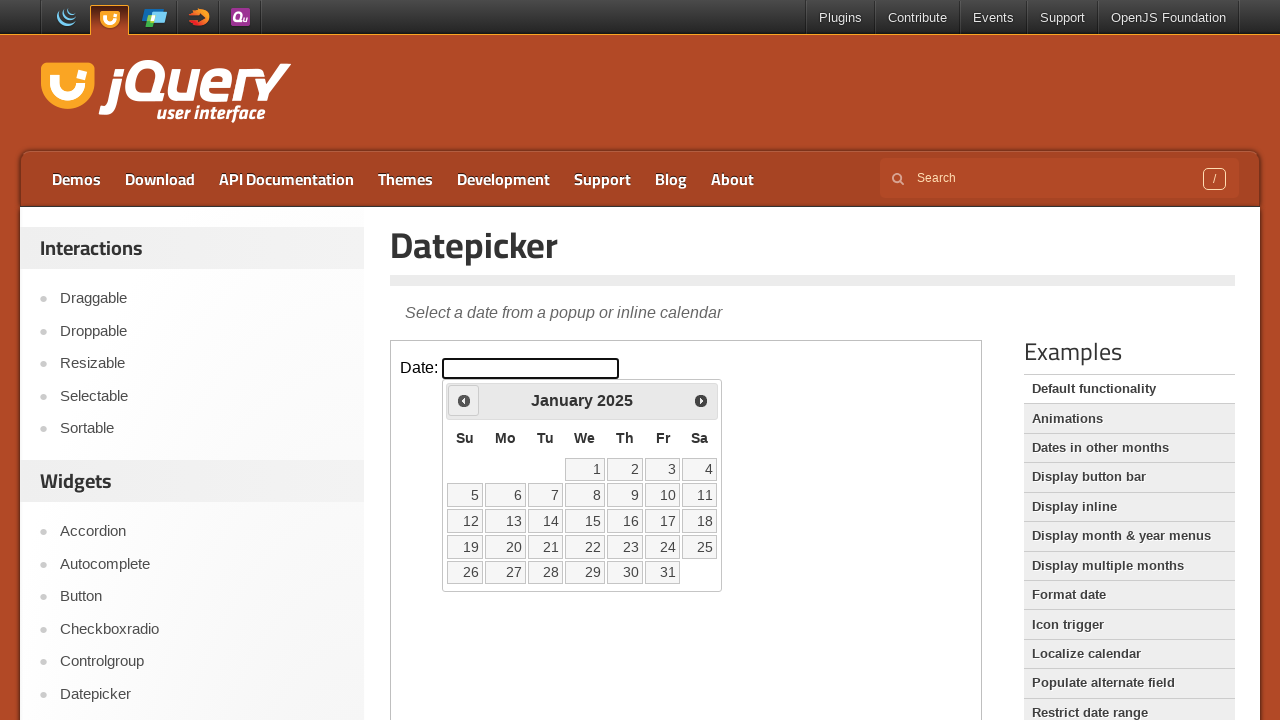

Checked current month/year: January 2025
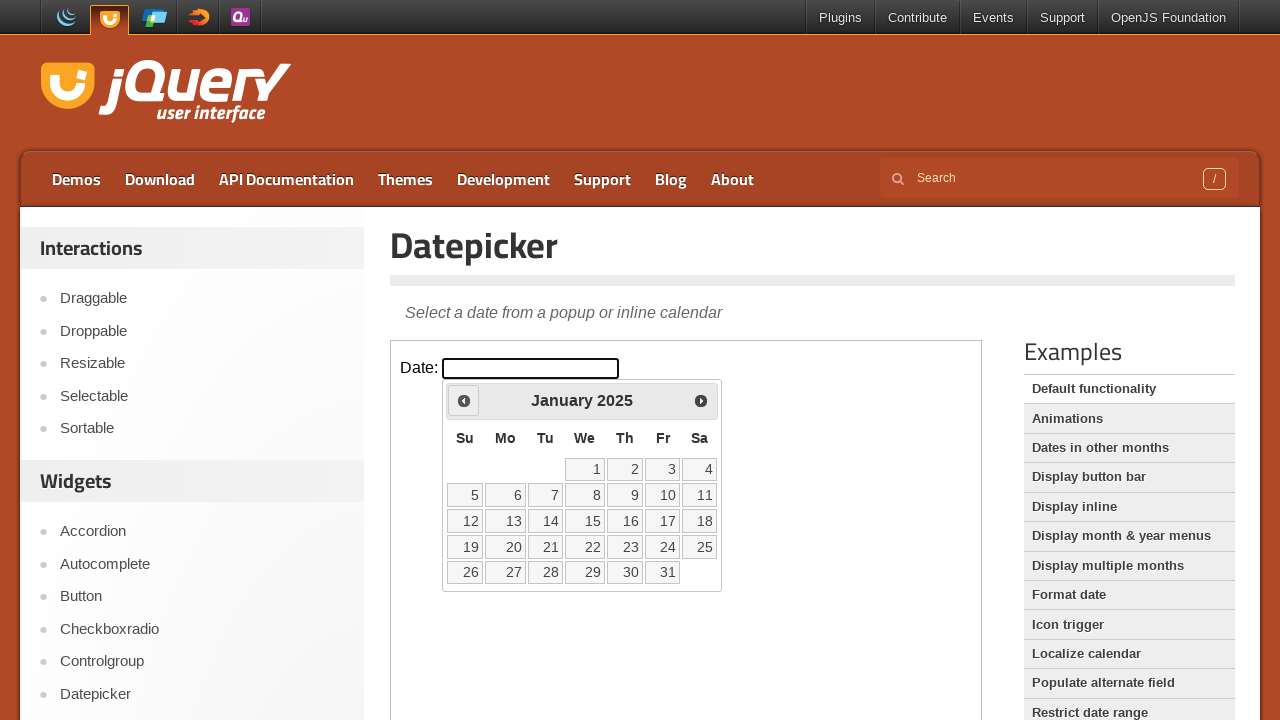

Clicked previous month arrow to navigate backwards at (464, 400) on iframe >> nth=0 >> internal:control=enter-frame >> span.ui-icon-circle-triangle-
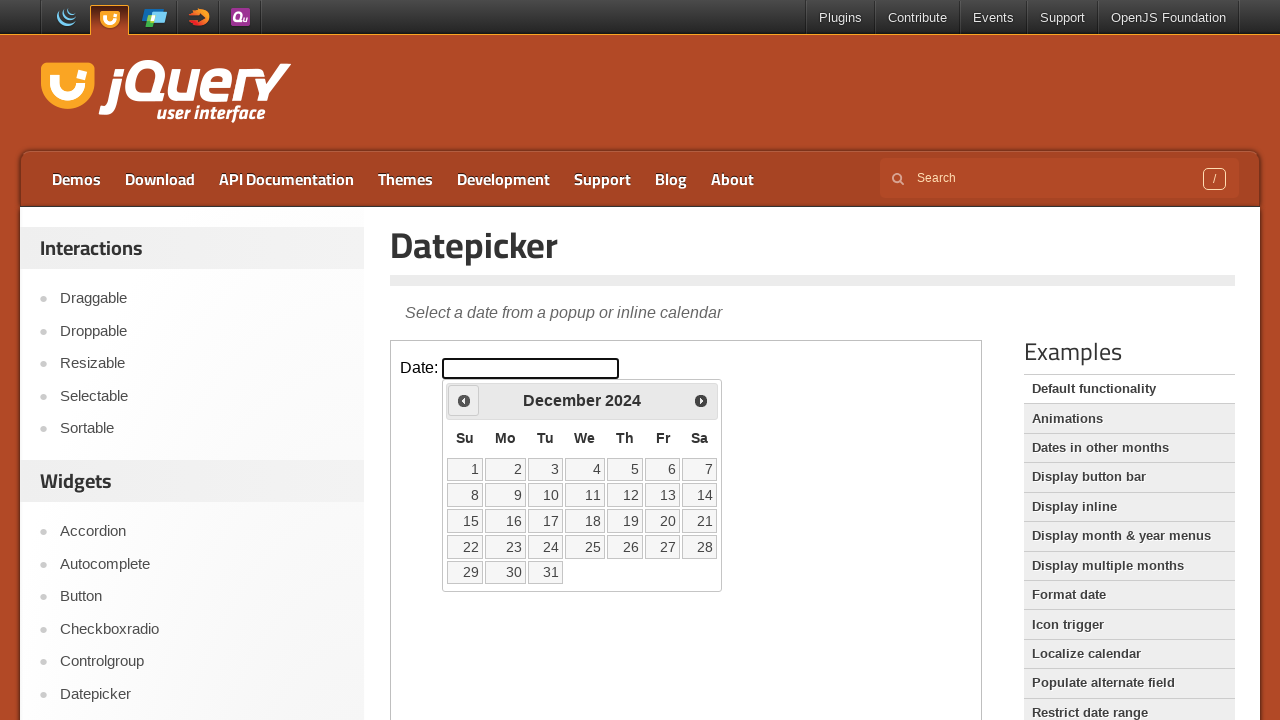

Waited 300ms for month navigation
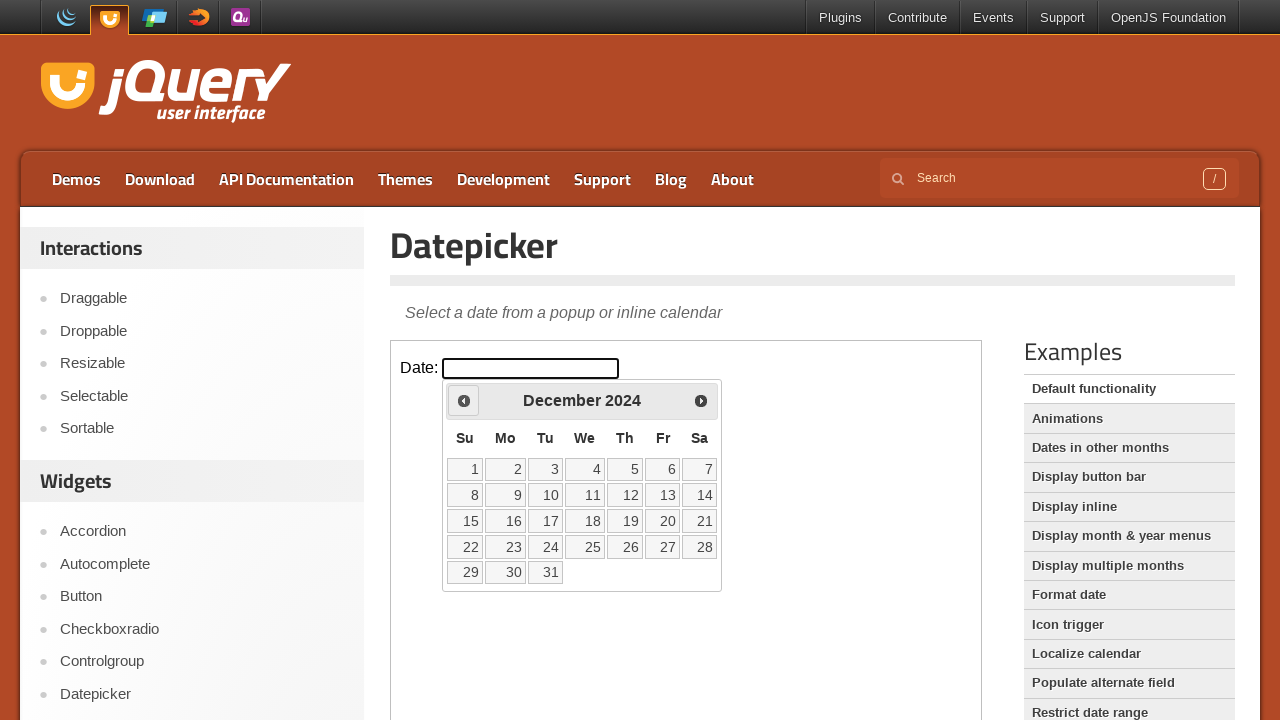

Checked current month/year: December 2024
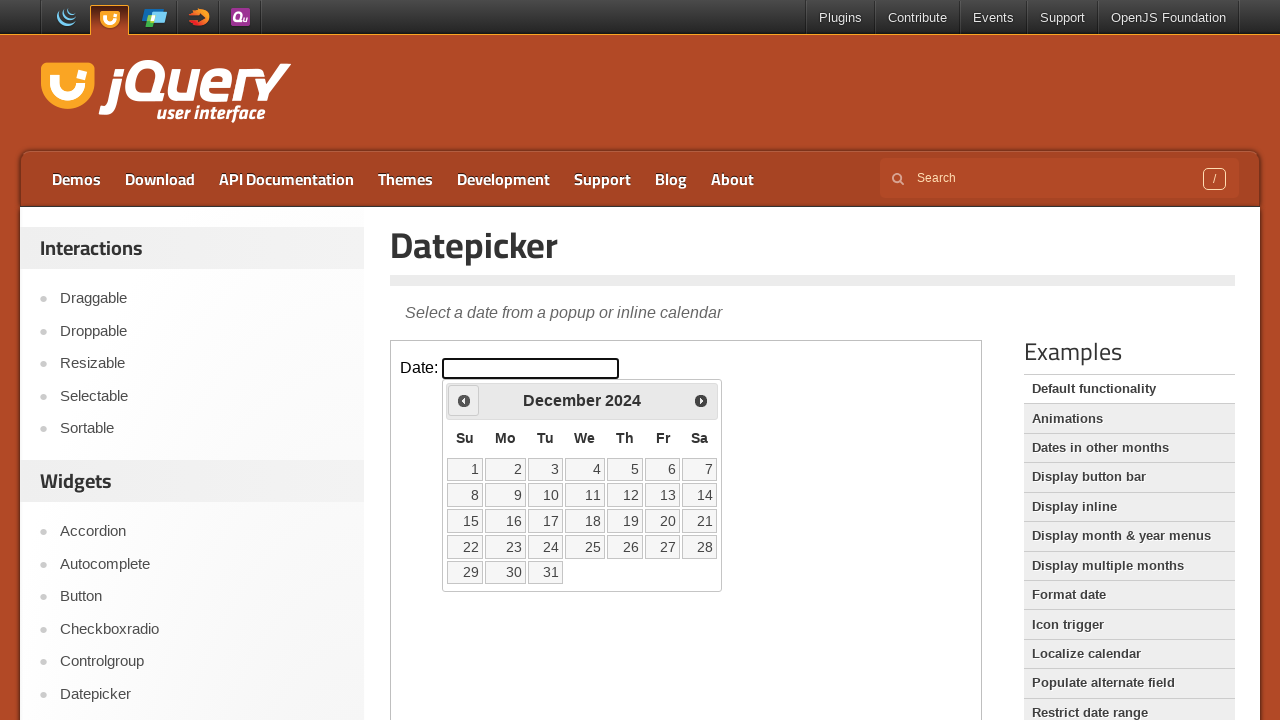

Clicked previous month arrow to navigate backwards at (464, 400) on iframe >> nth=0 >> internal:control=enter-frame >> span.ui-icon-circle-triangle-
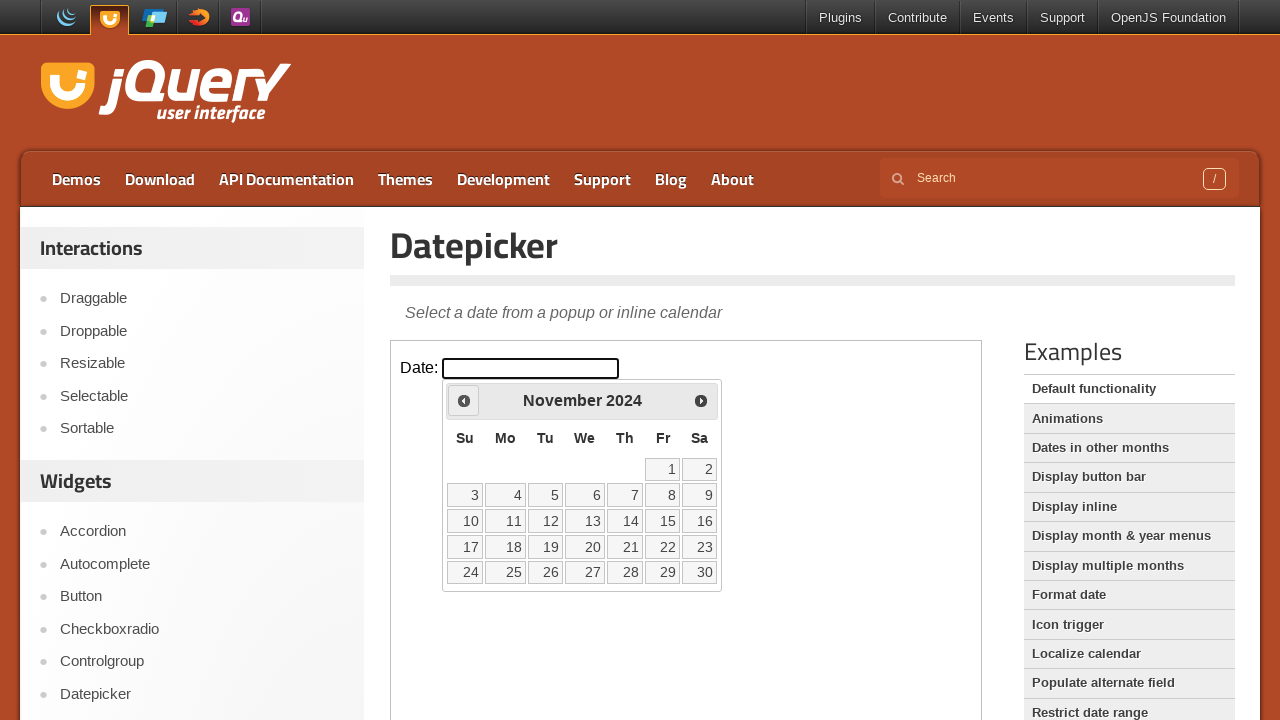

Waited 300ms for month navigation
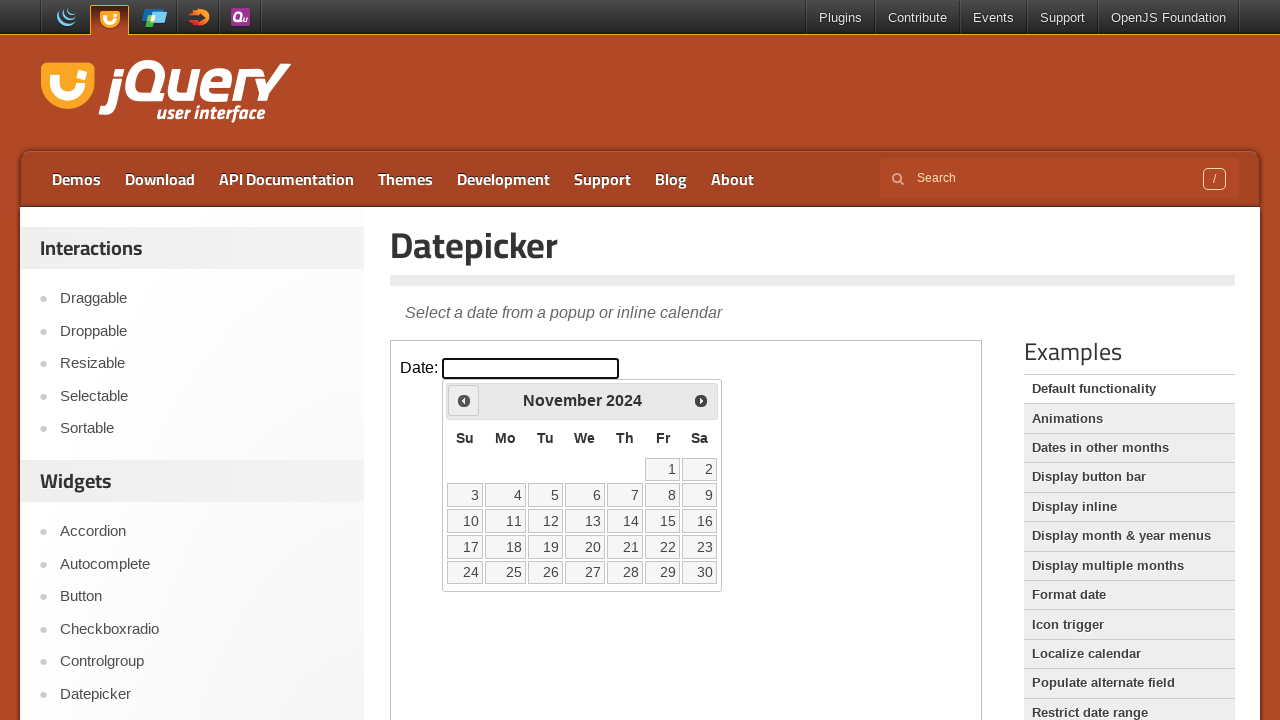

Checked current month/year: November 2024
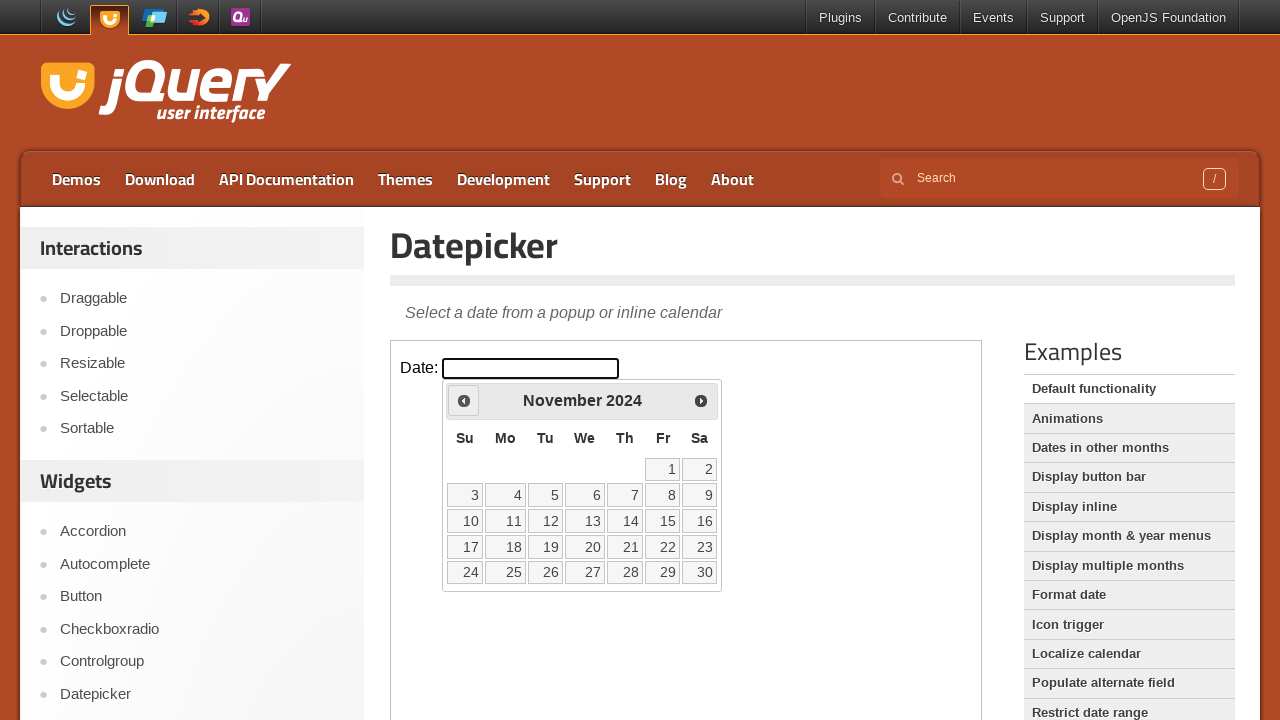

Clicked previous month arrow to navigate backwards at (464, 400) on iframe >> nth=0 >> internal:control=enter-frame >> span.ui-icon-circle-triangle-
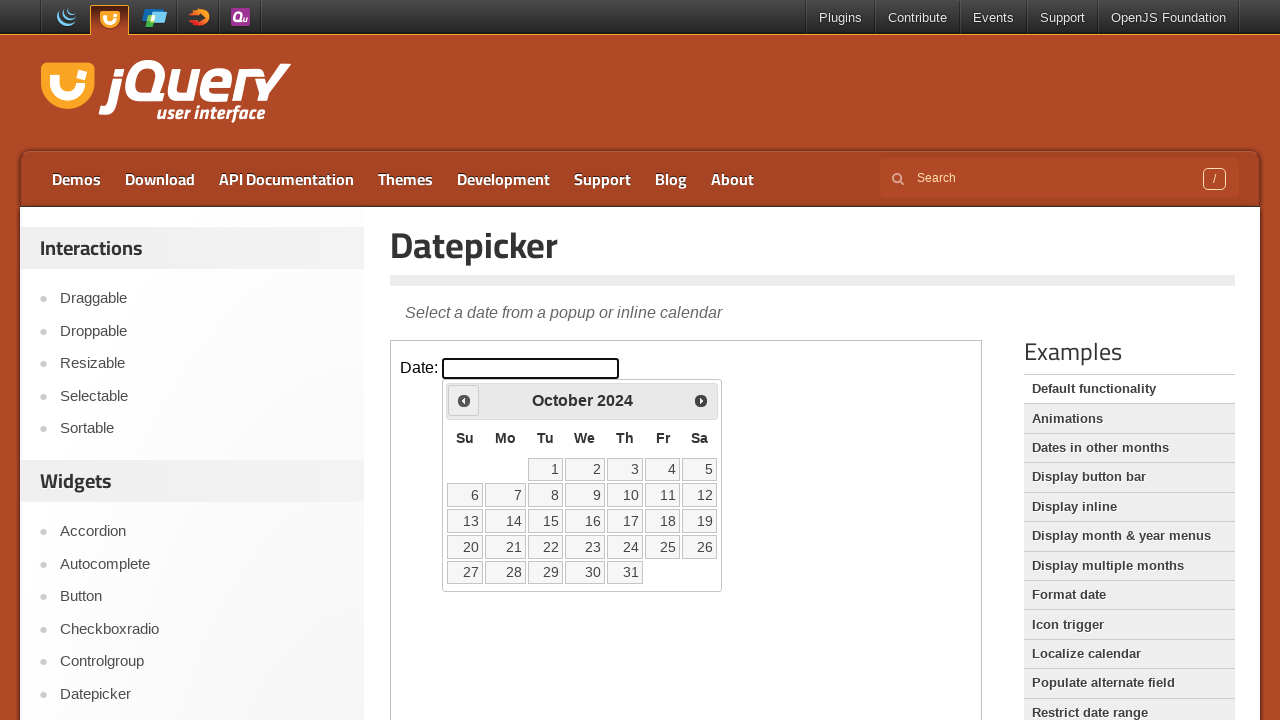

Waited 300ms for month navigation
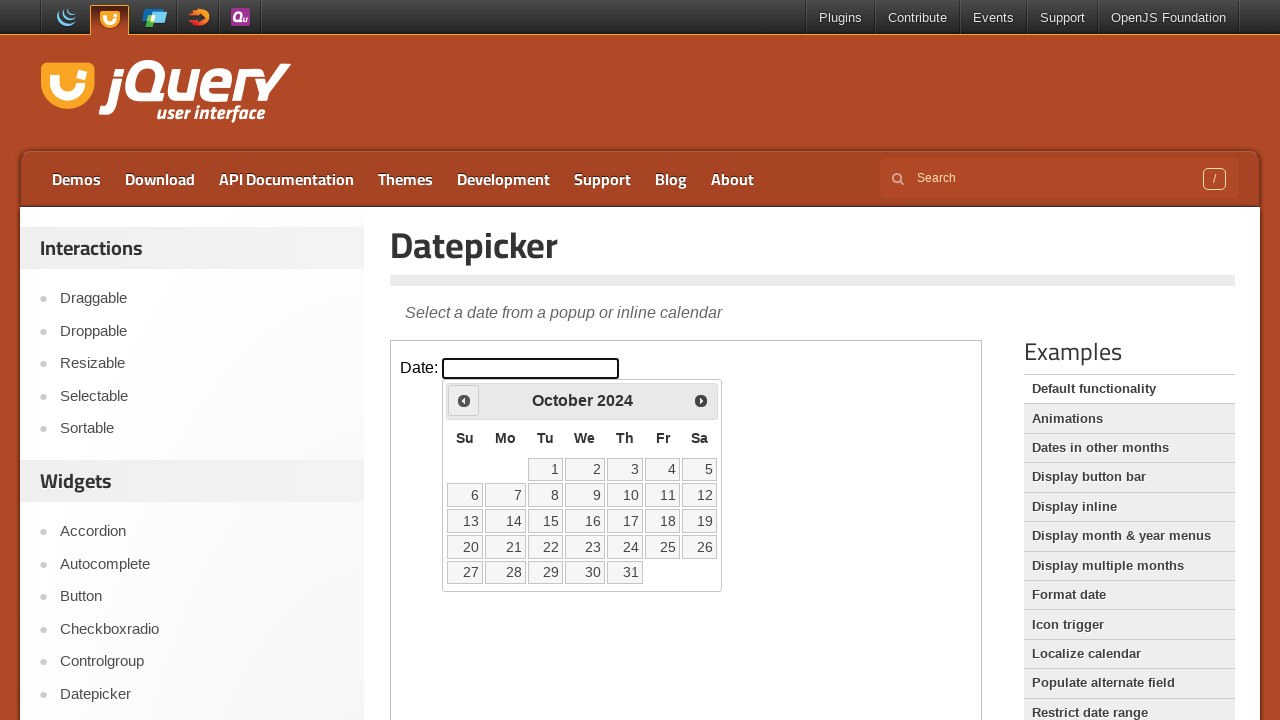

Checked current month/year: October 2024
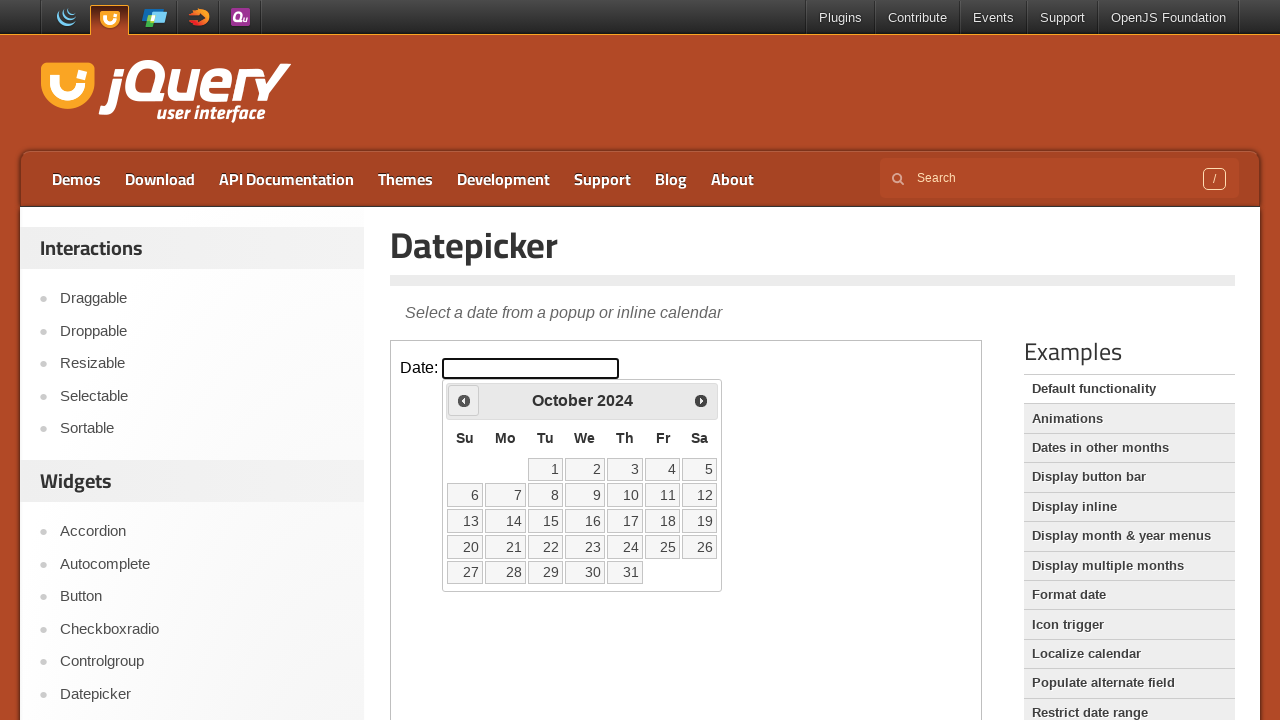

Clicked previous month arrow to navigate backwards at (464, 400) on iframe >> nth=0 >> internal:control=enter-frame >> span.ui-icon-circle-triangle-
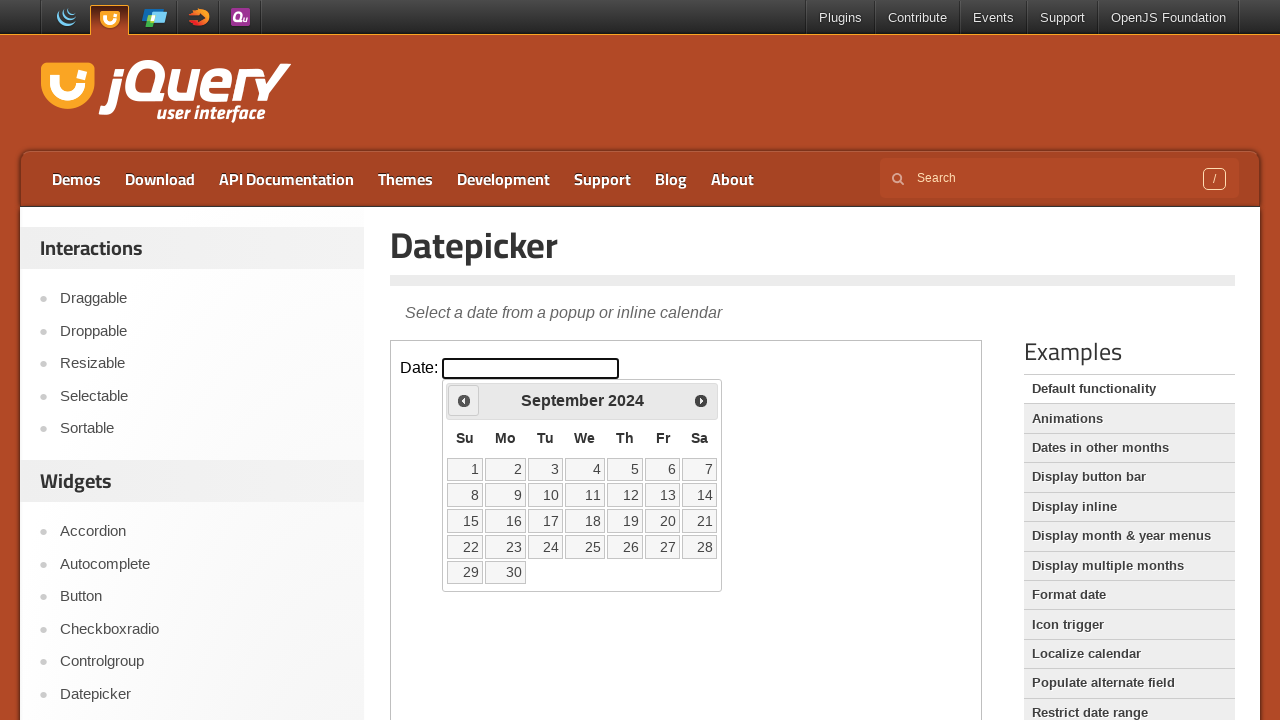

Waited 300ms for month navigation
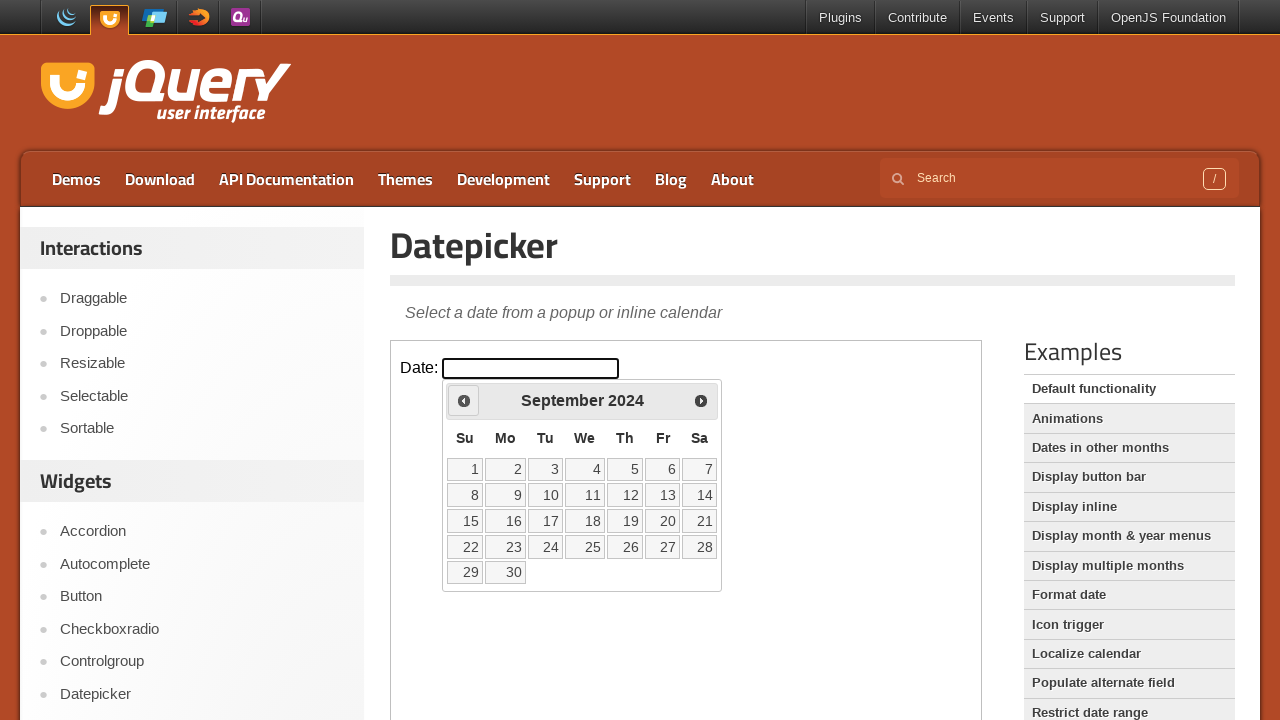

Checked current month/year: September 2024
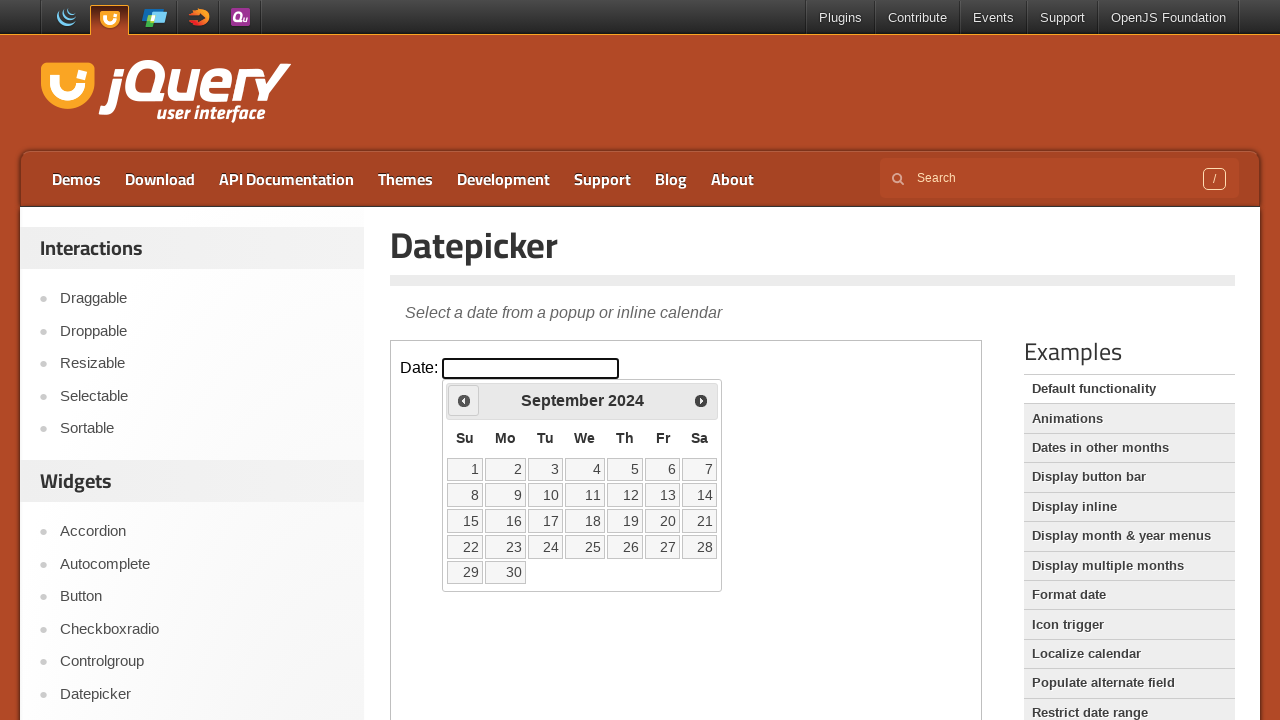

Clicked previous month arrow to navigate backwards at (464, 400) on iframe >> nth=0 >> internal:control=enter-frame >> span.ui-icon-circle-triangle-
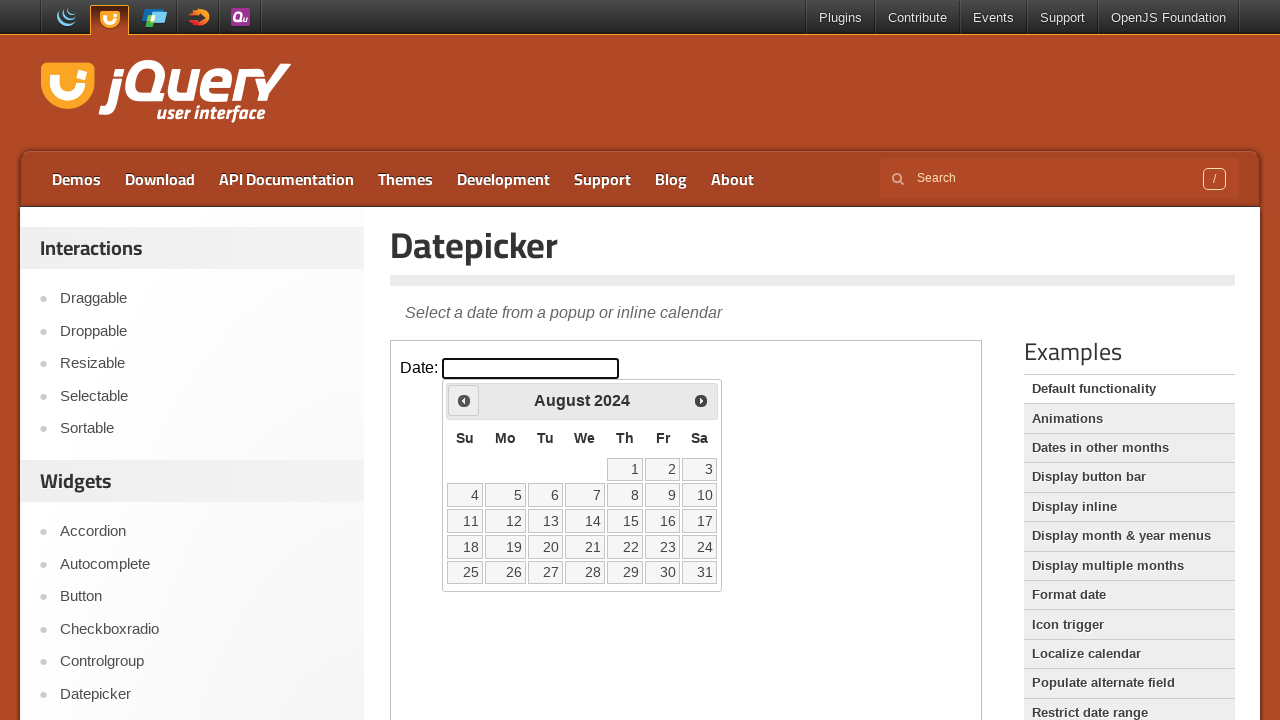

Waited 300ms for month navigation
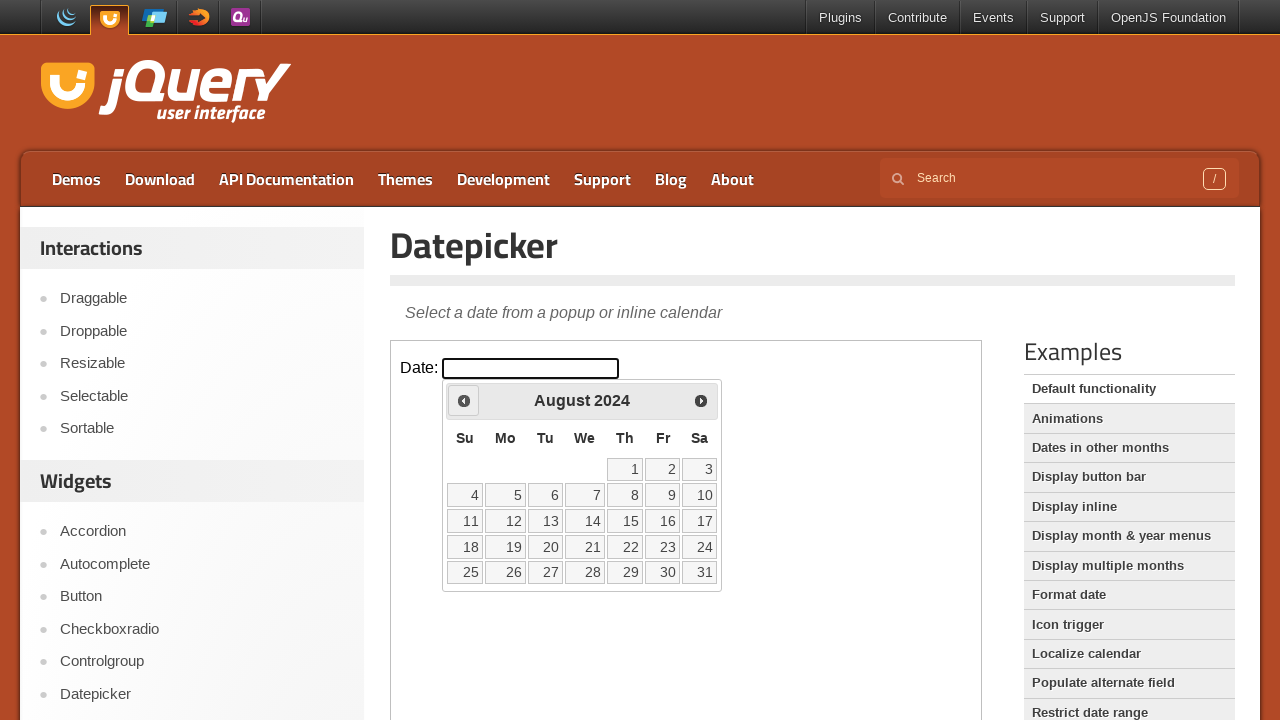

Checked current month/year: August 2024
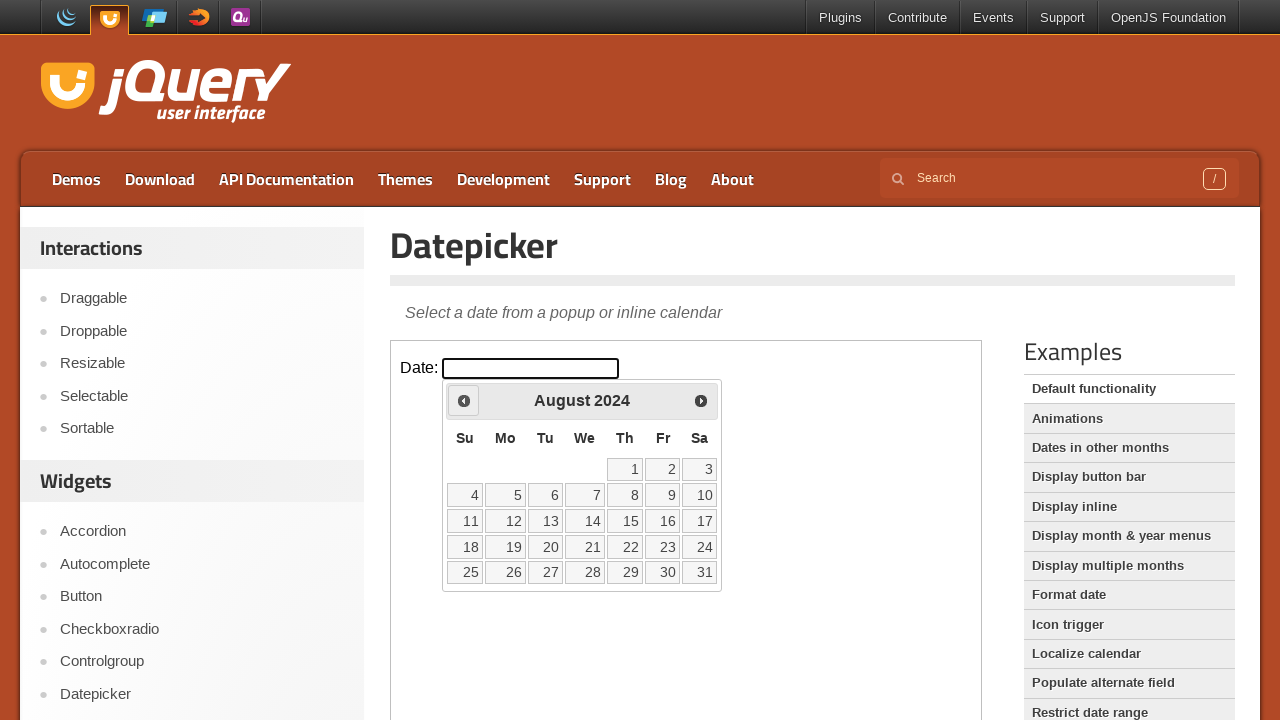

Clicked previous month arrow to navigate backwards at (464, 400) on iframe >> nth=0 >> internal:control=enter-frame >> span.ui-icon-circle-triangle-
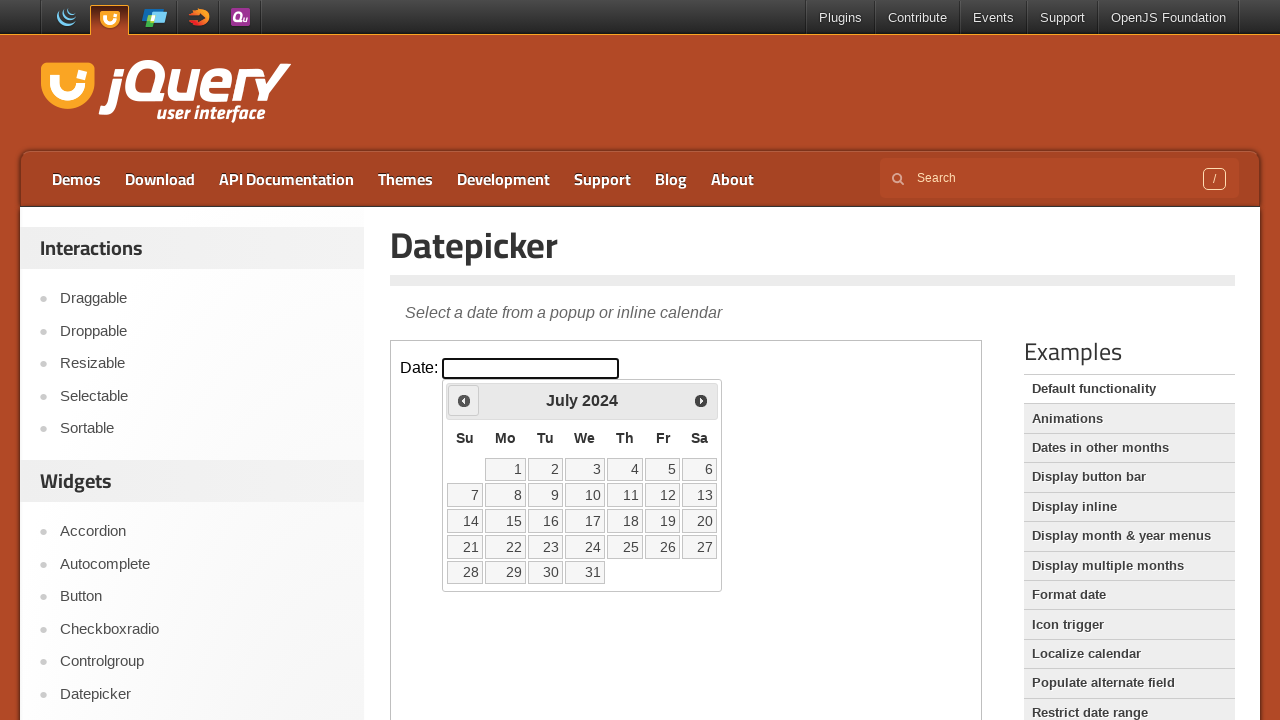

Waited 300ms for month navigation
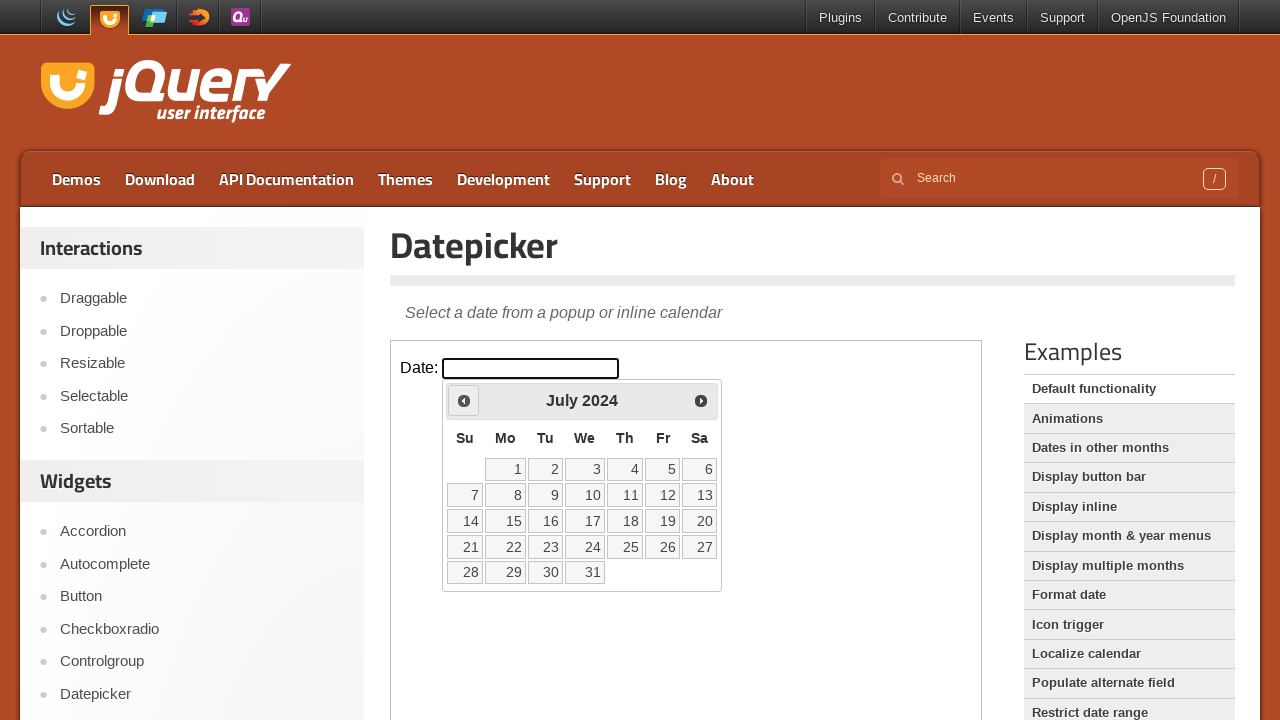

Checked current month/year: July 2024
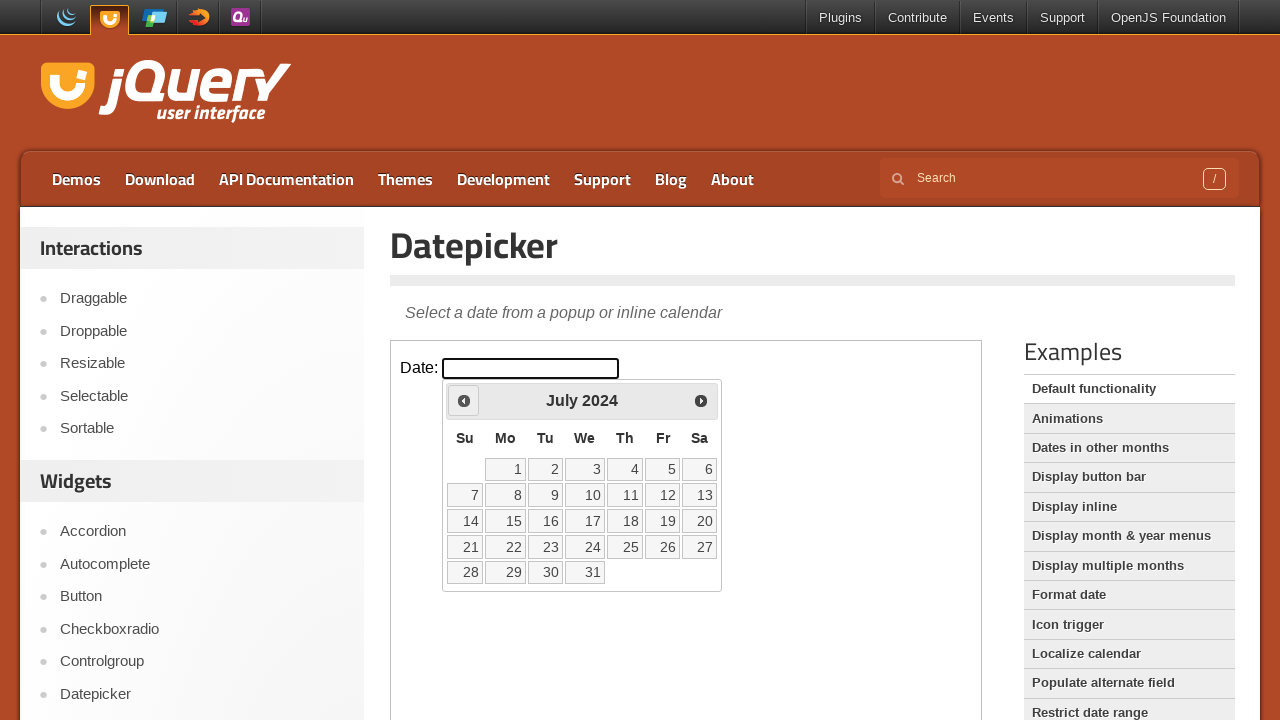

Clicked previous month arrow to navigate backwards at (464, 400) on iframe >> nth=0 >> internal:control=enter-frame >> span.ui-icon-circle-triangle-
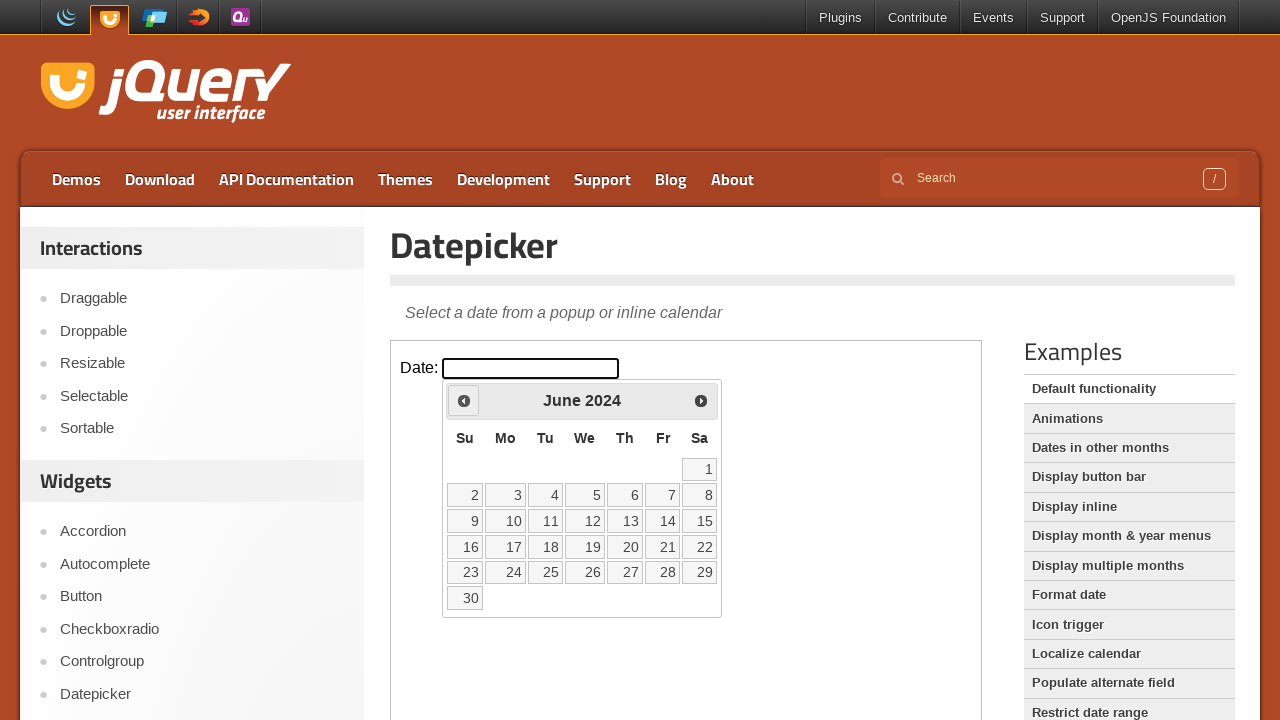

Waited 300ms for month navigation
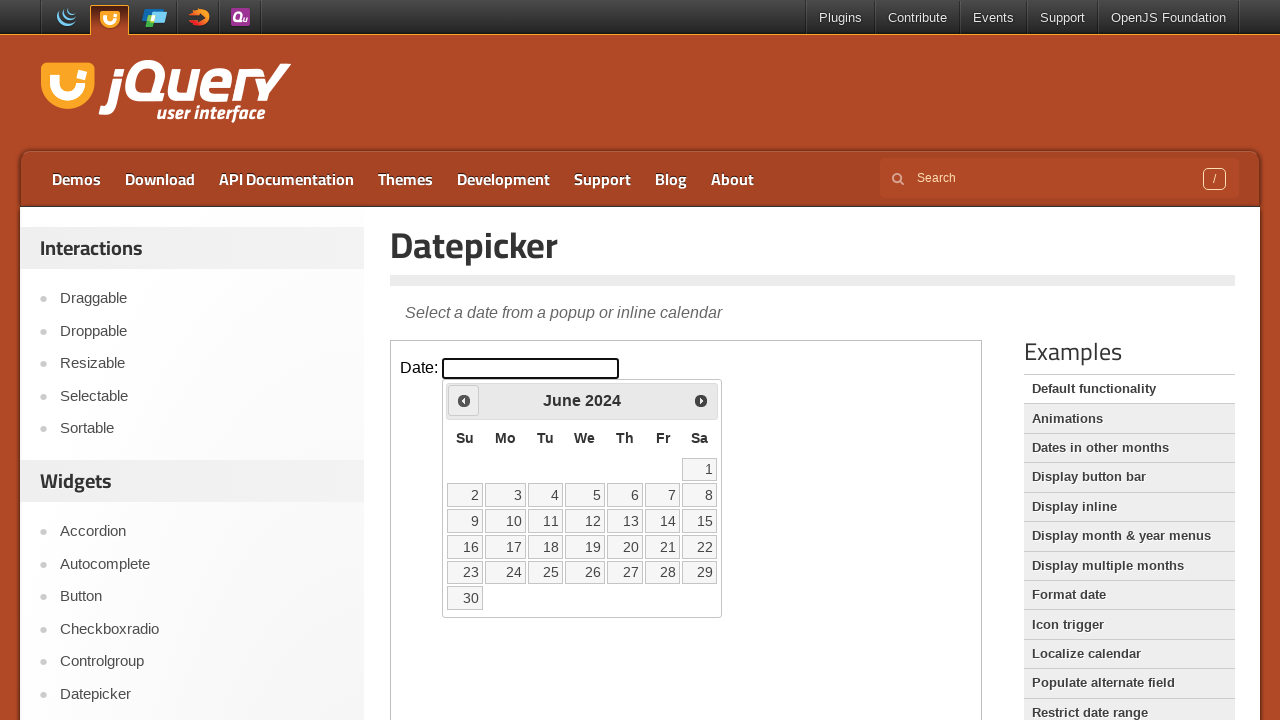

Checked current month/year: June 2024
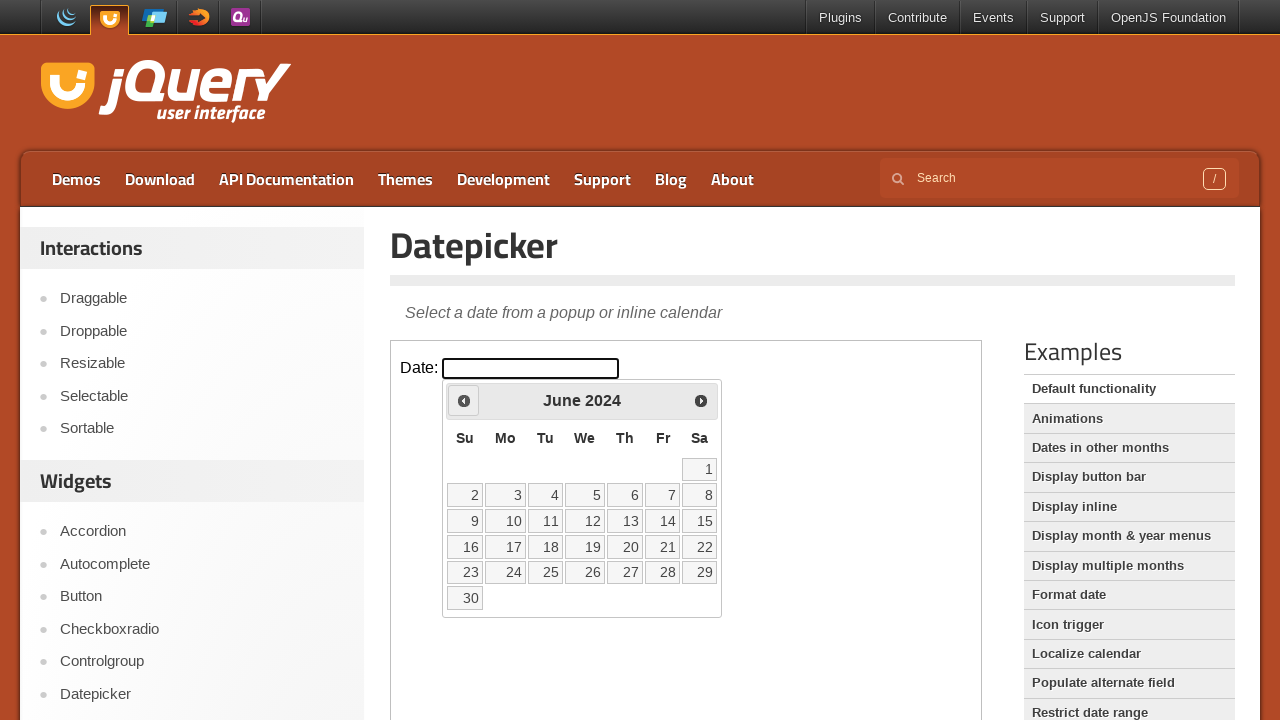

Clicked previous month arrow to navigate backwards at (464, 400) on iframe >> nth=0 >> internal:control=enter-frame >> span.ui-icon-circle-triangle-
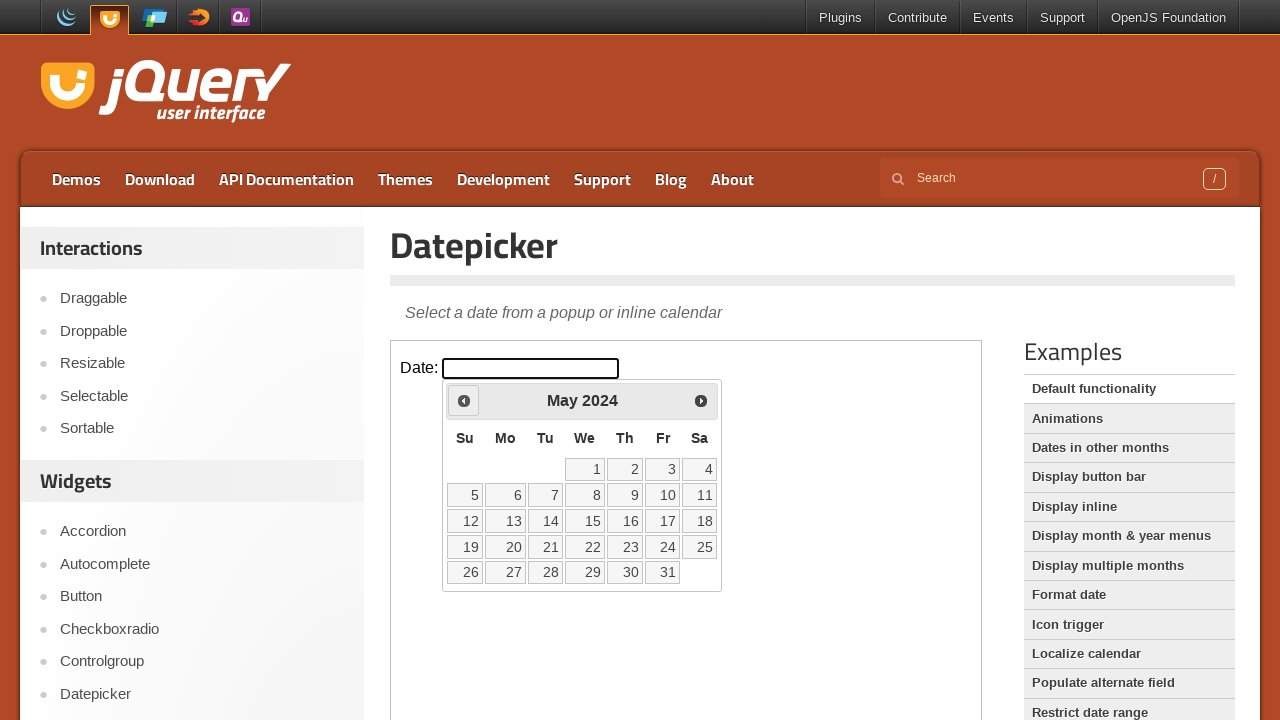

Waited 300ms for month navigation
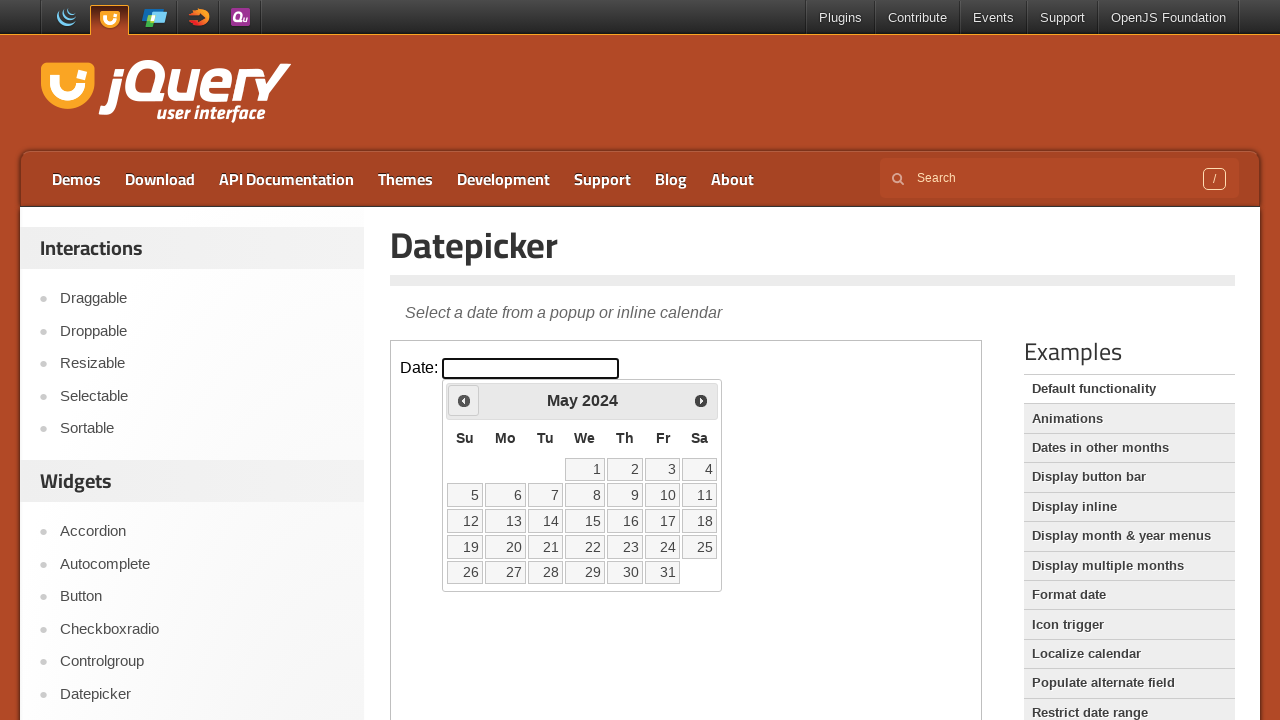

Checked current month/year: May 2024
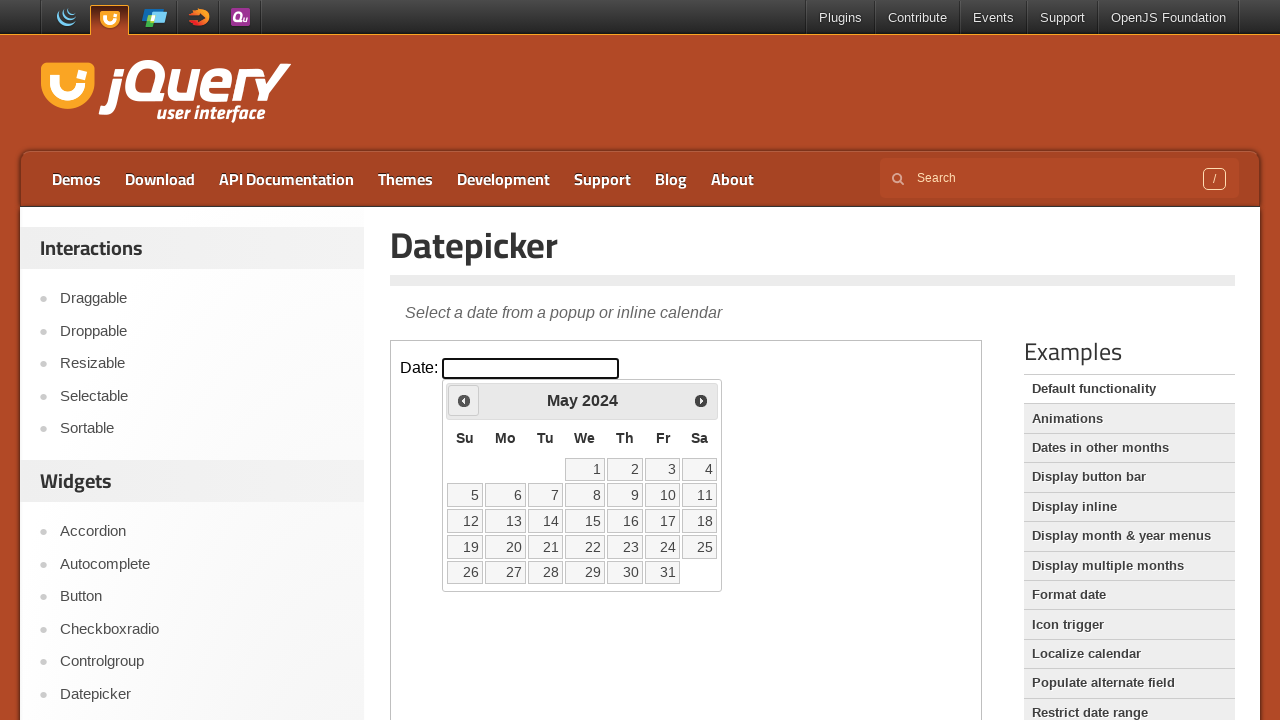

Clicked previous month arrow to navigate backwards at (464, 400) on iframe >> nth=0 >> internal:control=enter-frame >> span.ui-icon-circle-triangle-
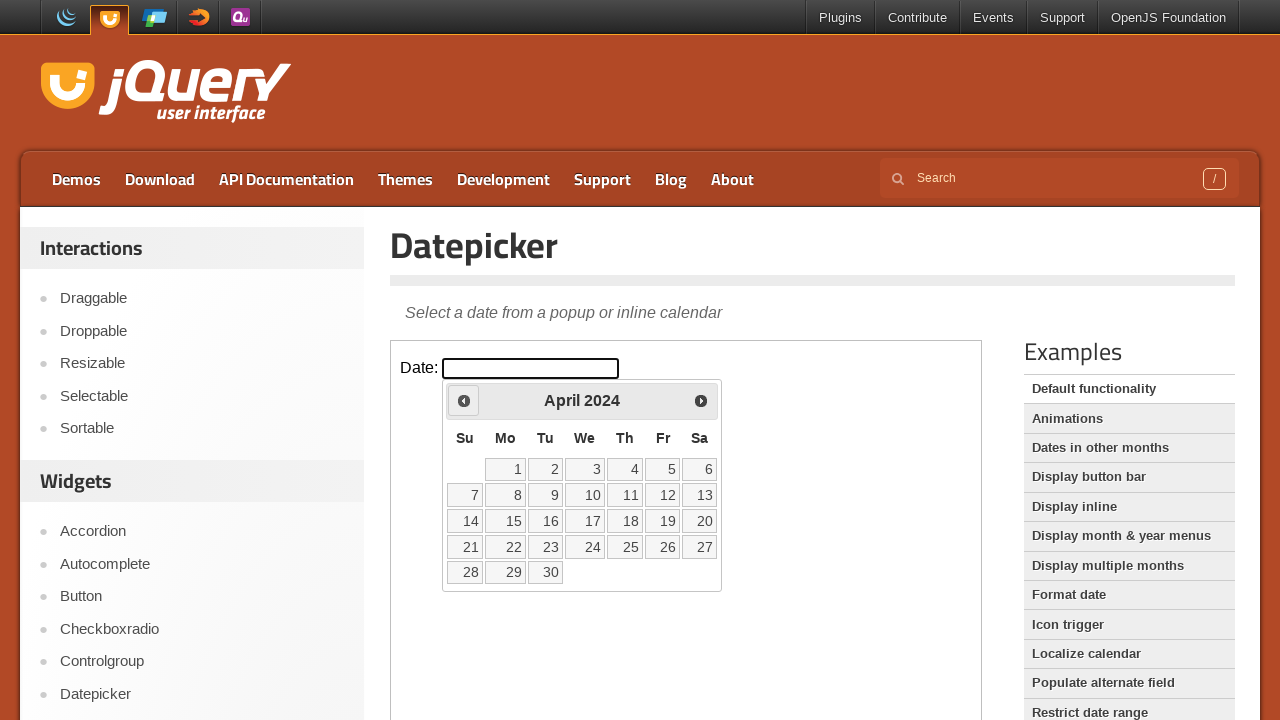

Waited 300ms for month navigation
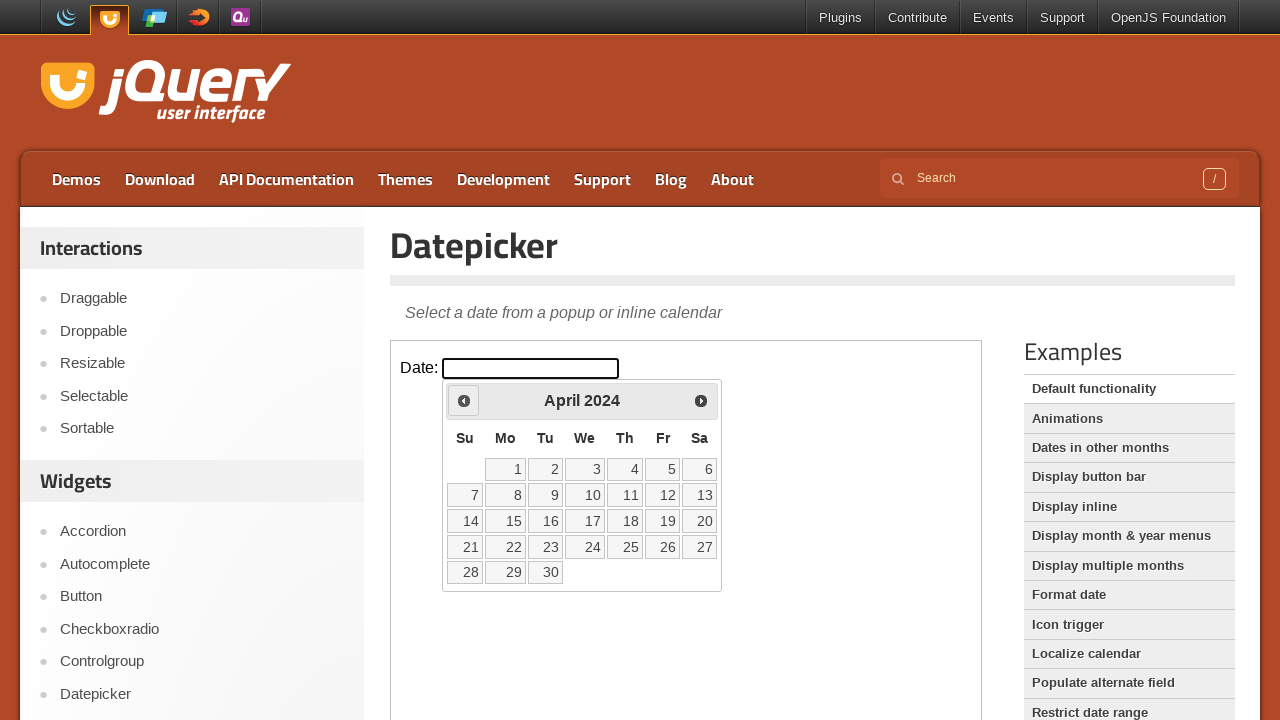

Checked current month/year: April 2024
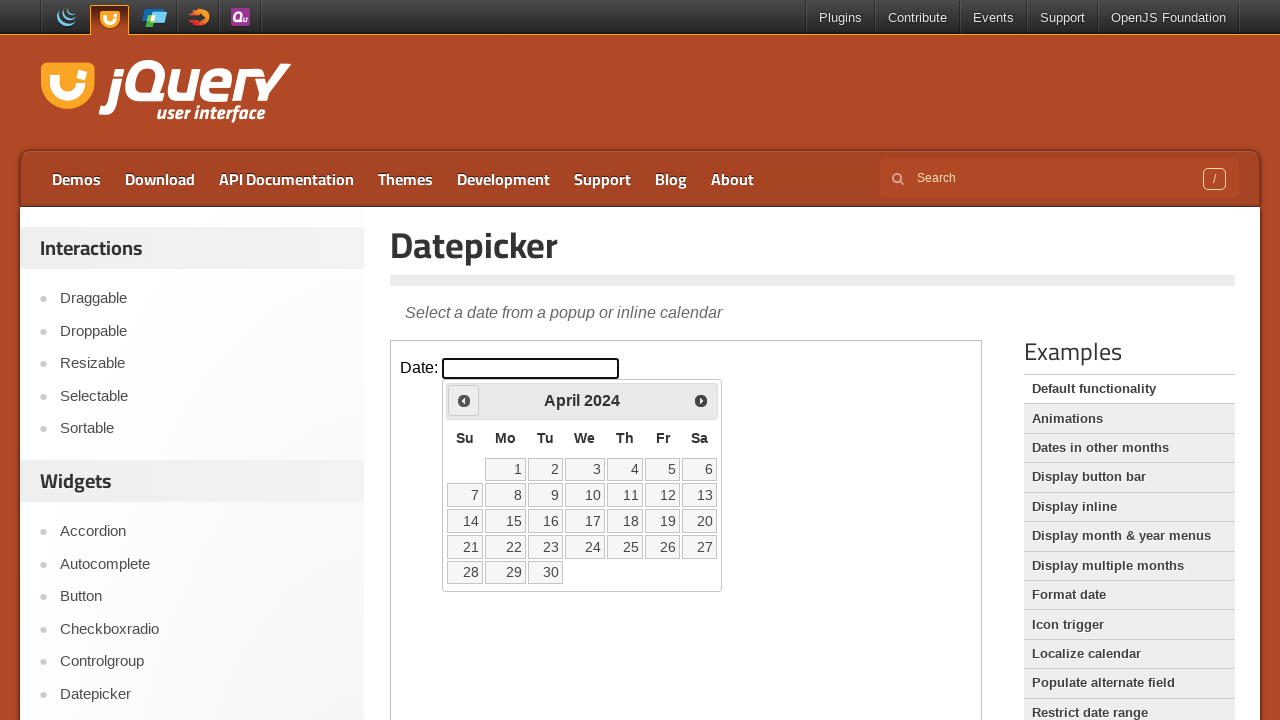

Clicked previous month arrow to navigate backwards at (464, 400) on iframe >> nth=0 >> internal:control=enter-frame >> span.ui-icon-circle-triangle-
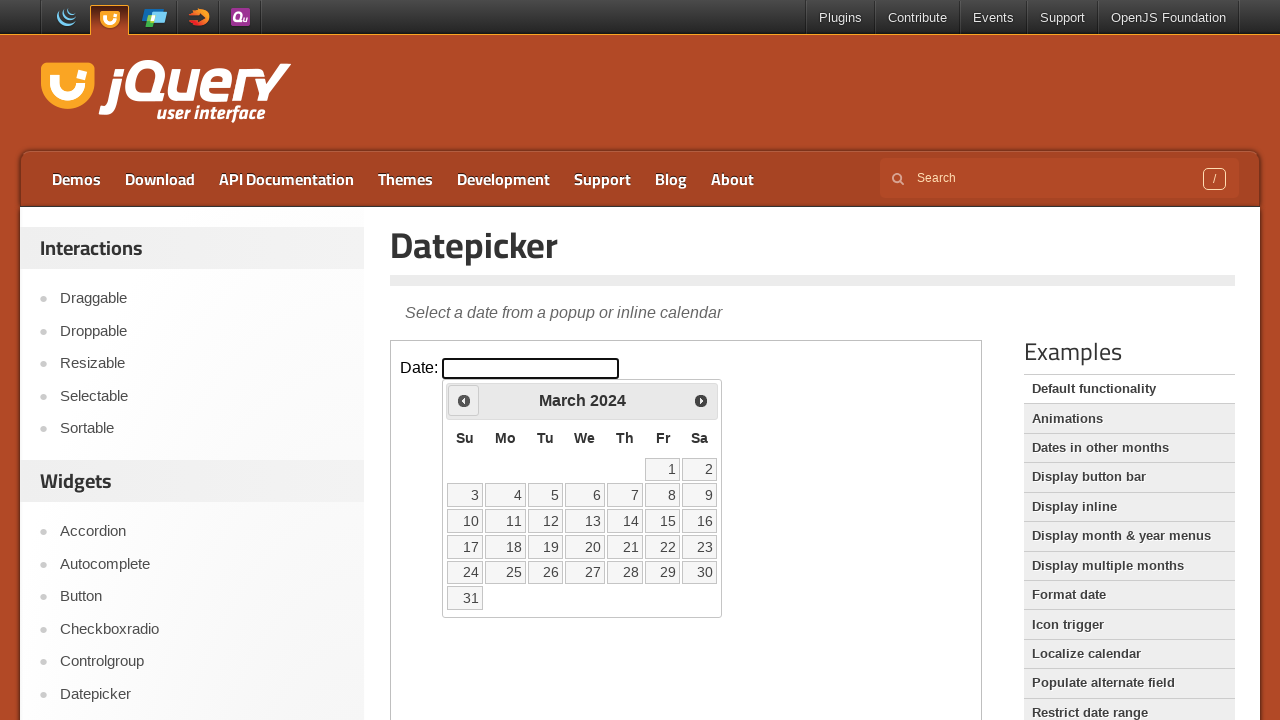

Waited 300ms for month navigation
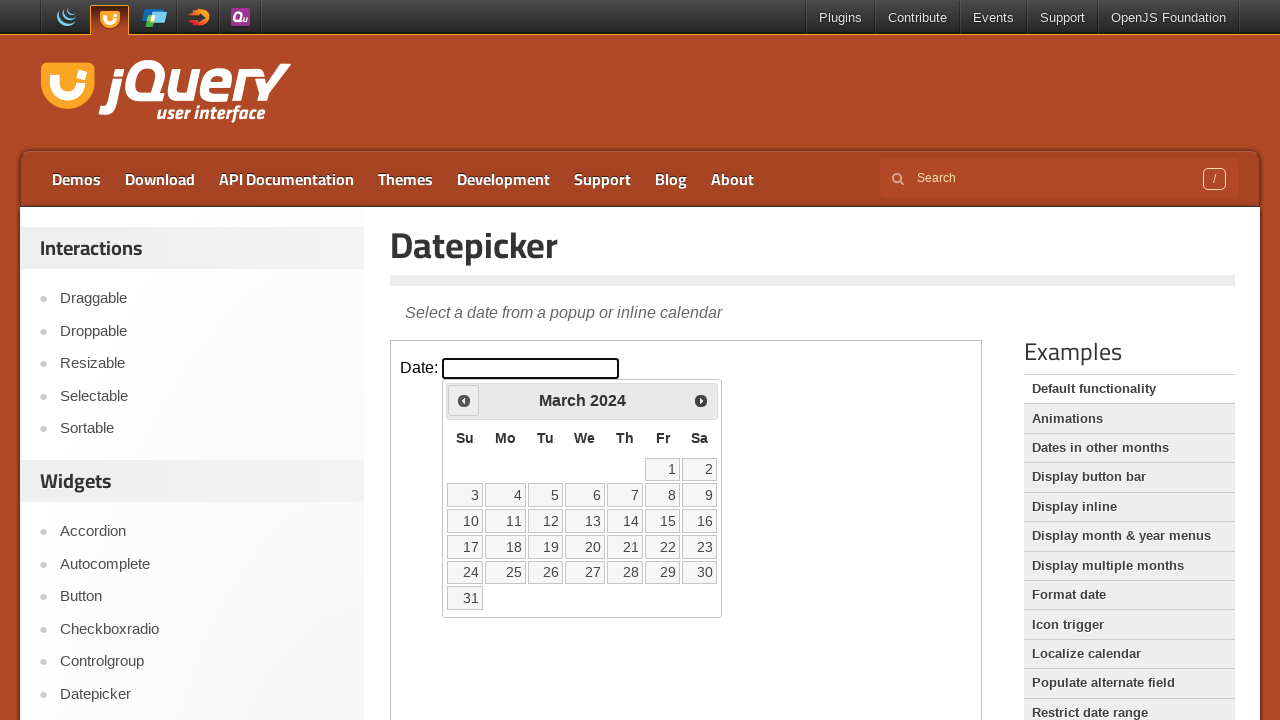

Checked current month/year: March 2024
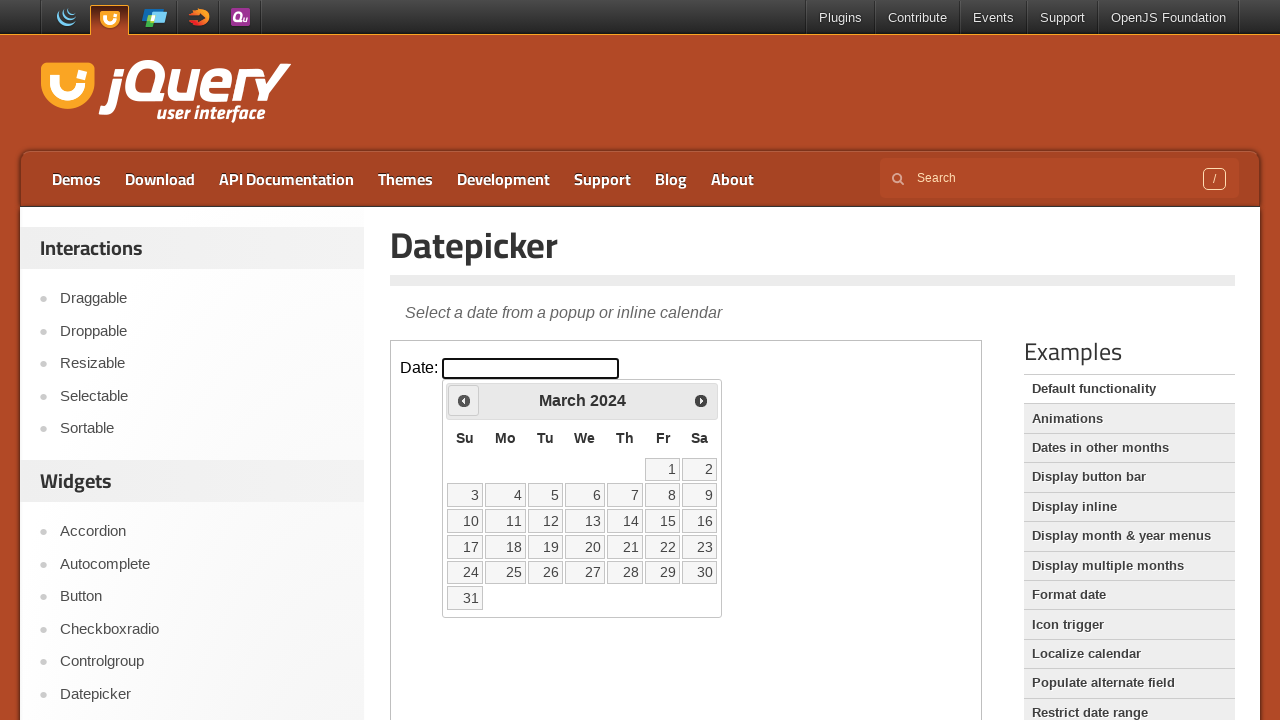

Clicked previous month arrow to navigate backwards at (464, 400) on iframe >> nth=0 >> internal:control=enter-frame >> span.ui-icon-circle-triangle-
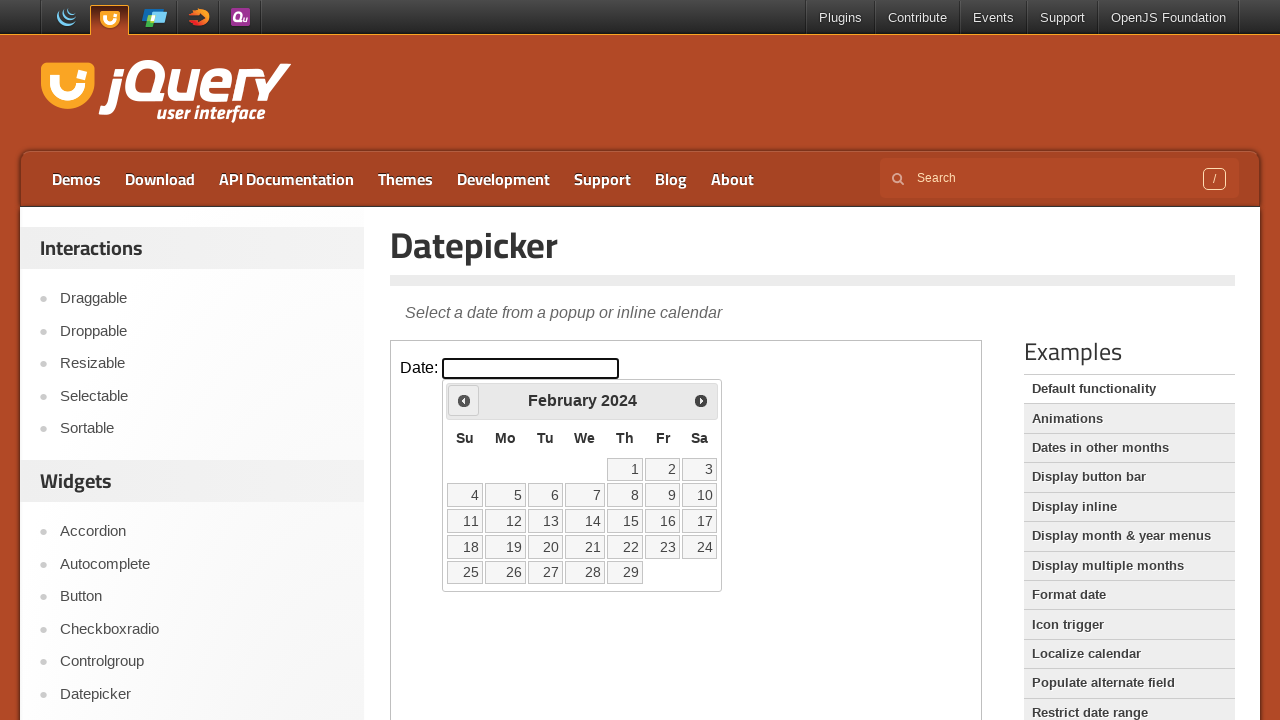

Waited 300ms for month navigation
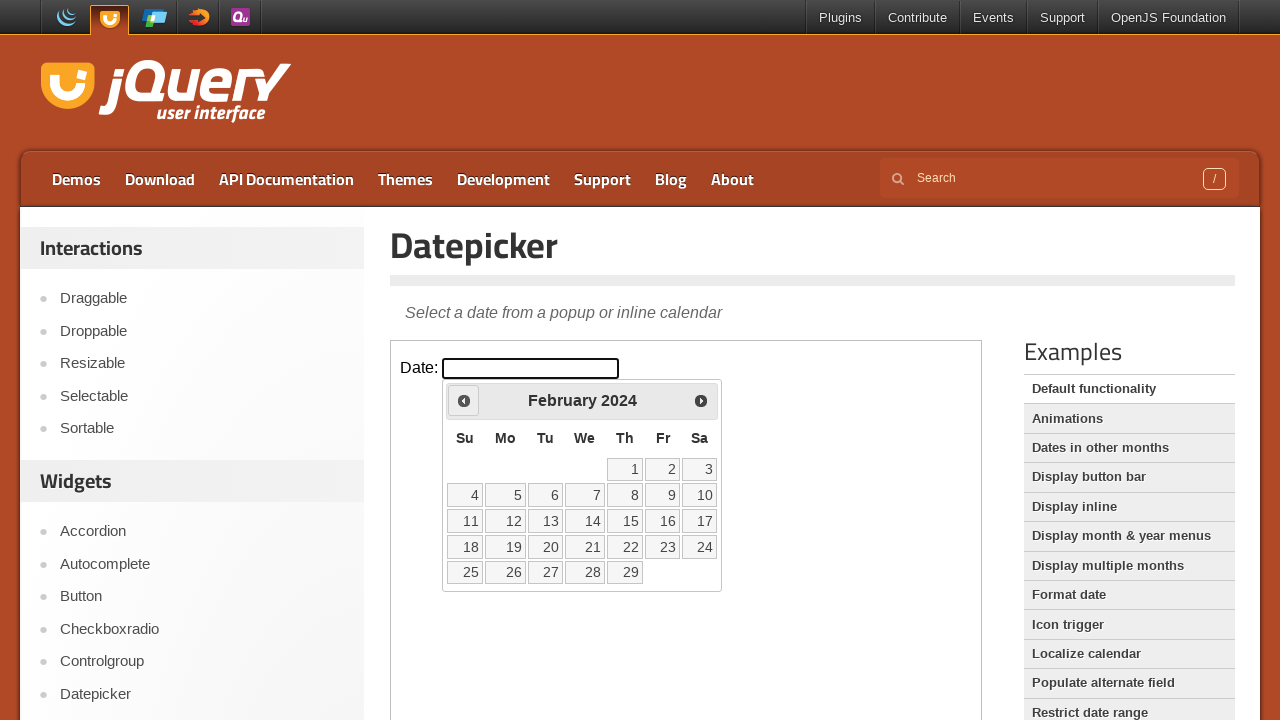

Checked current month/year: February 2024
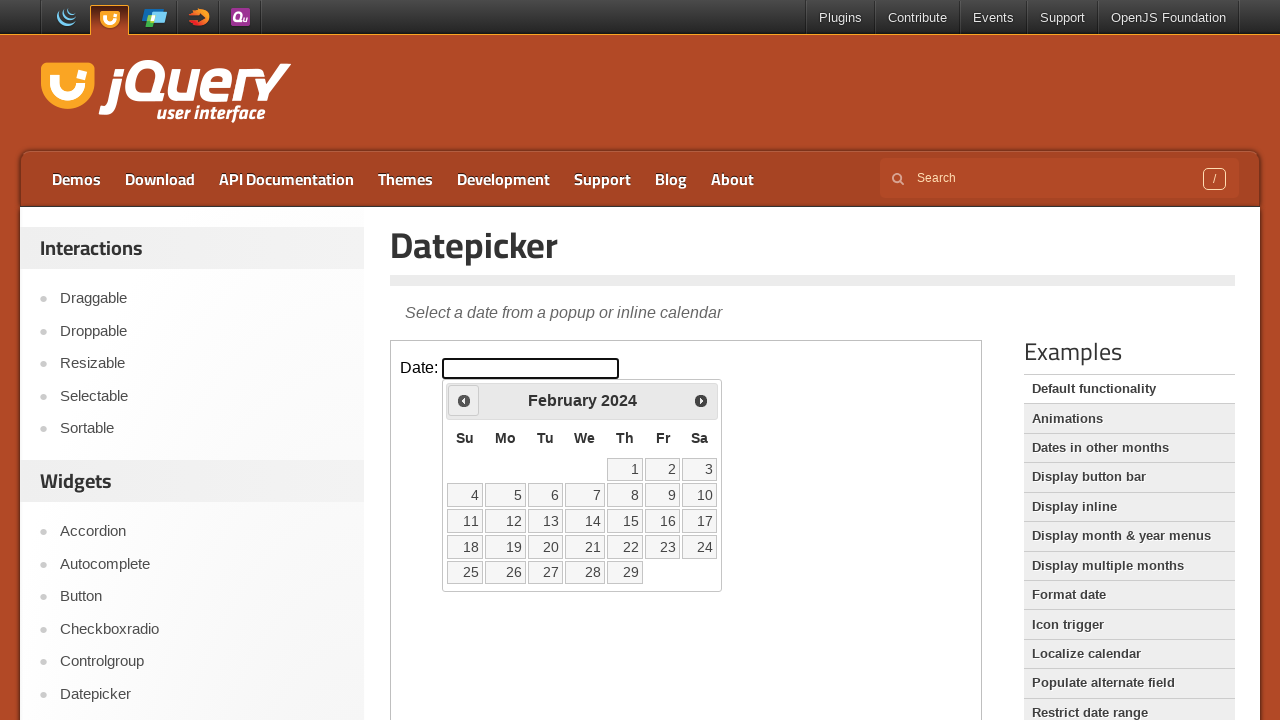

Clicked previous month arrow to navigate backwards at (464, 400) on iframe >> nth=0 >> internal:control=enter-frame >> span.ui-icon-circle-triangle-
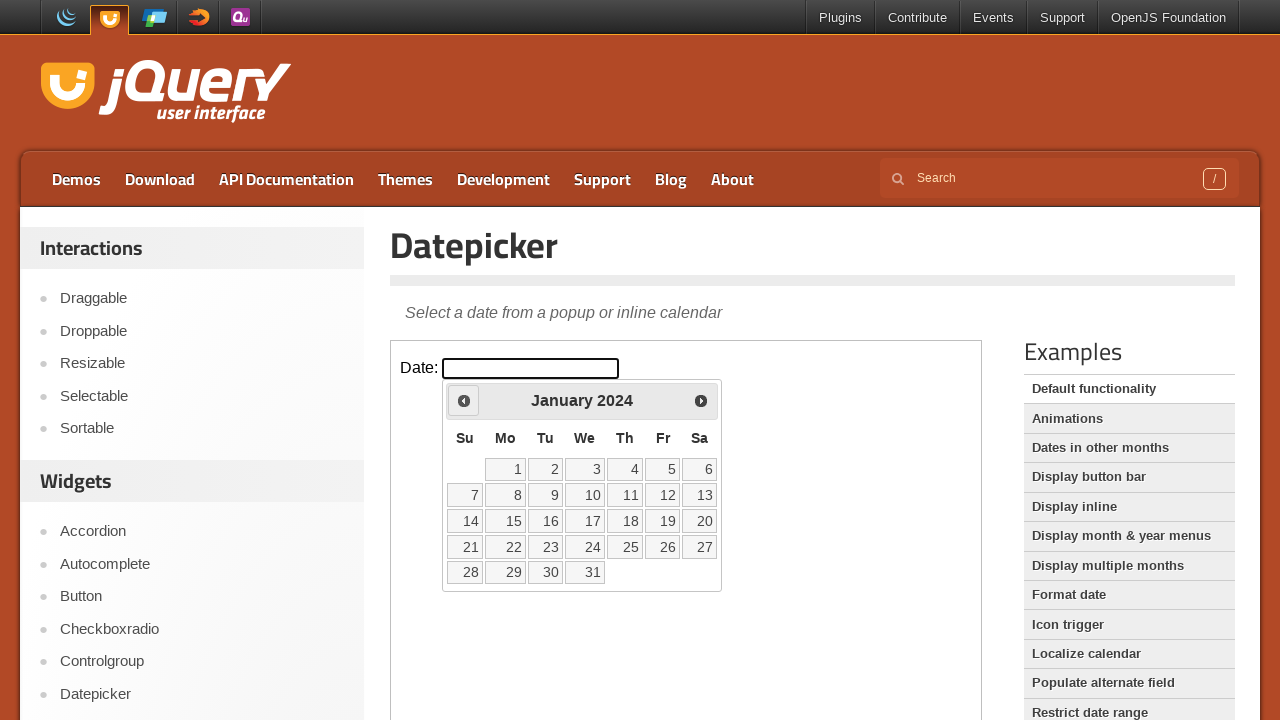

Waited 300ms for month navigation
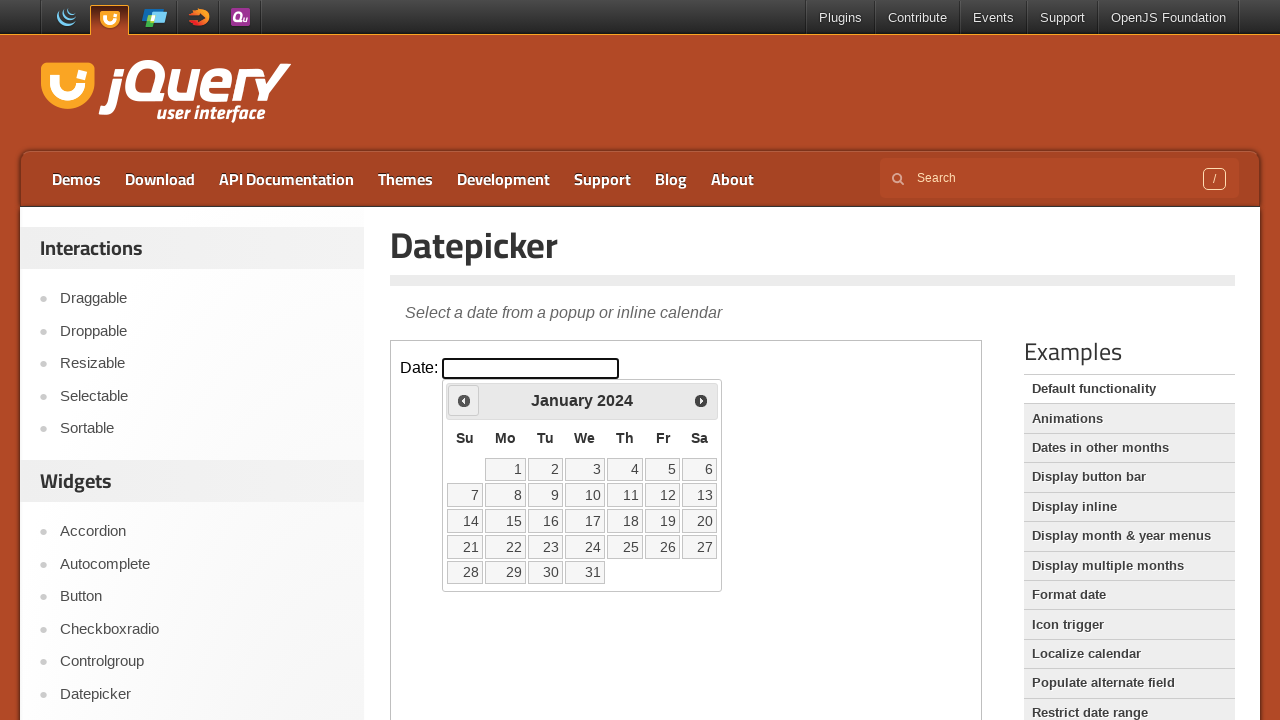

Checked current month/year: January 2024
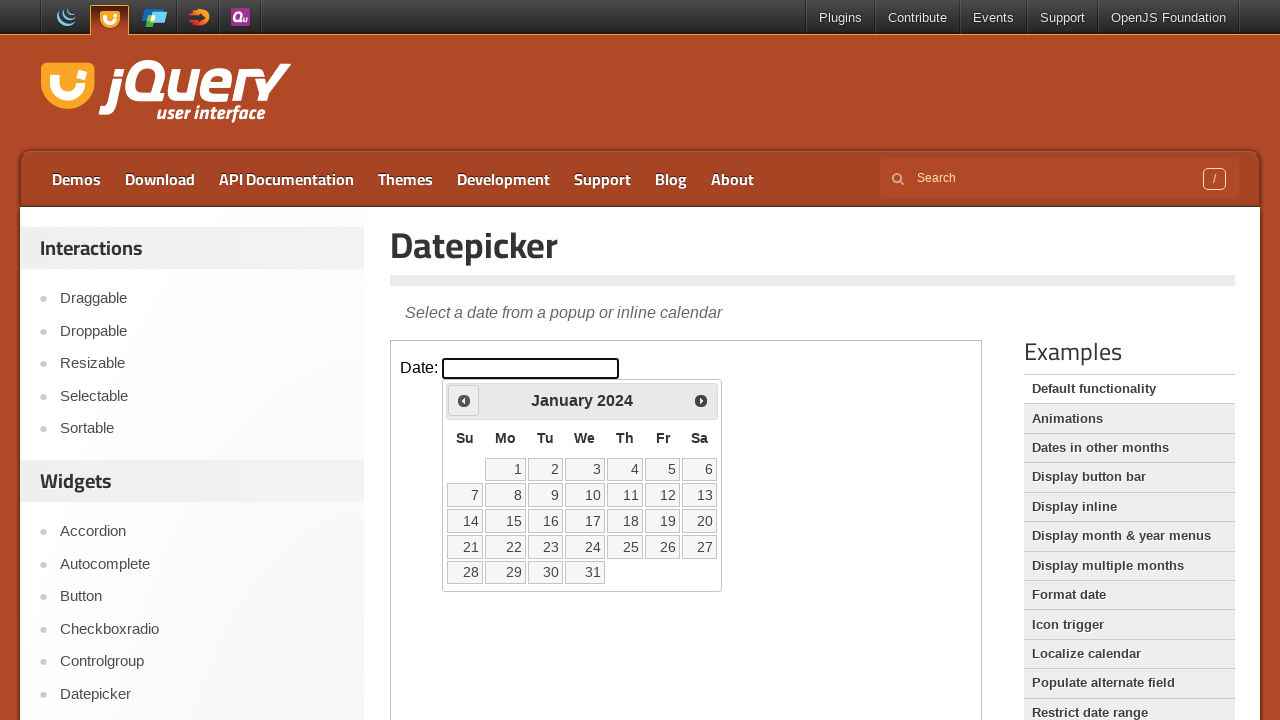

Clicked previous month arrow to navigate backwards at (464, 400) on iframe >> nth=0 >> internal:control=enter-frame >> span.ui-icon-circle-triangle-
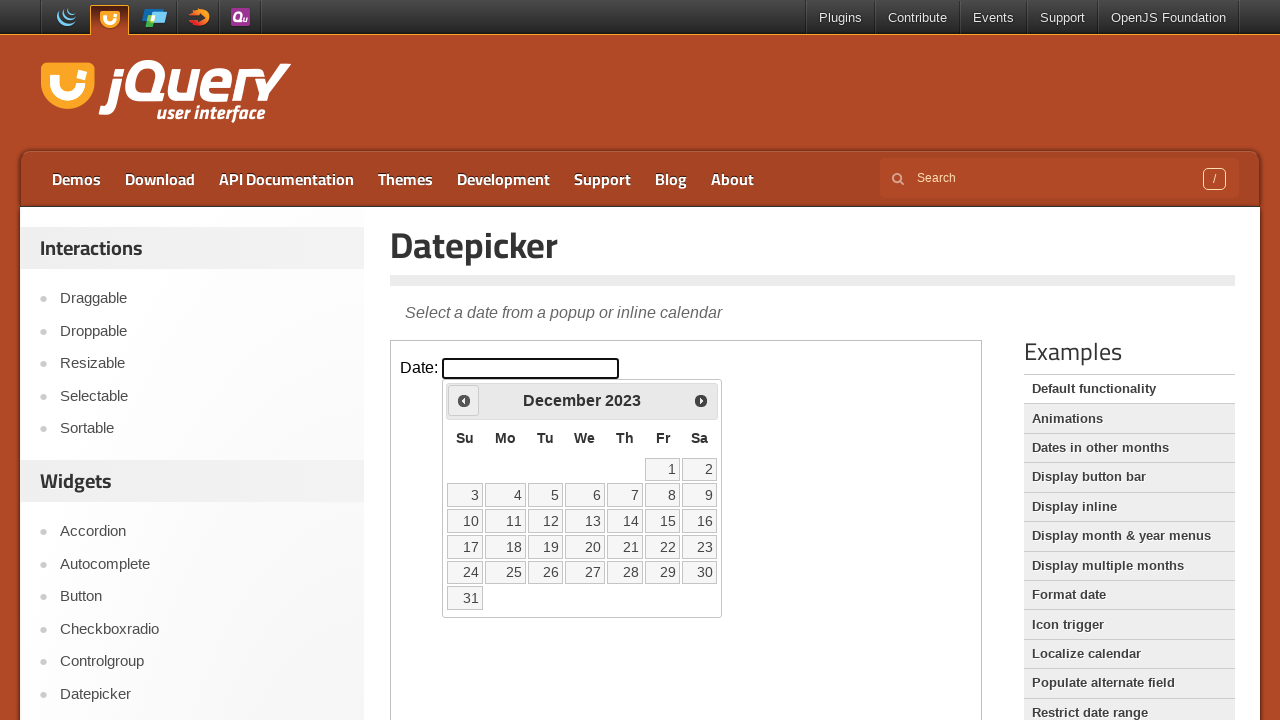

Waited 300ms for month navigation
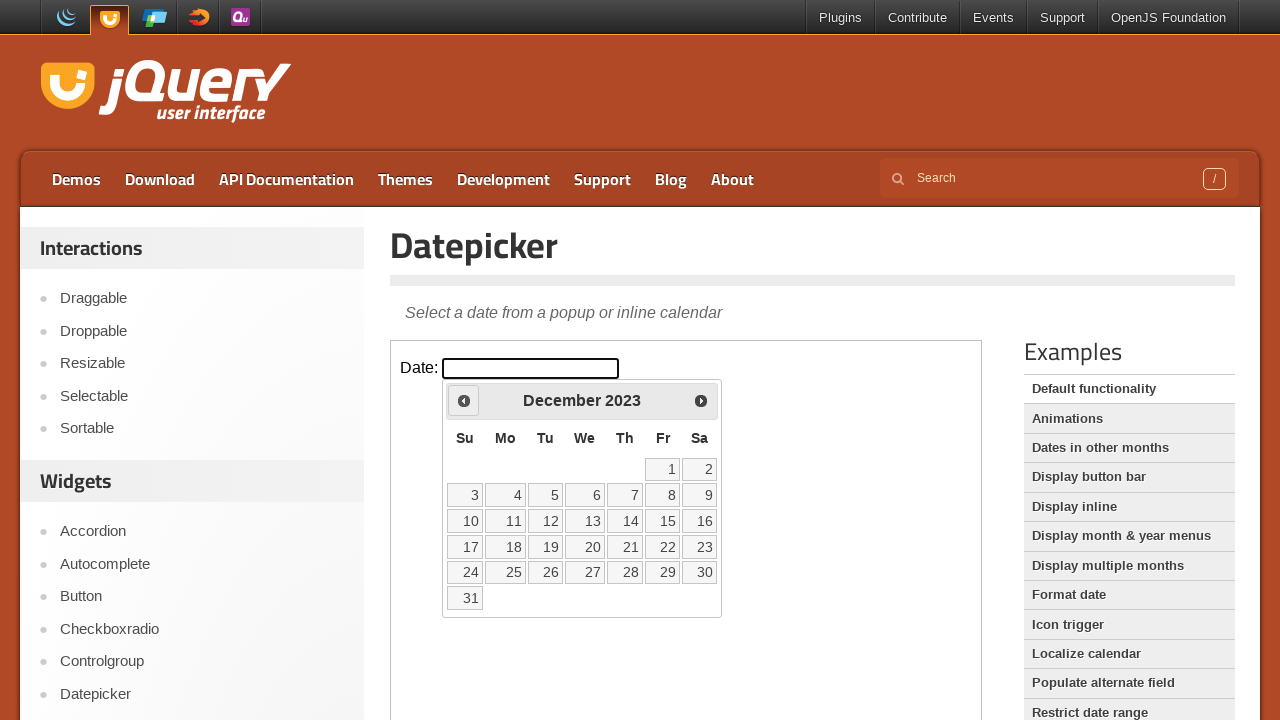

Checked current month/year: December 2023
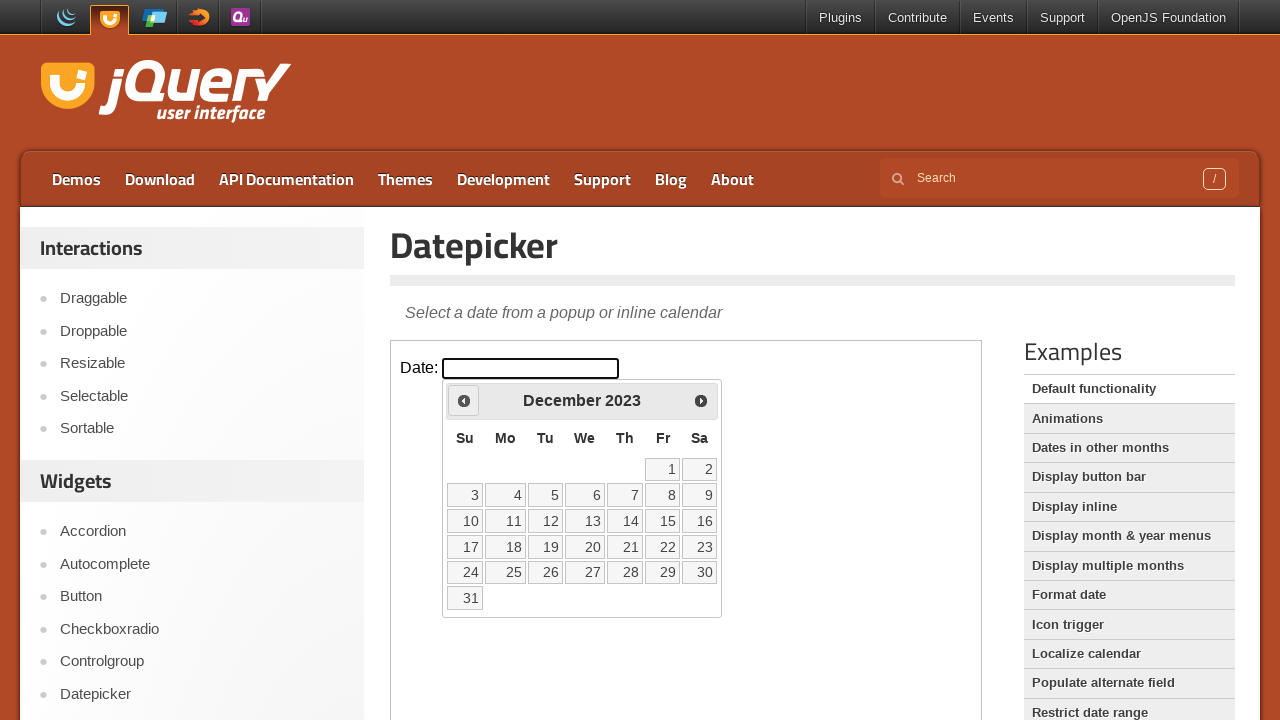

Clicked previous month arrow to navigate backwards at (464, 400) on iframe >> nth=0 >> internal:control=enter-frame >> span.ui-icon-circle-triangle-
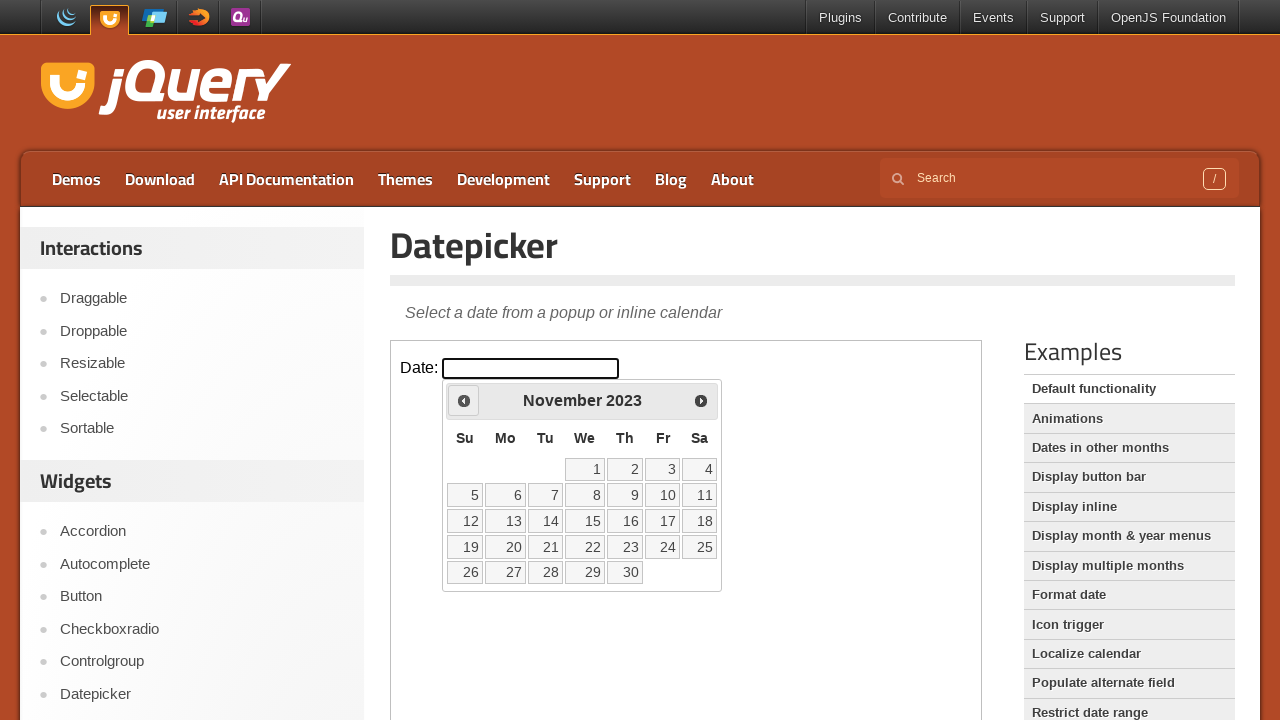

Waited 300ms for month navigation
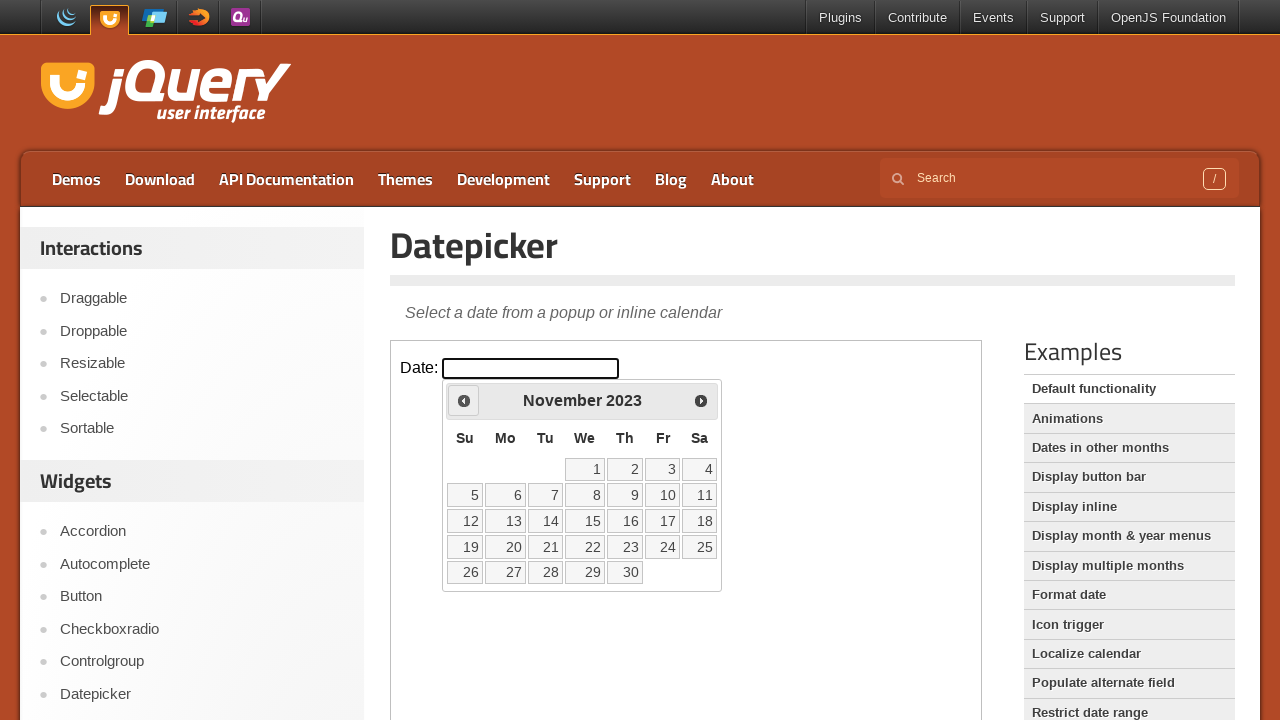

Checked current month/year: November 2023
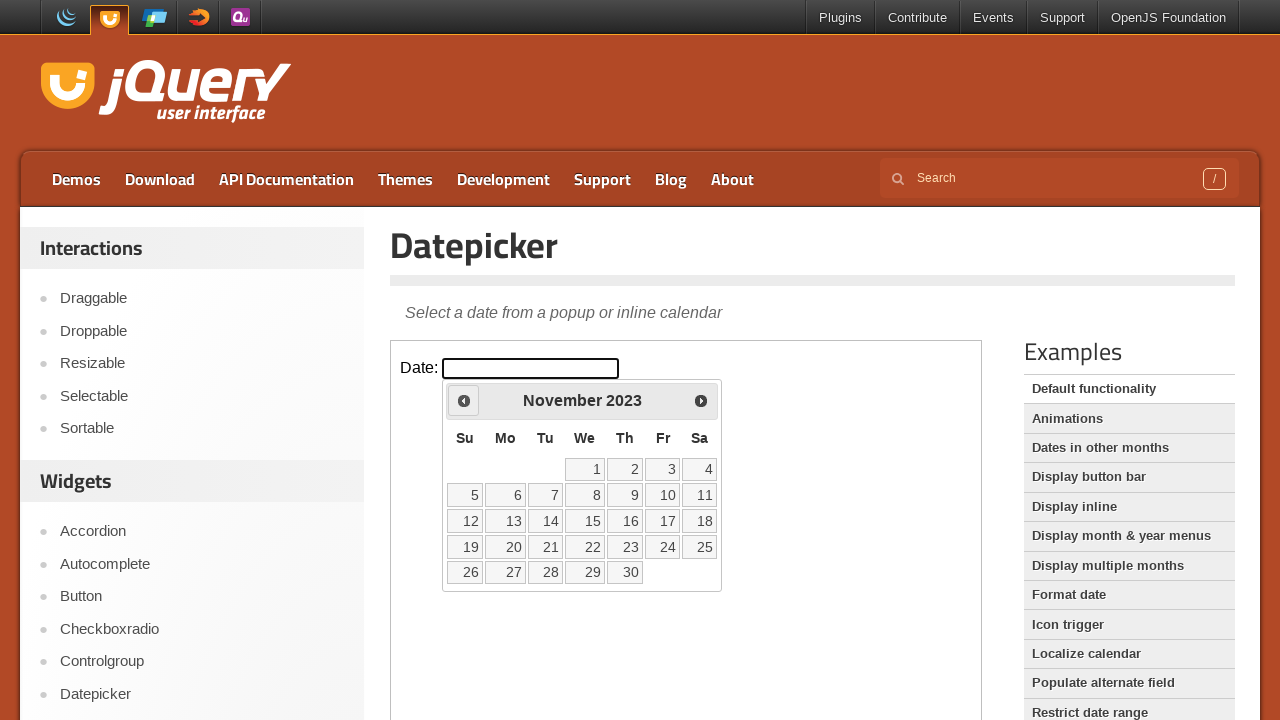

Clicked previous month arrow to navigate backwards at (464, 400) on iframe >> nth=0 >> internal:control=enter-frame >> span.ui-icon-circle-triangle-
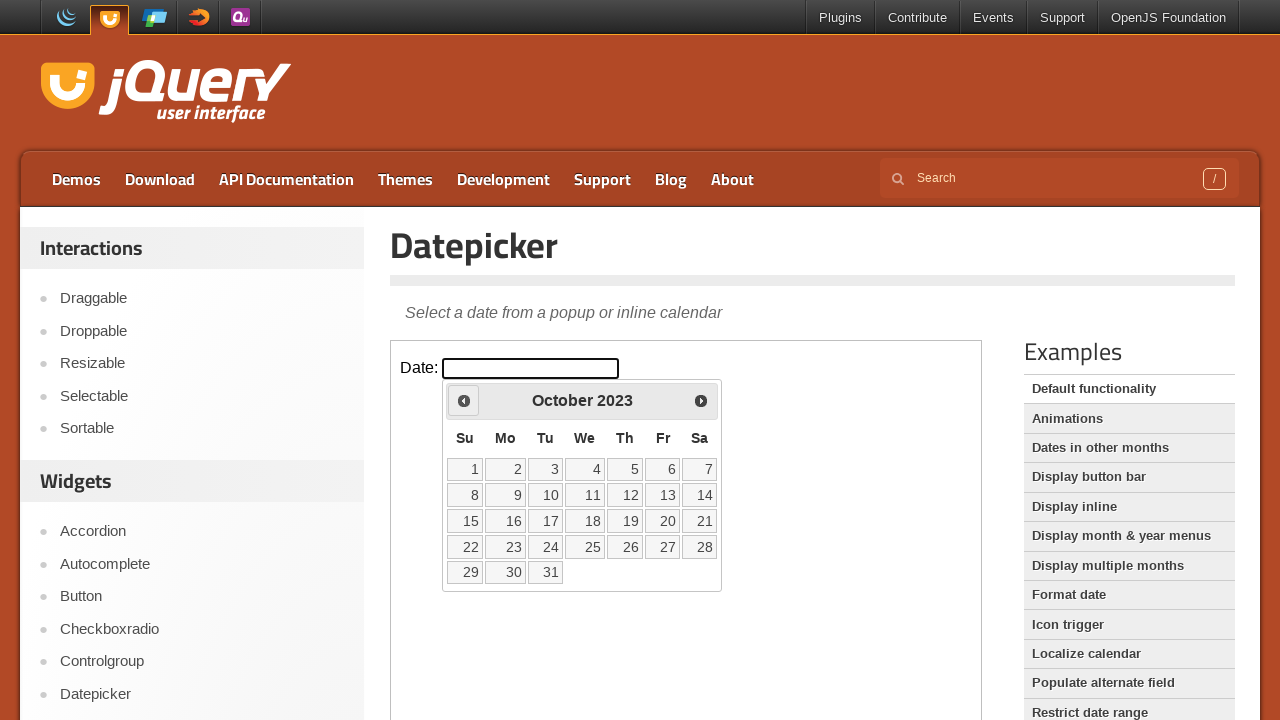

Waited 300ms for month navigation
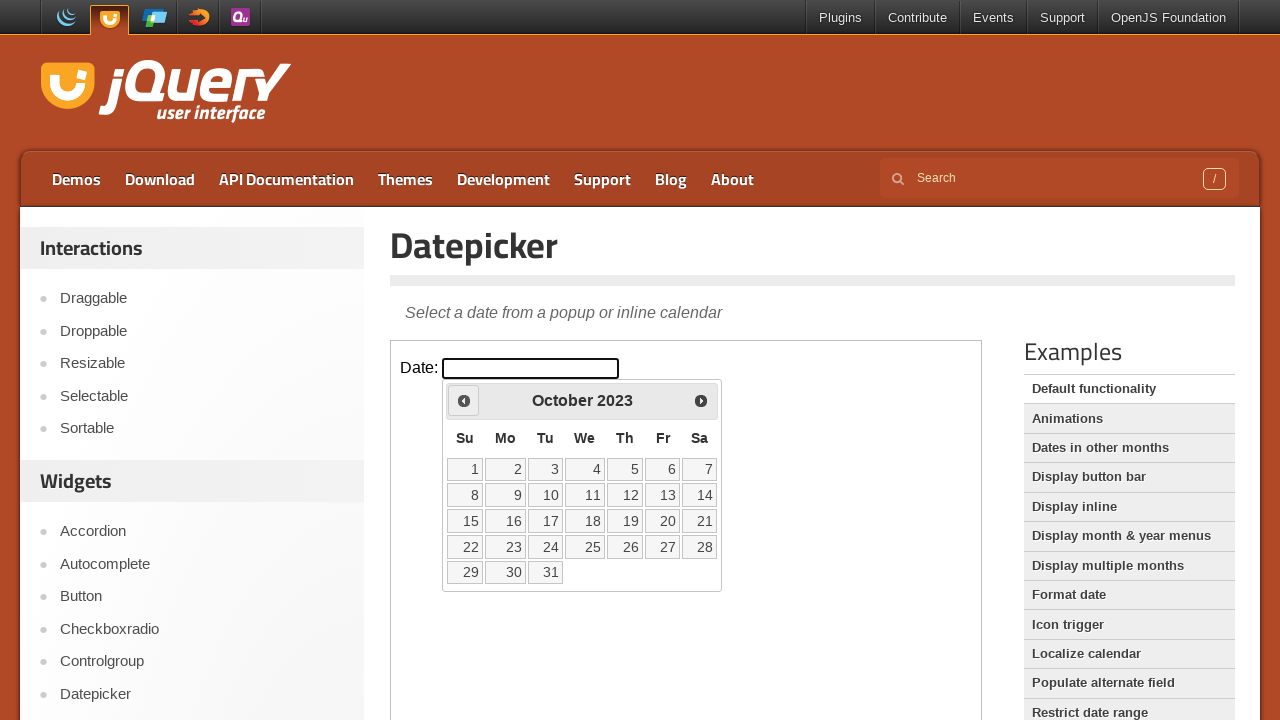

Checked current month/year: October 2023
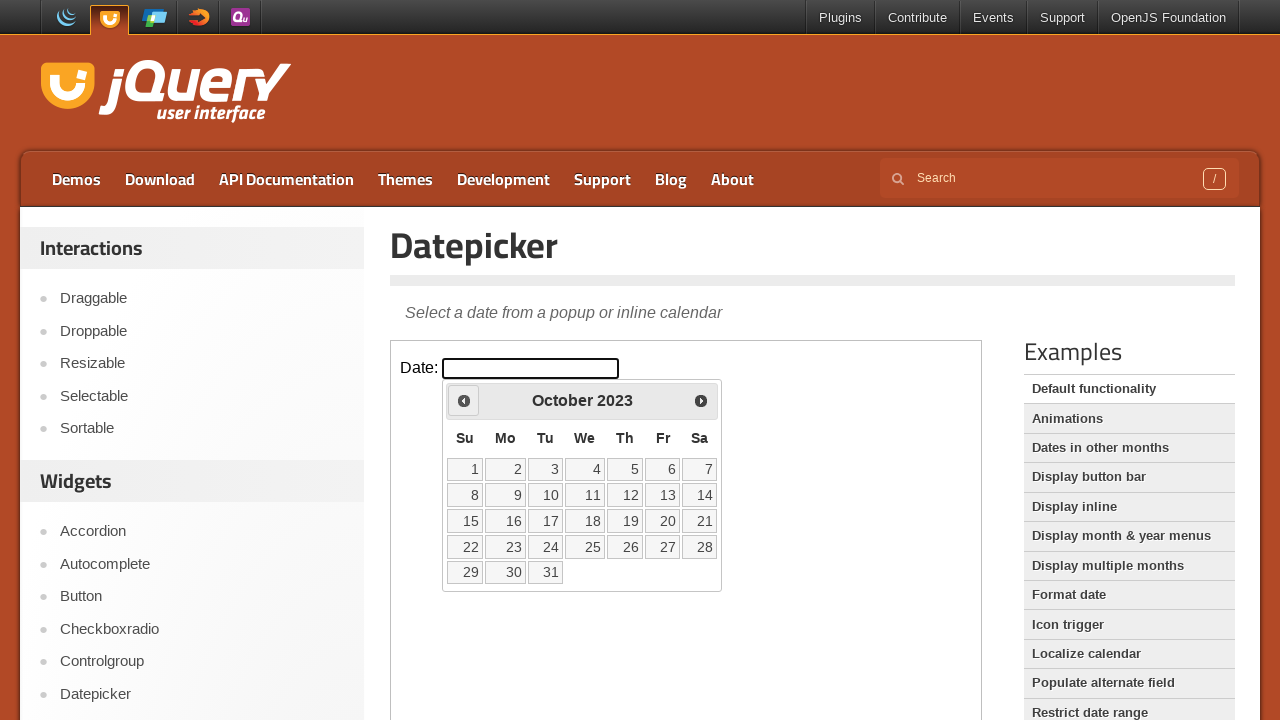

Clicked previous month arrow to navigate backwards at (464, 400) on iframe >> nth=0 >> internal:control=enter-frame >> span.ui-icon-circle-triangle-
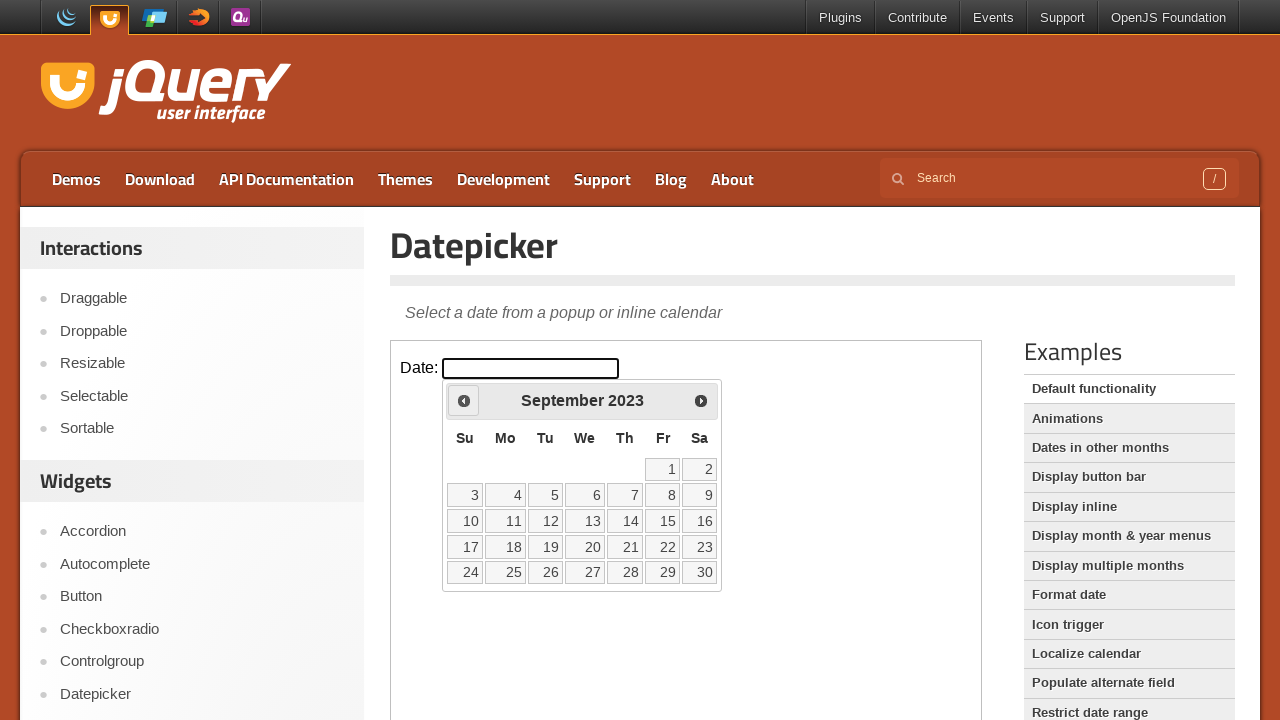

Waited 300ms for month navigation
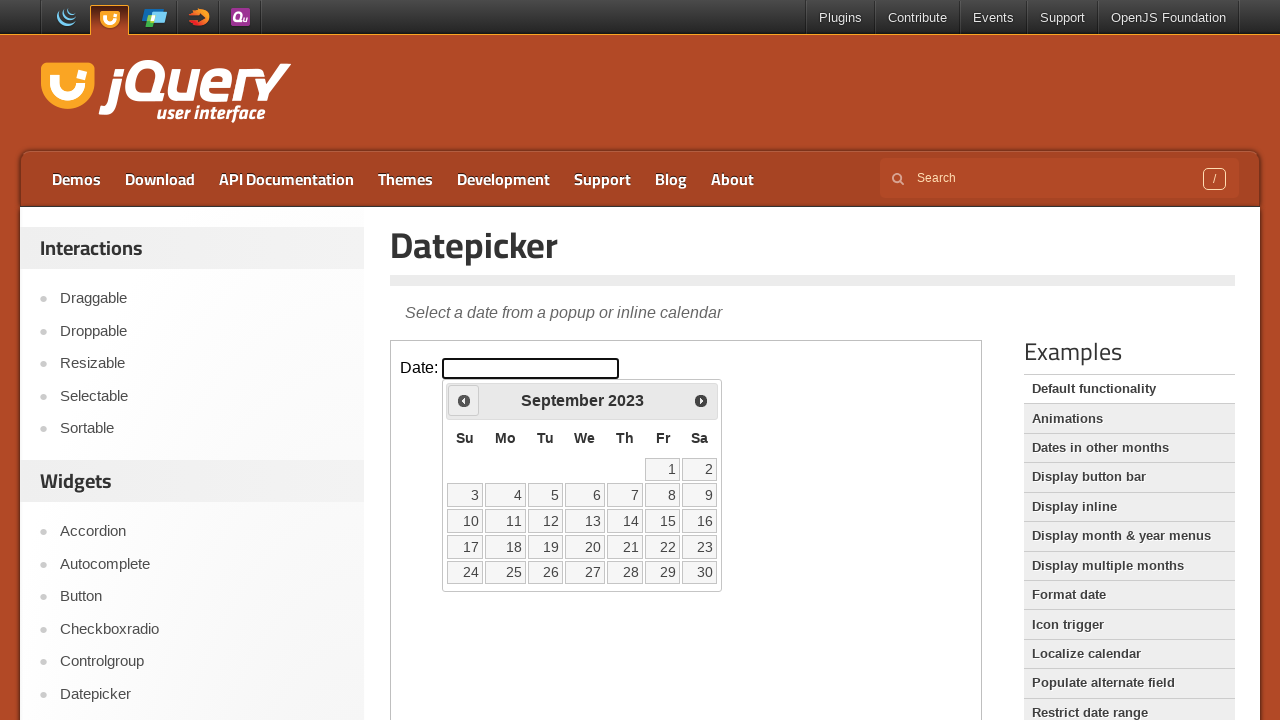

Checked current month/year: September 2023
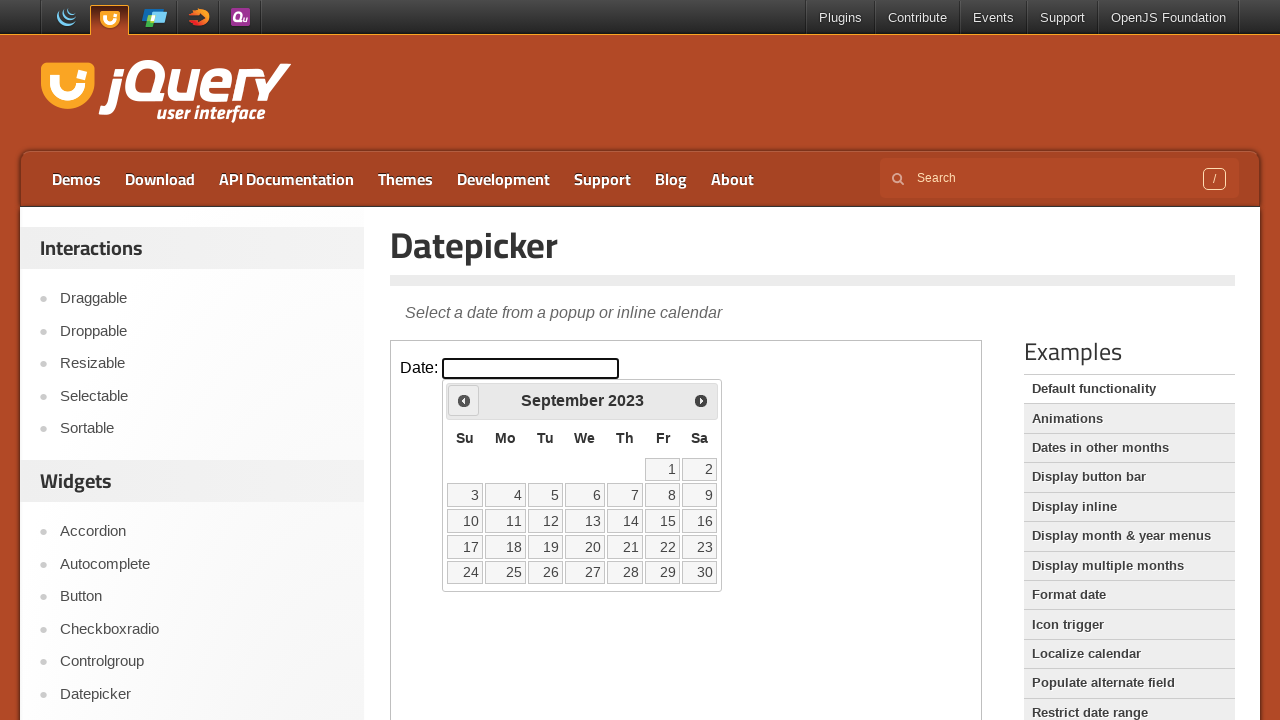

Clicked previous month arrow to navigate backwards at (464, 400) on iframe >> nth=0 >> internal:control=enter-frame >> span.ui-icon-circle-triangle-
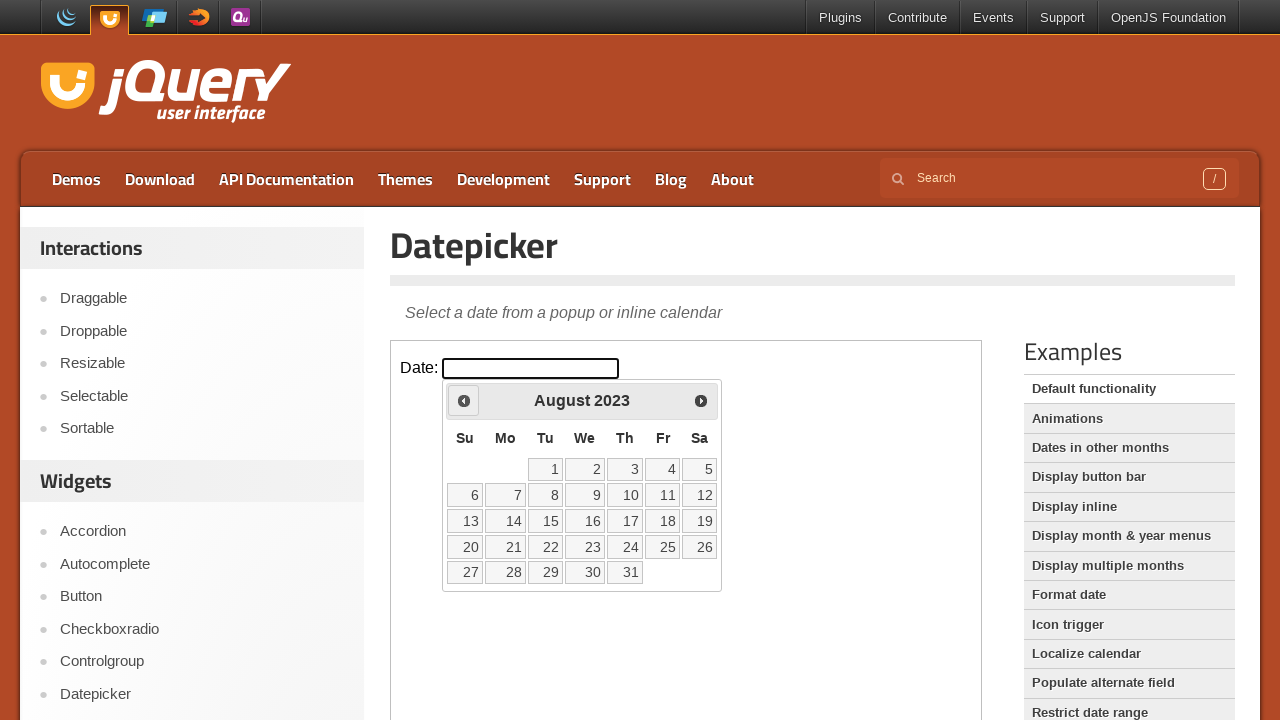

Waited 300ms for month navigation
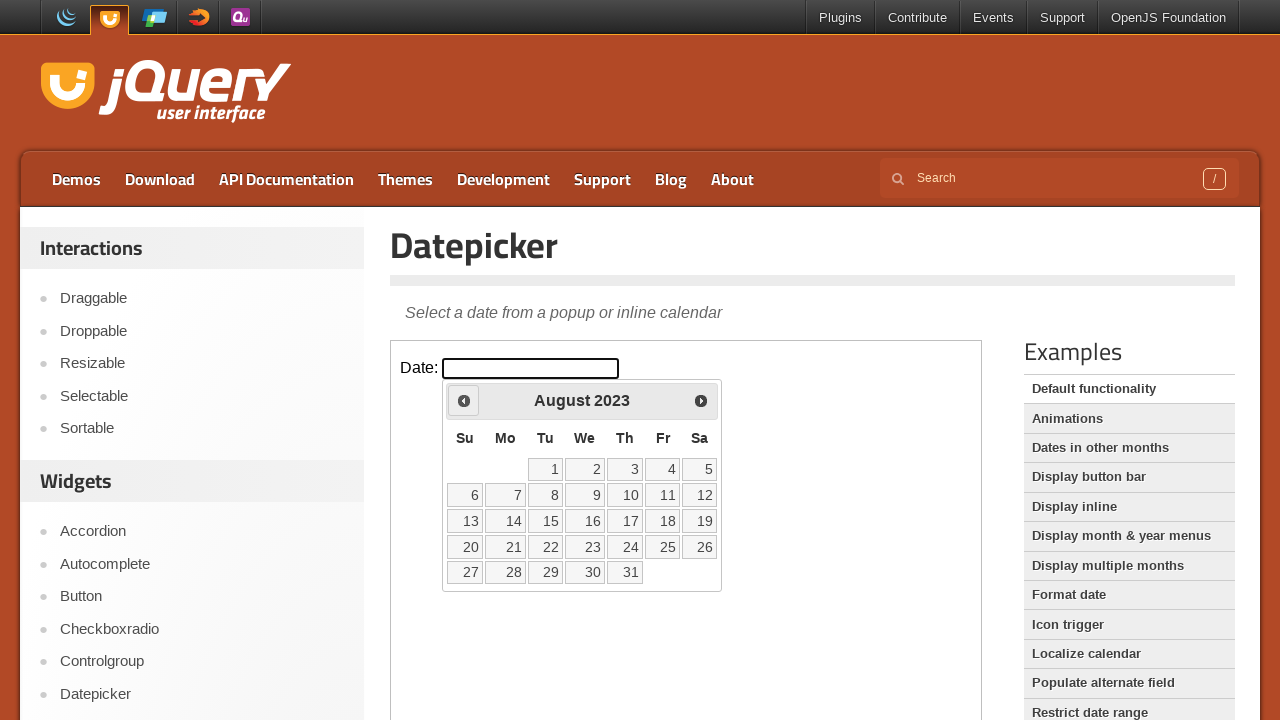

Checked current month/year: August 2023
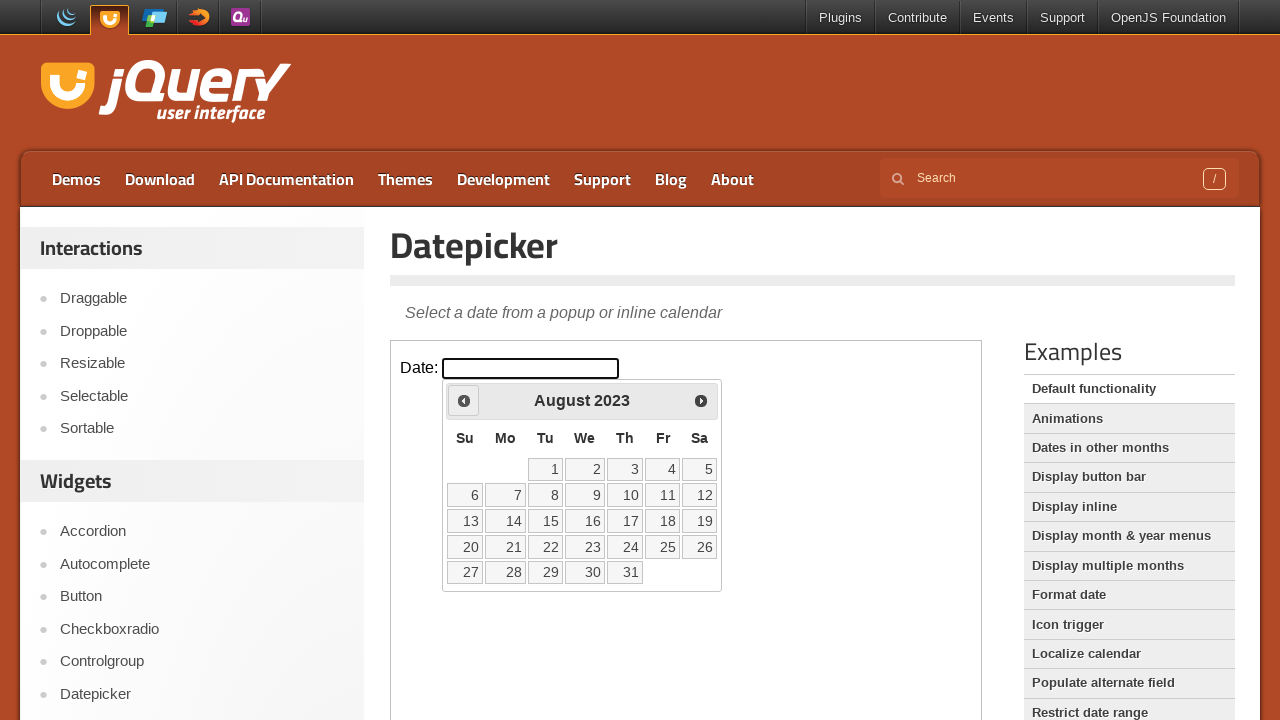

Clicked previous month arrow to navigate backwards at (464, 400) on iframe >> nth=0 >> internal:control=enter-frame >> span.ui-icon-circle-triangle-
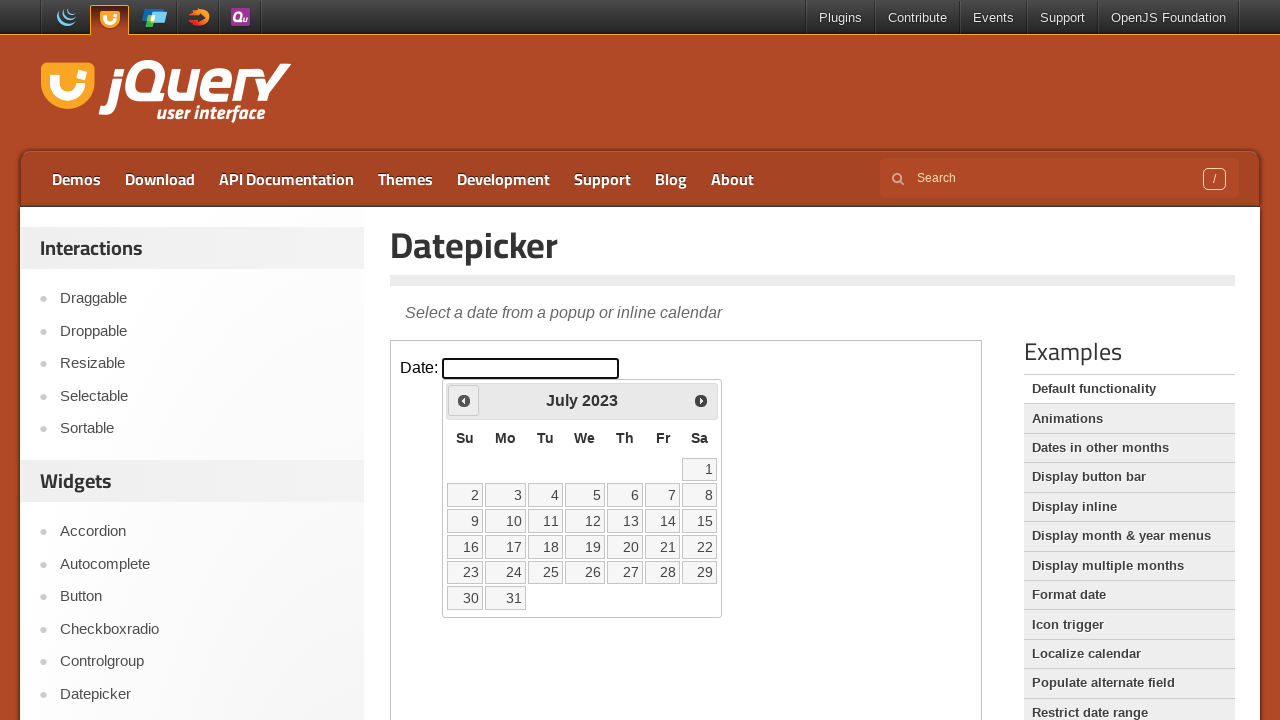

Waited 300ms for month navigation
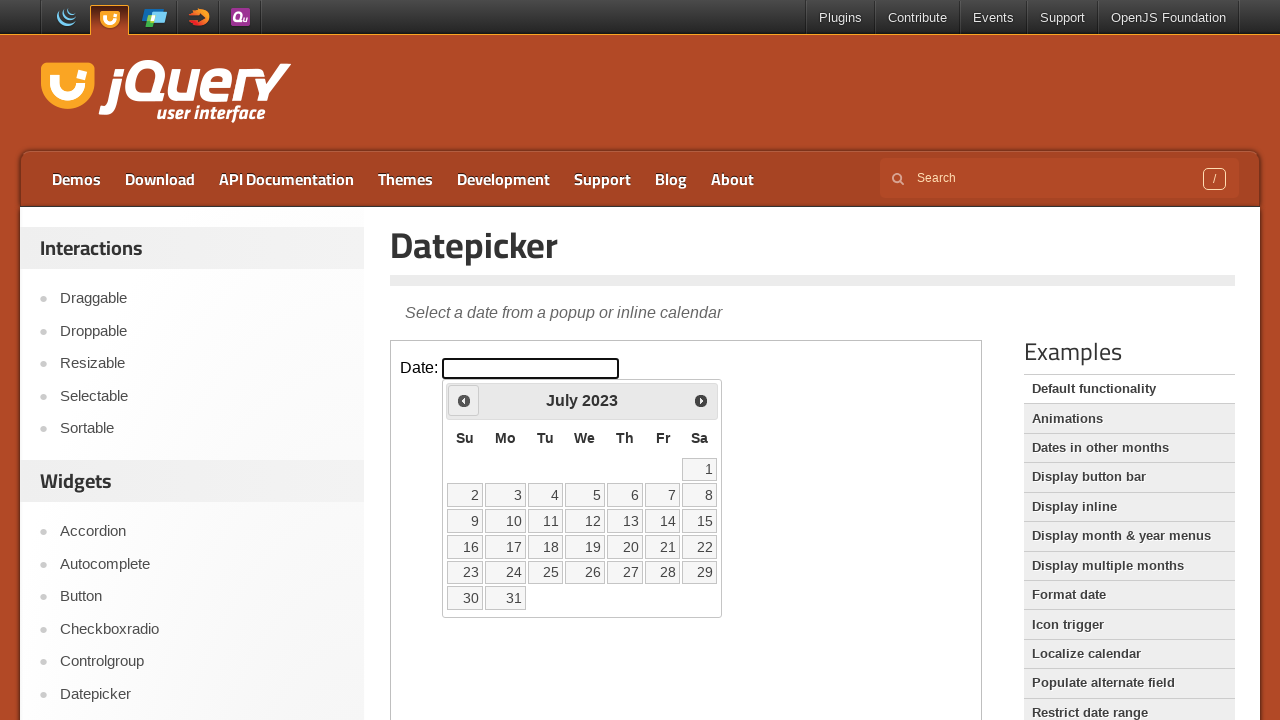

Checked current month/year: July 2023
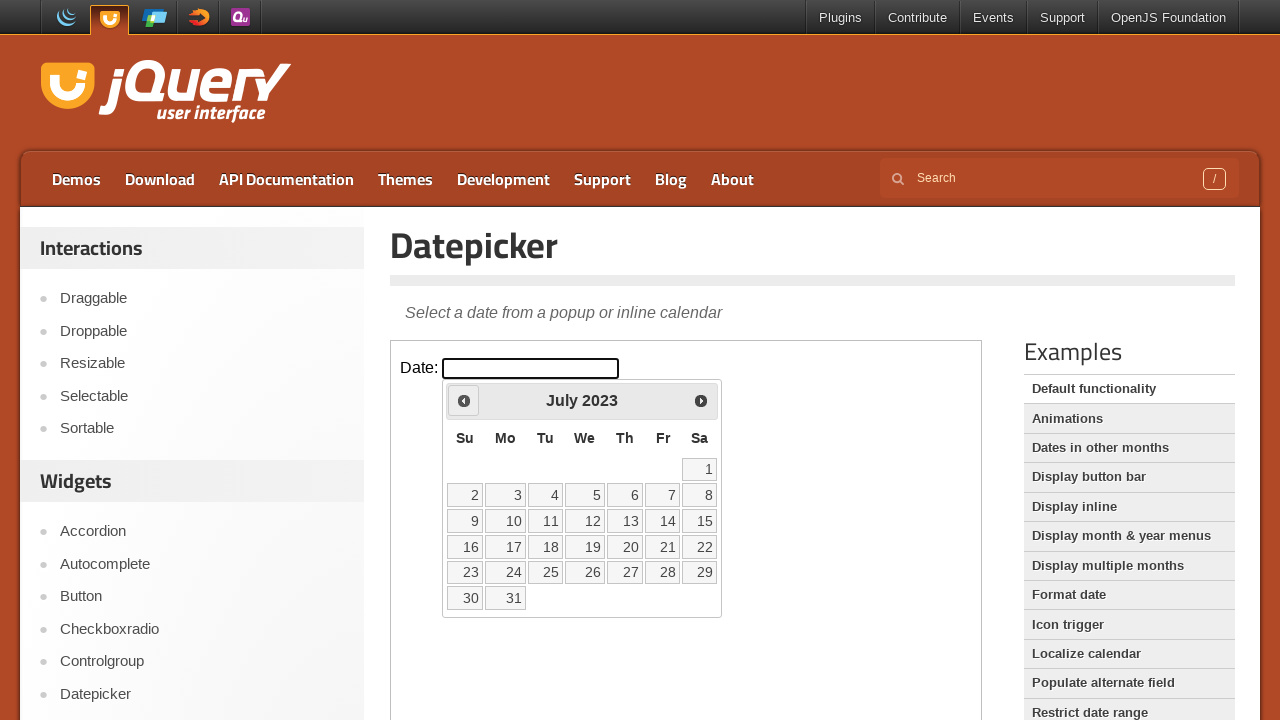

Clicked previous month arrow to navigate backwards at (464, 400) on iframe >> nth=0 >> internal:control=enter-frame >> span.ui-icon-circle-triangle-
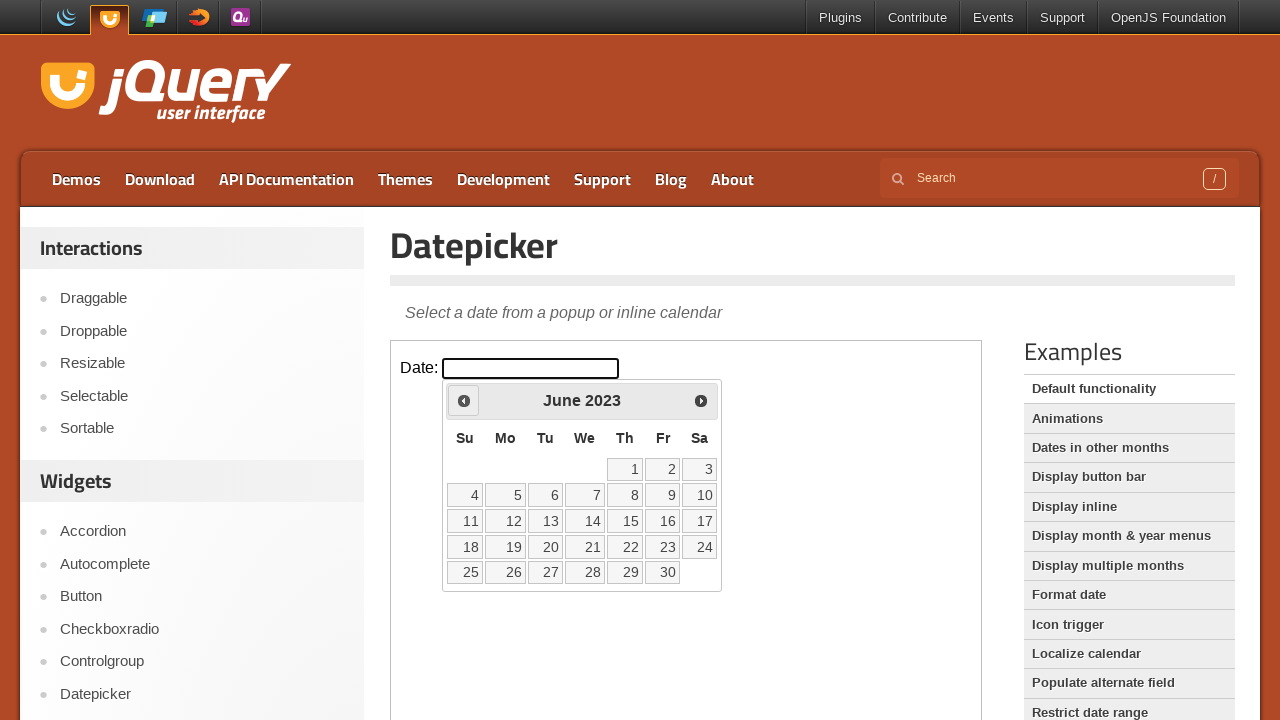

Waited 300ms for month navigation
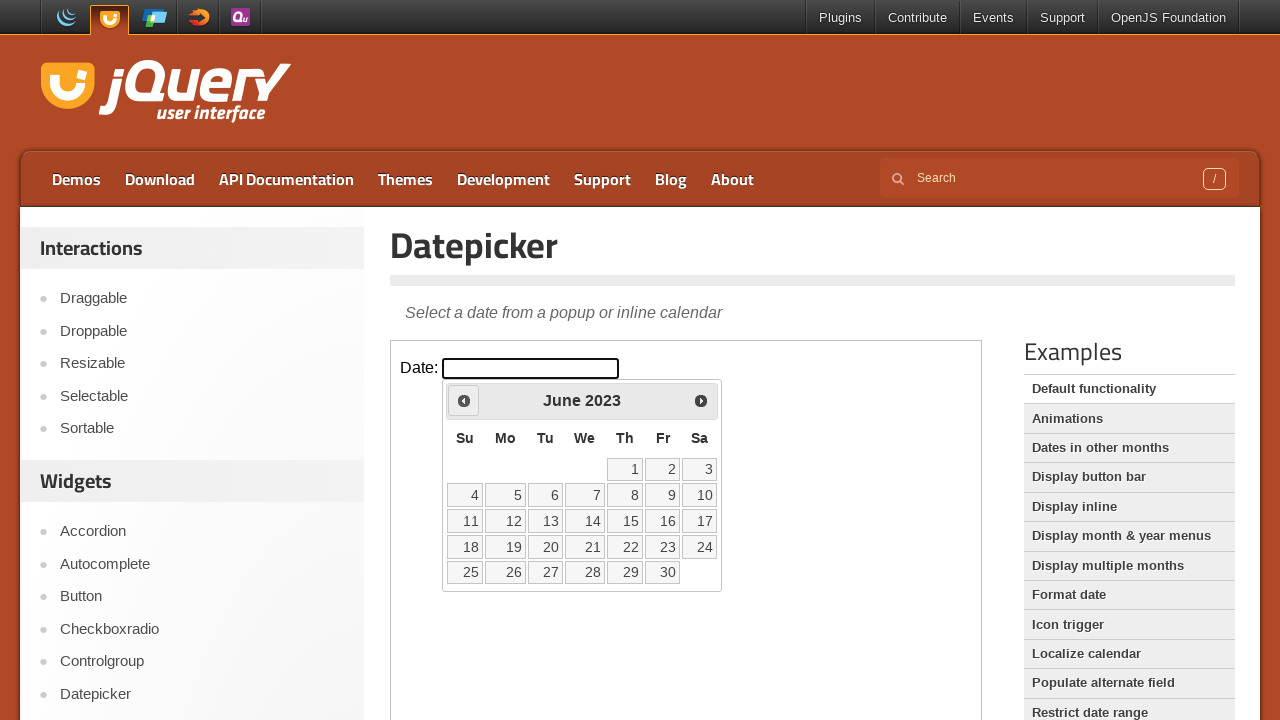

Checked current month/year: June 2023
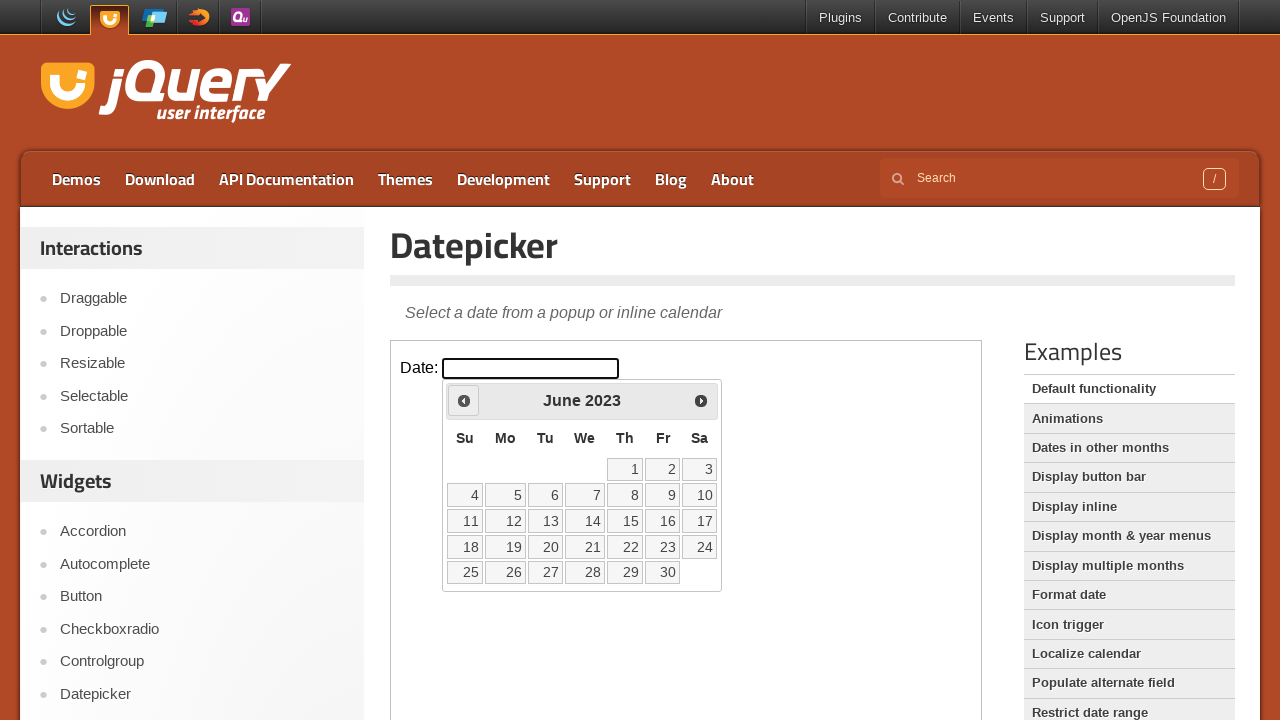

Clicked previous month arrow to navigate backwards at (464, 400) on iframe >> nth=0 >> internal:control=enter-frame >> span.ui-icon-circle-triangle-
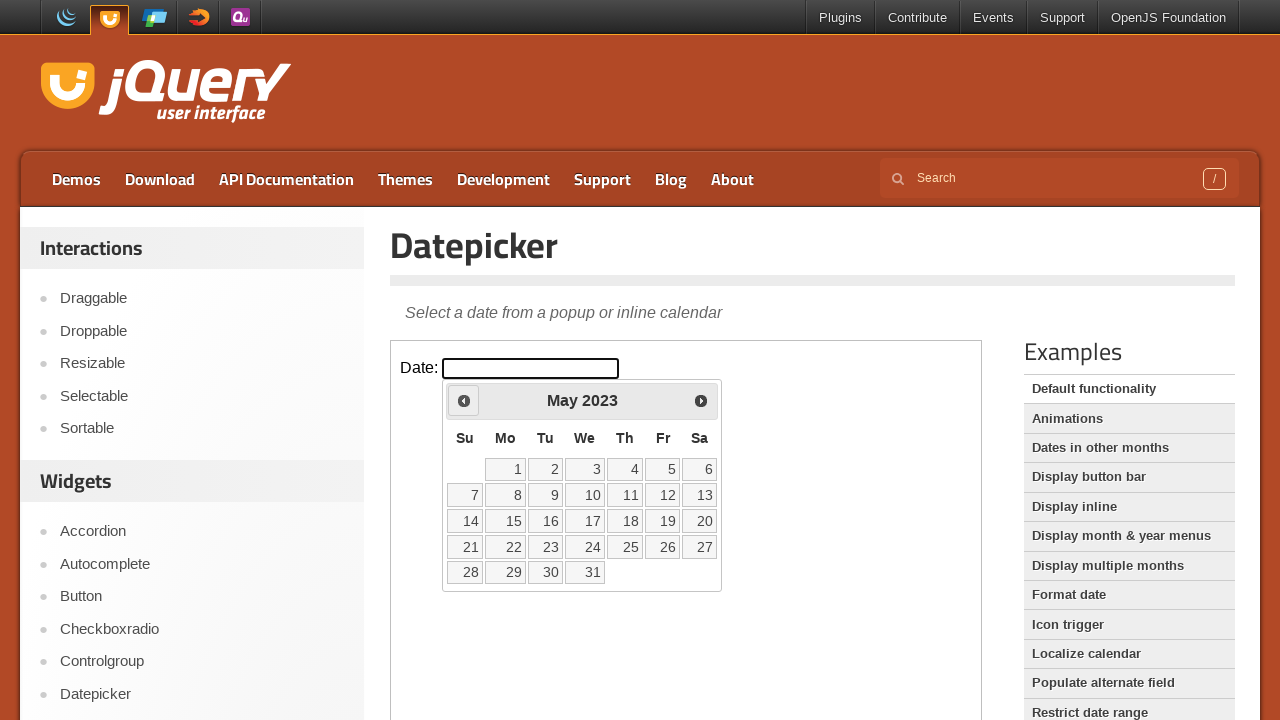

Waited 300ms for month navigation
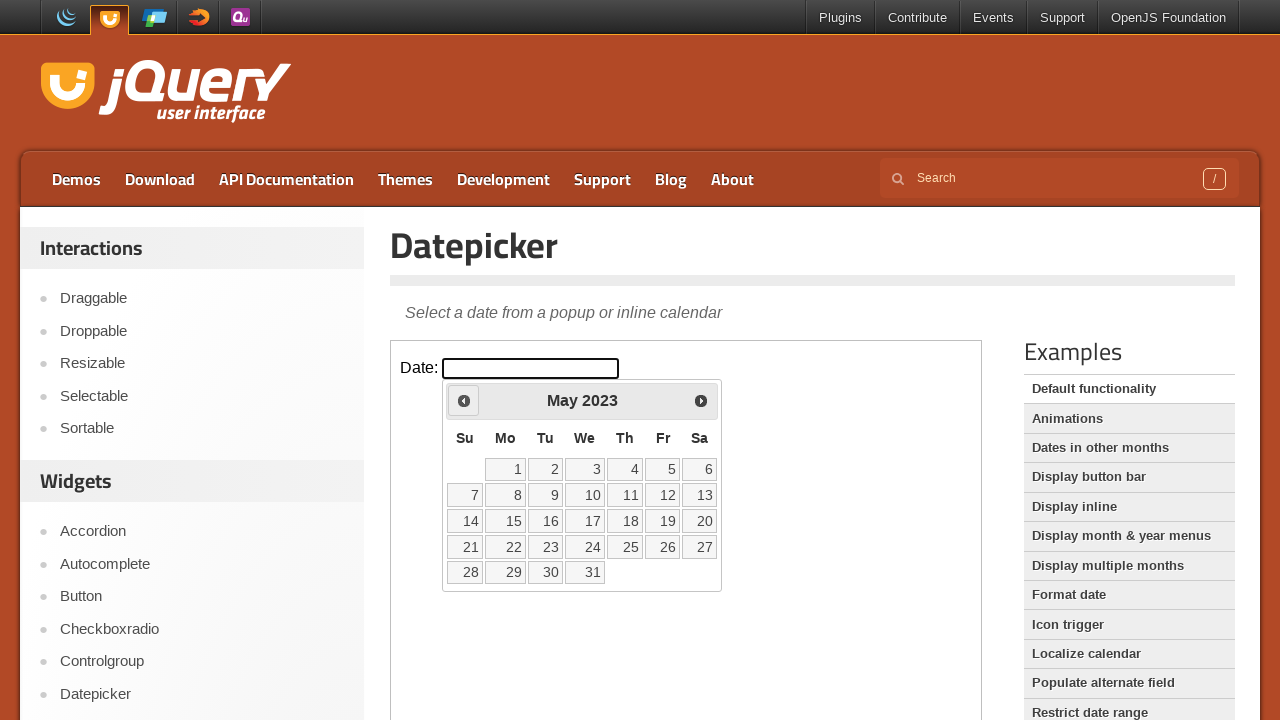

Checked current month/year: May 2023
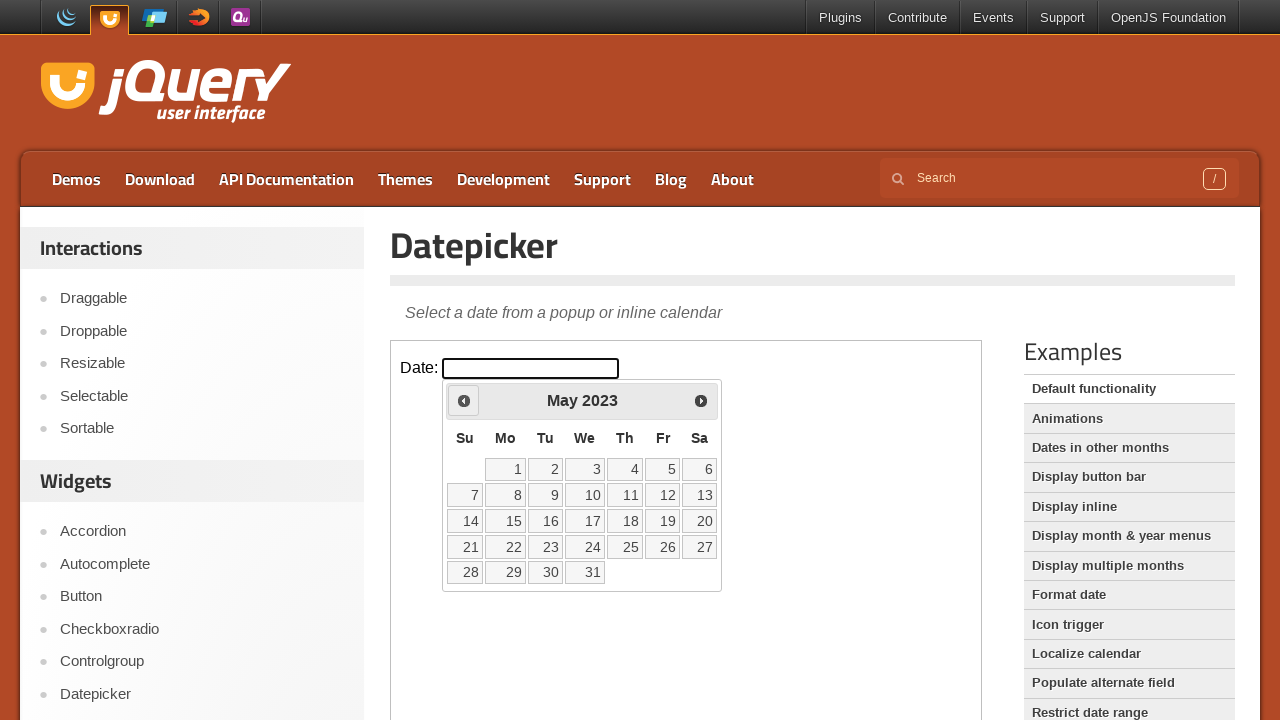

Clicked previous month arrow to navigate backwards at (464, 400) on iframe >> nth=0 >> internal:control=enter-frame >> span.ui-icon-circle-triangle-
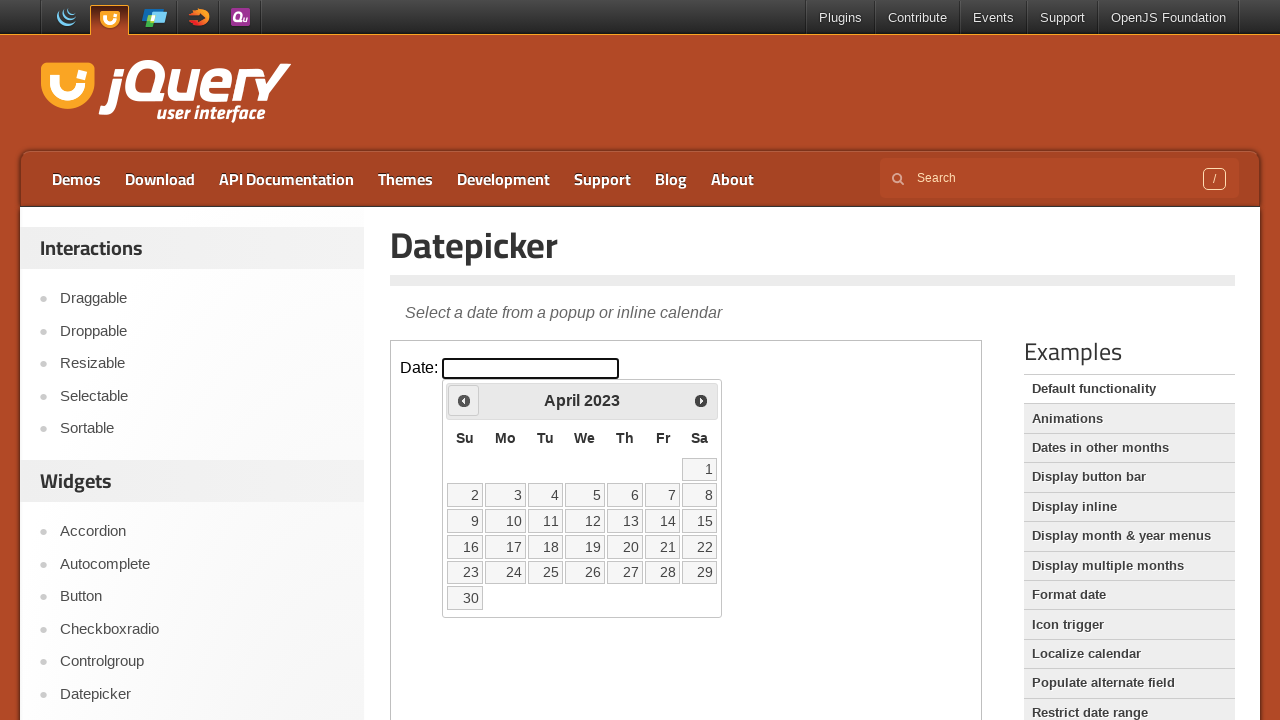

Waited 300ms for month navigation
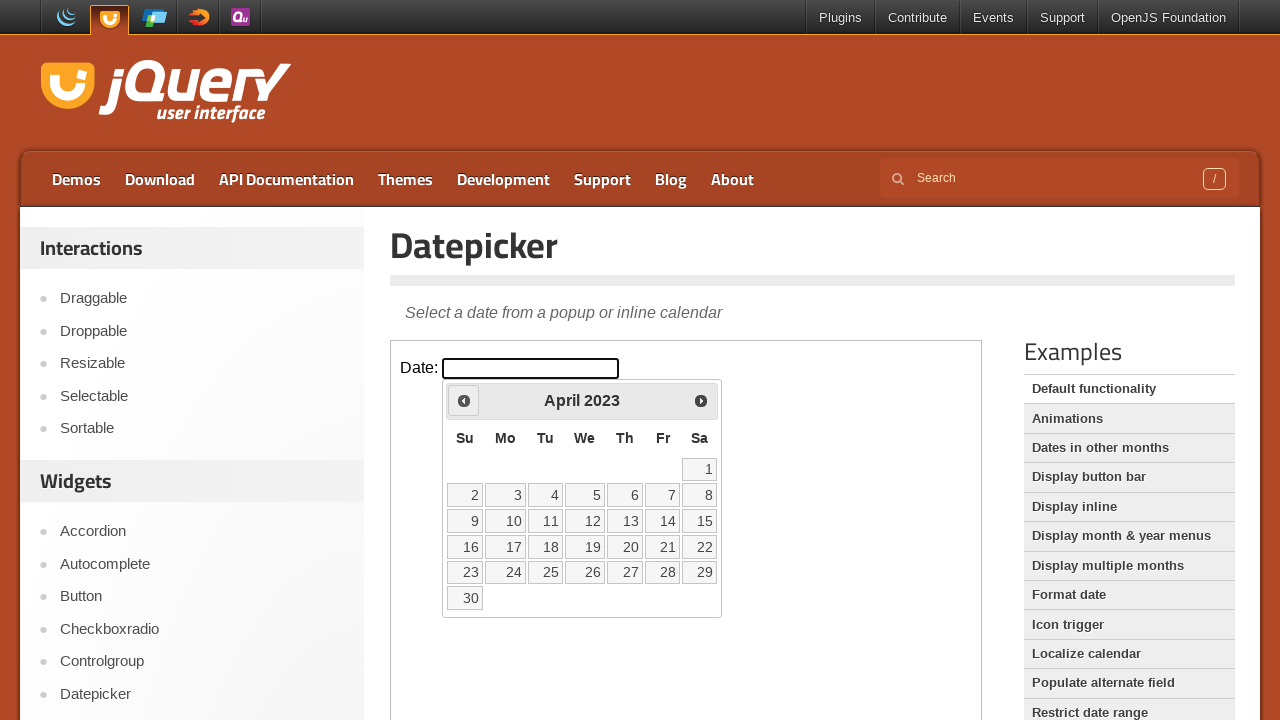

Checked current month/year: April 2023
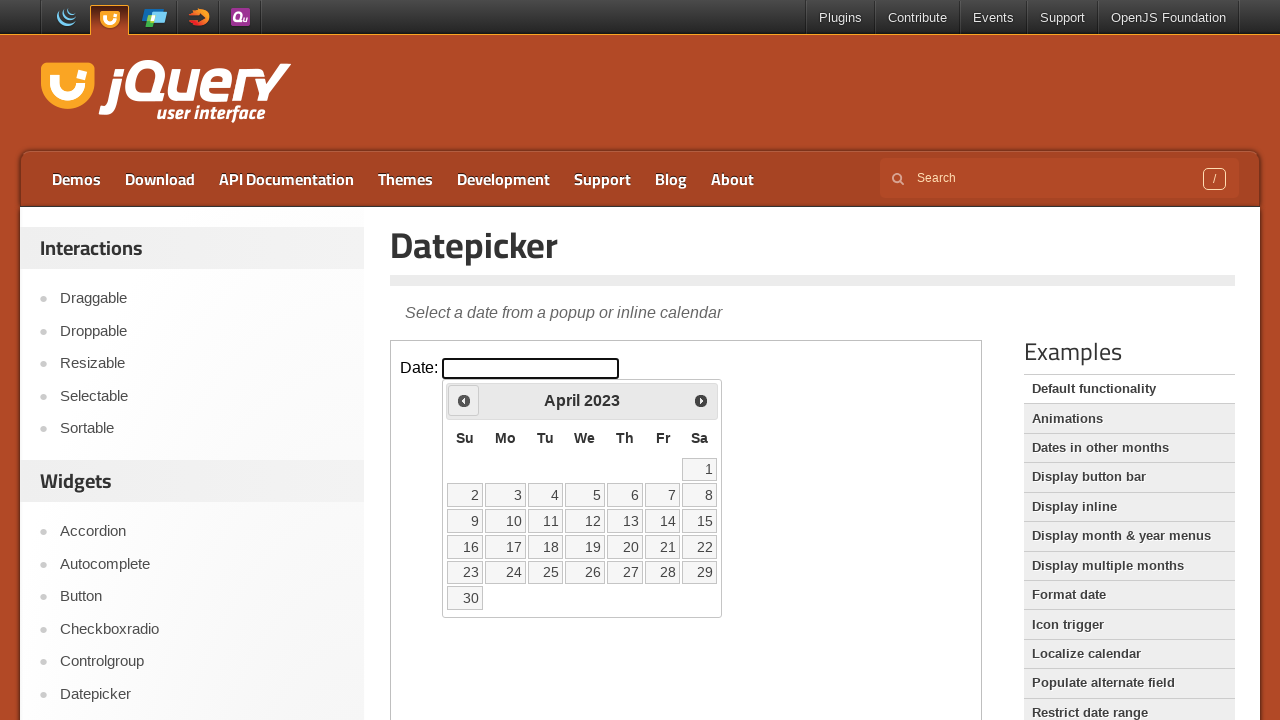

Clicked previous month arrow to navigate backwards at (464, 400) on iframe >> nth=0 >> internal:control=enter-frame >> span.ui-icon-circle-triangle-
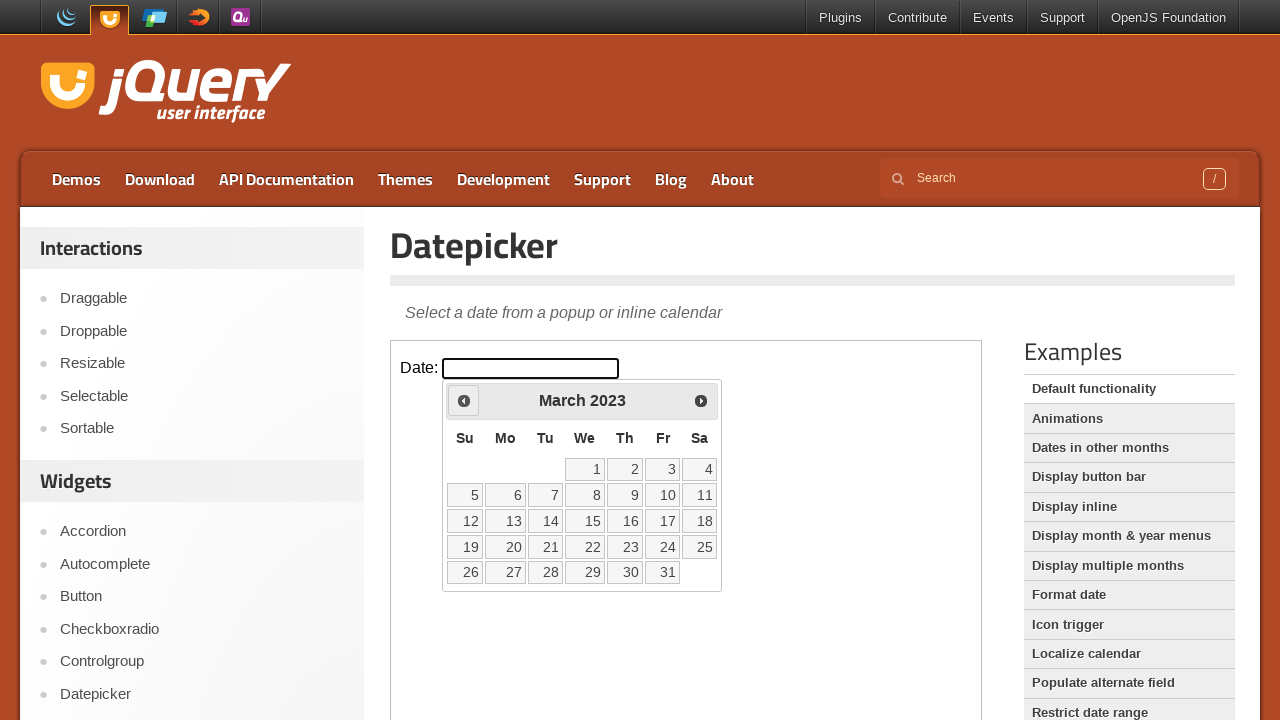

Waited 300ms for month navigation
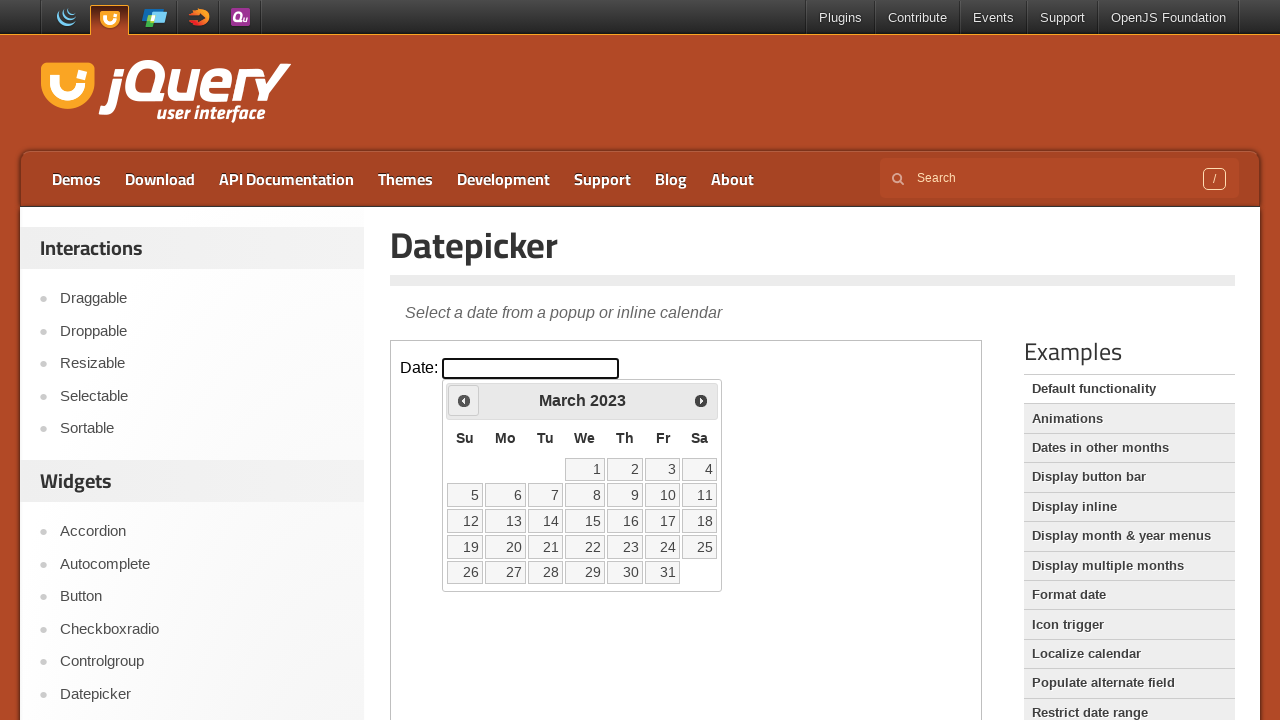

Checked current month/year: March 2023
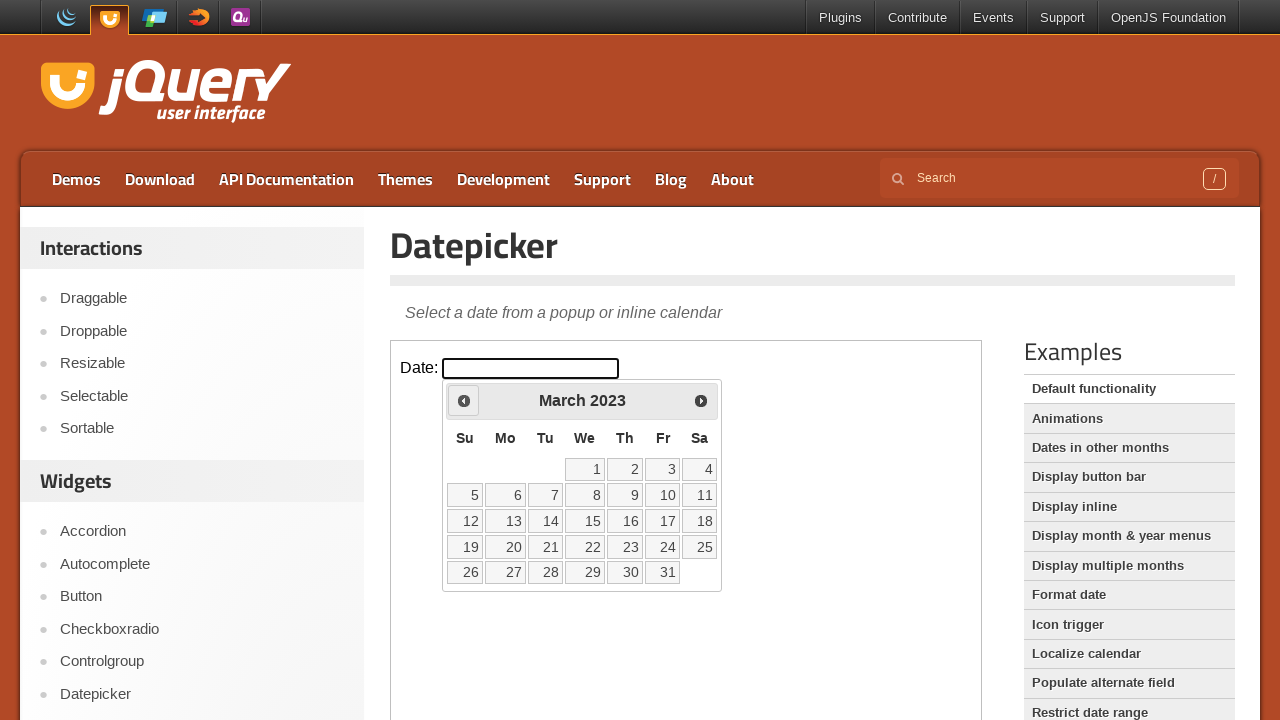

Clicked previous month arrow to navigate backwards at (464, 400) on iframe >> nth=0 >> internal:control=enter-frame >> span.ui-icon-circle-triangle-
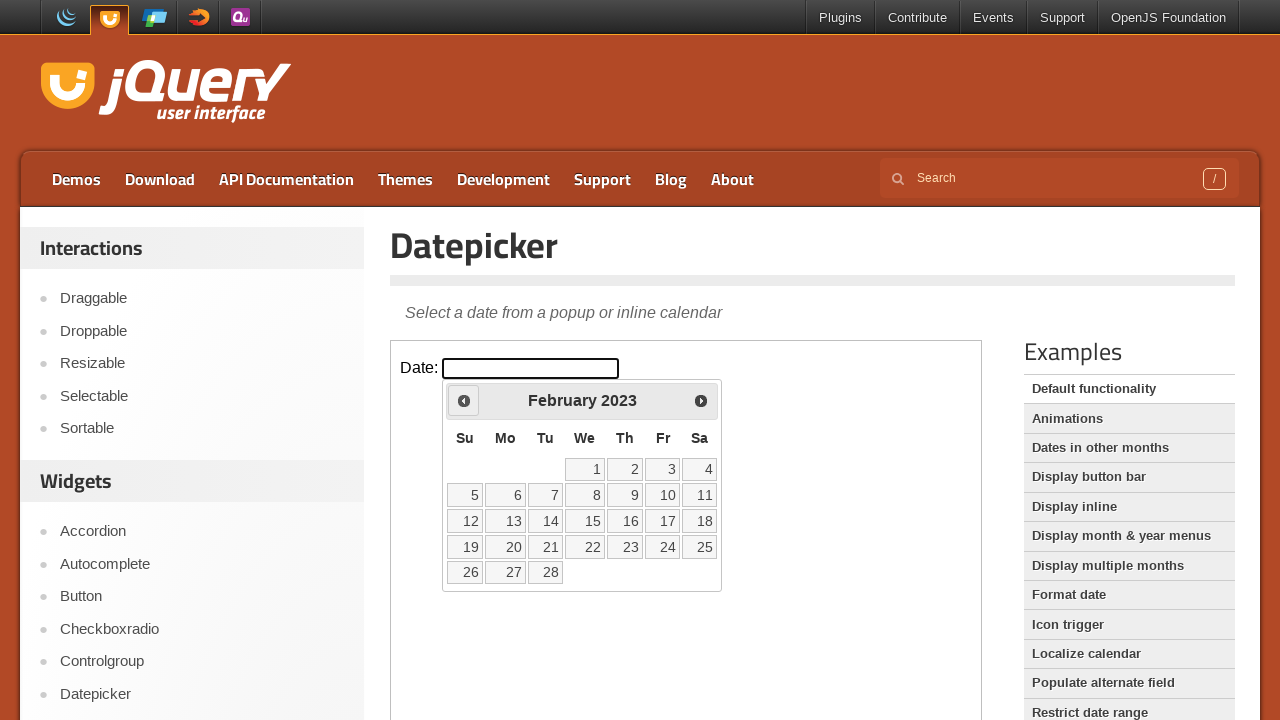

Waited 300ms for month navigation
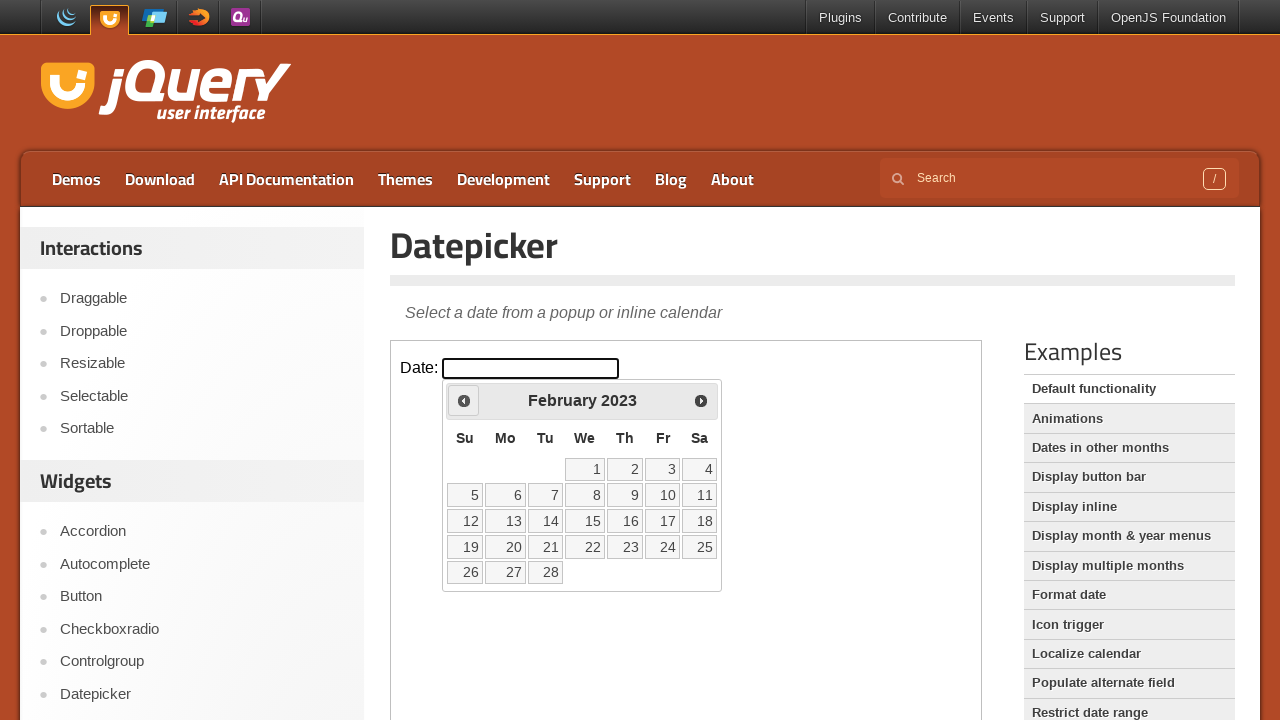

Checked current month/year: February 2023
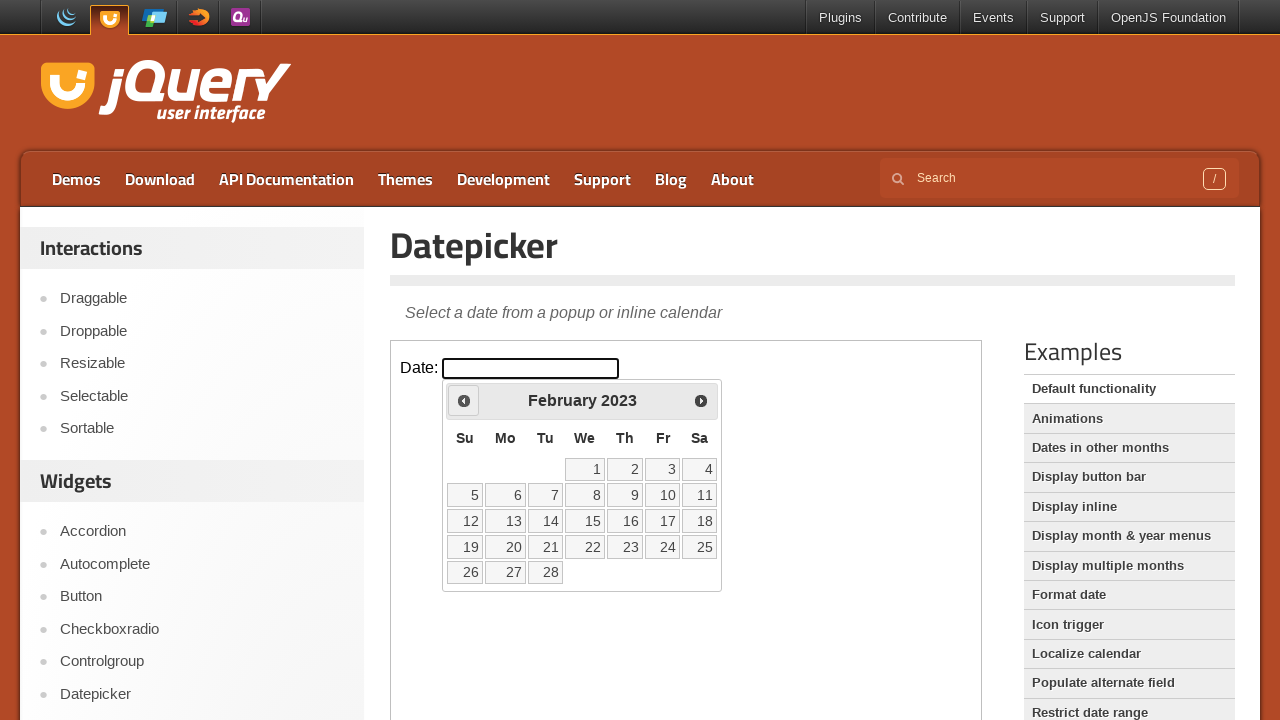

Clicked previous month arrow to navigate backwards at (464, 400) on iframe >> nth=0 >> internal:control=enter-frame >> span.ui-icon-circle-triangle-
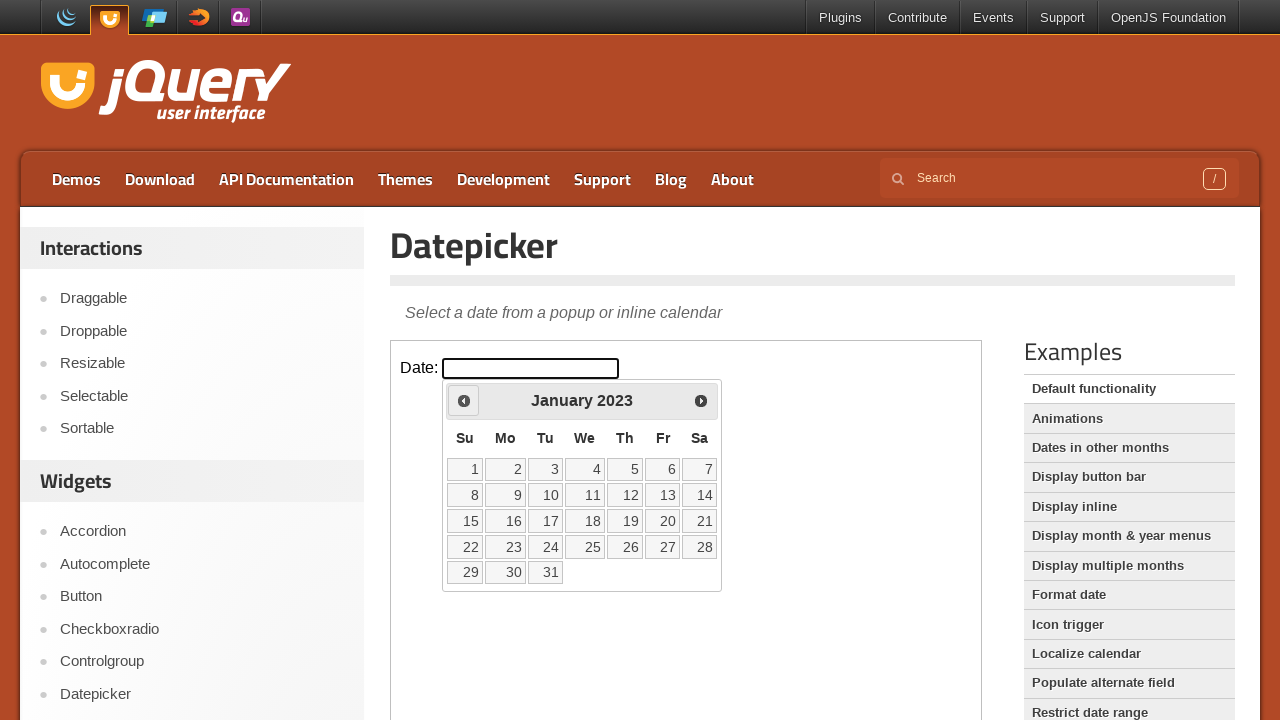

Waited 300ms for month navigation
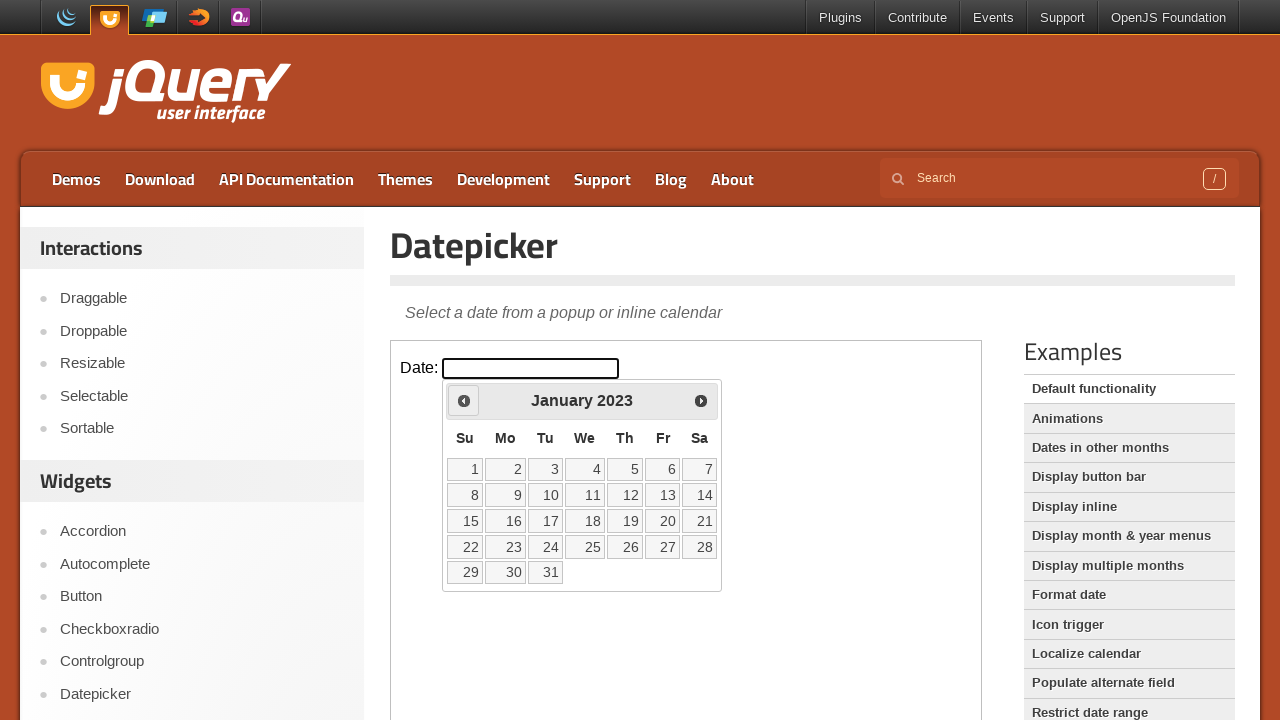

Checked current month/year: January 2023
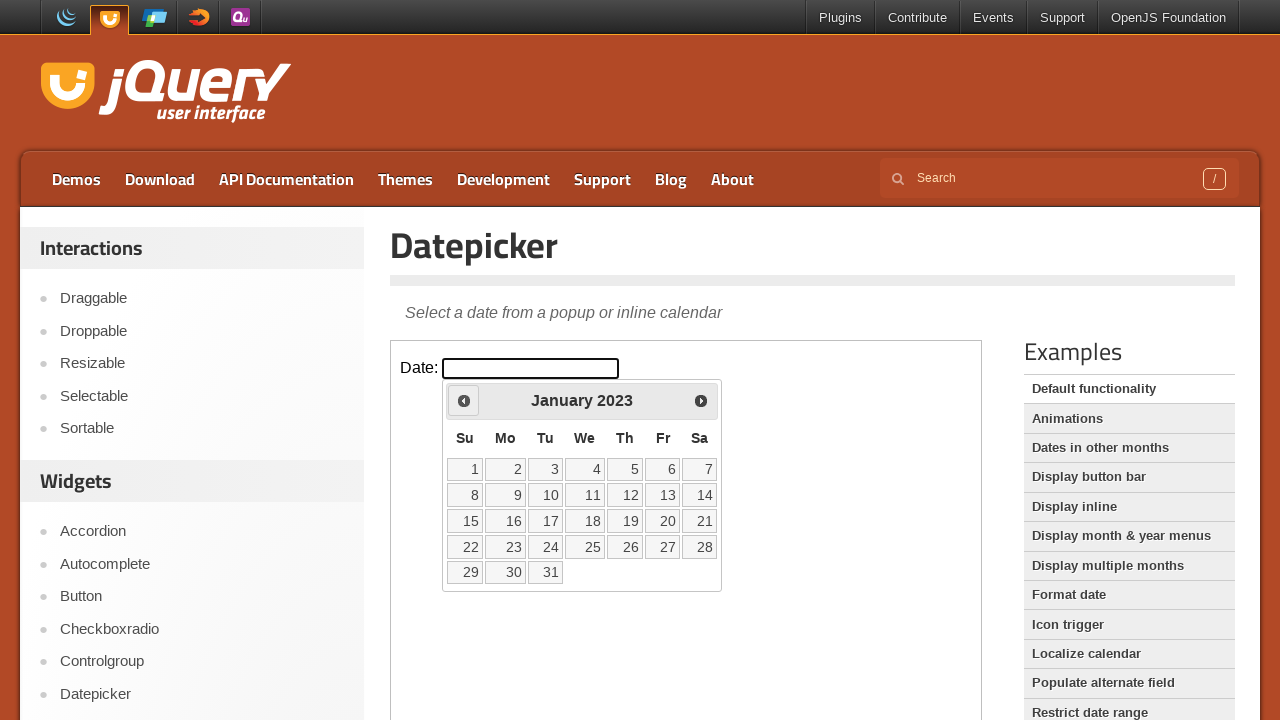

Clicked previous month arrow to navigate backwards at (464, 400) on iframe >> nth=0 >> internal:control=enter-frame >> span.ui-icon-circle-triangle-
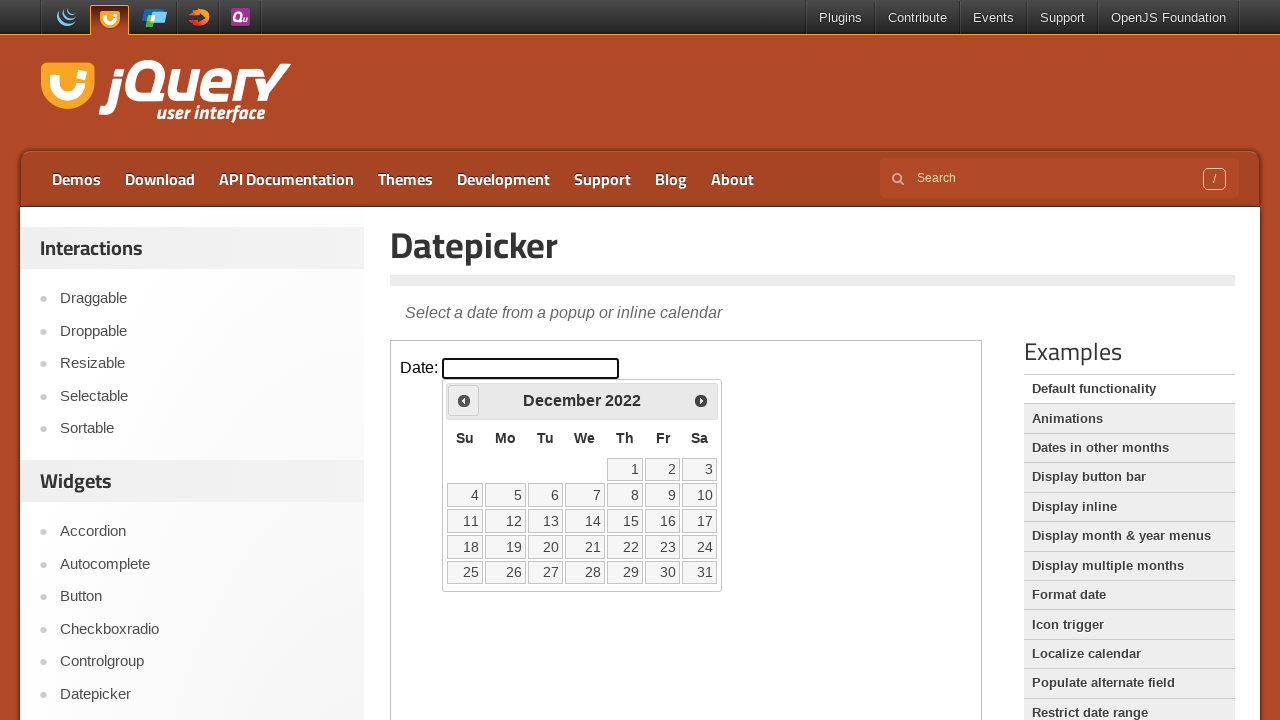

Waited 300ms for month navigation
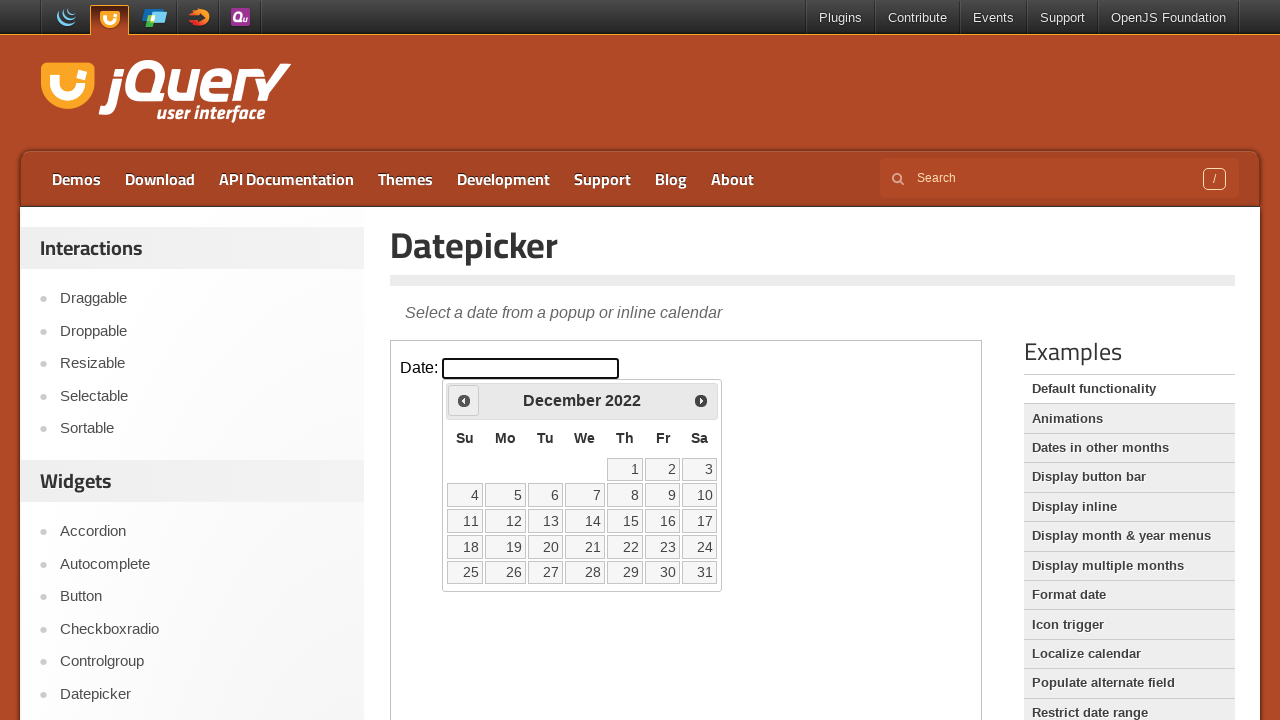

Checked current month/year: December 2022
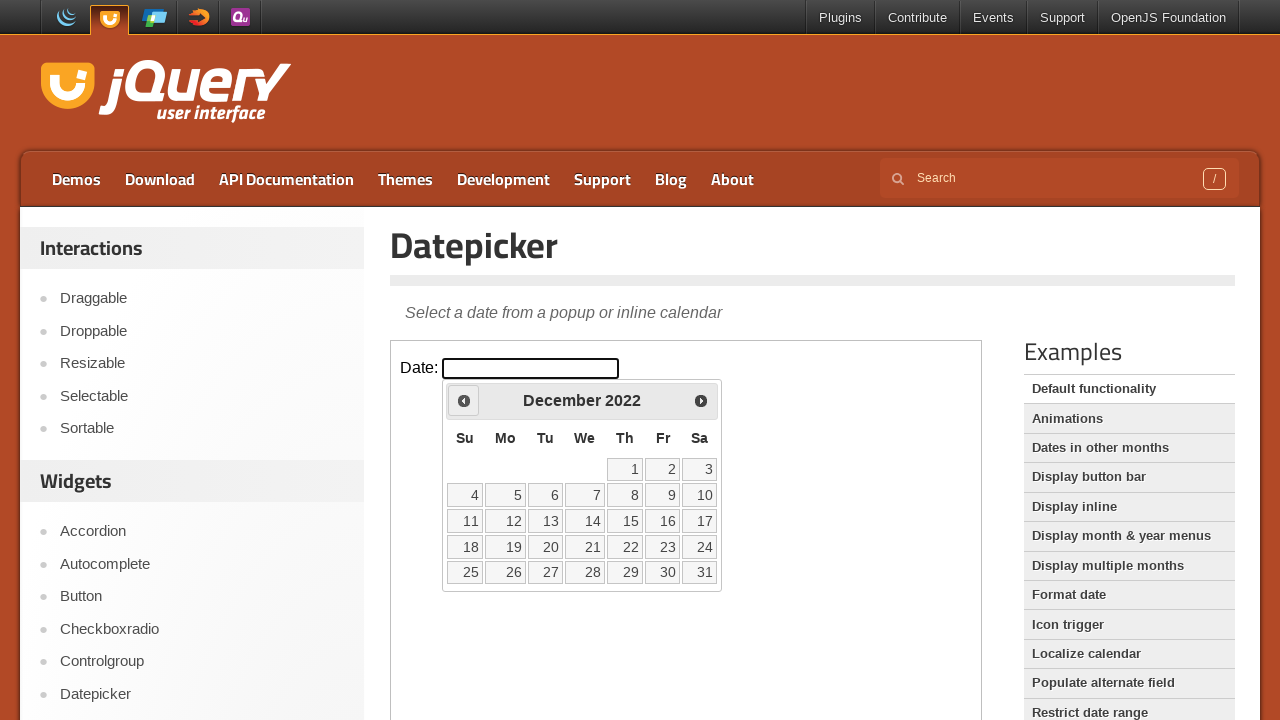

Clicked previous month arrow to navigate backwards at (464, 400) on iframe >> nth=0 >> internal:control=enter-frame >> span.ui-icon-circle-triangle-
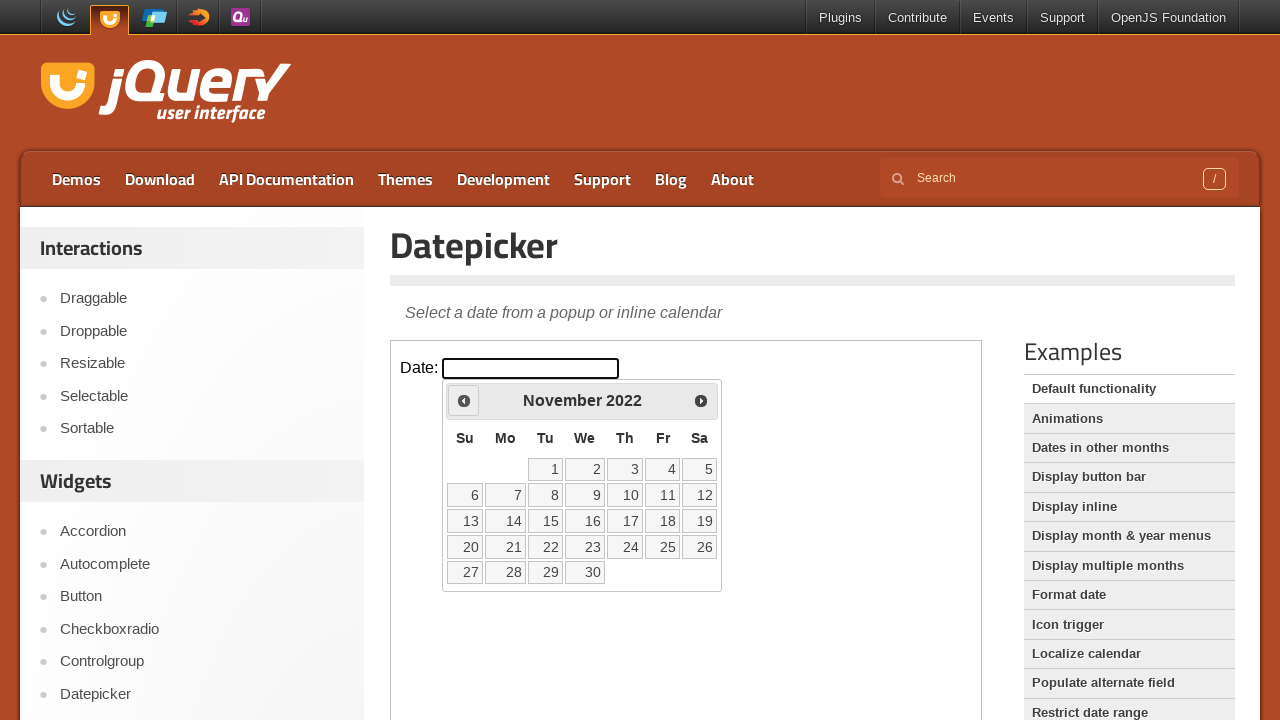

Waited 300ms for month navigation
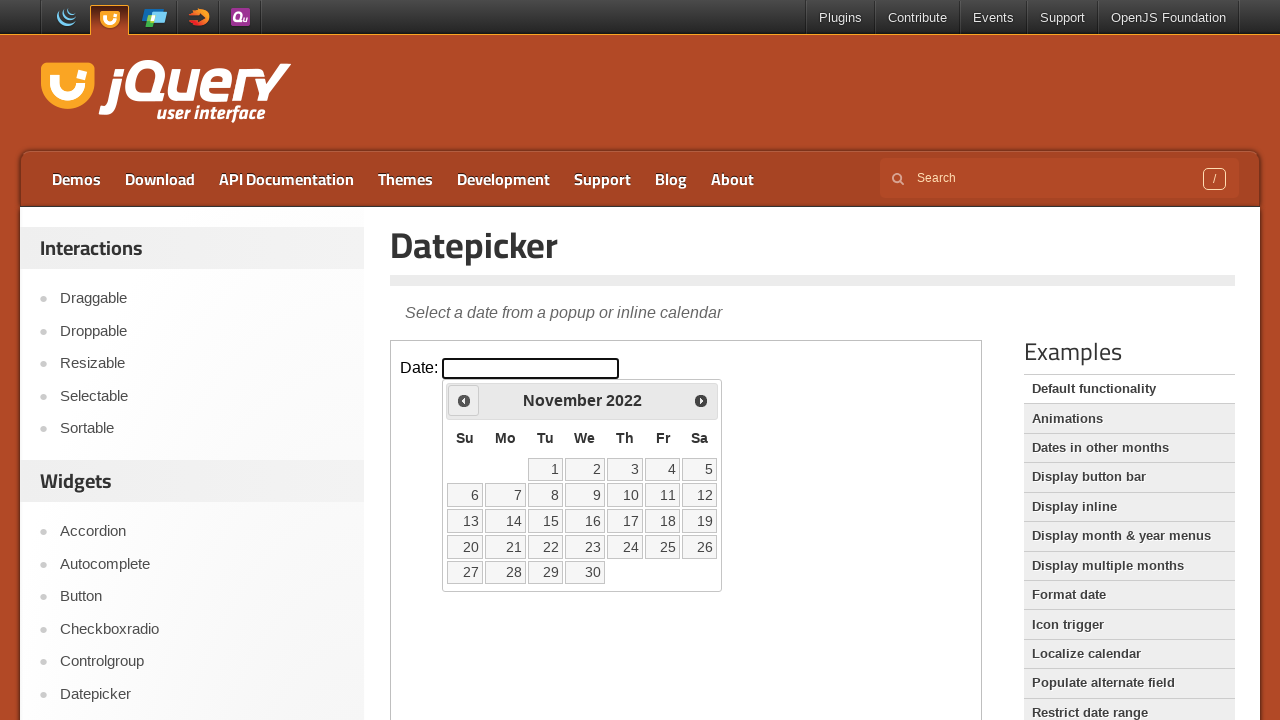

Checked current month/year: November 2022
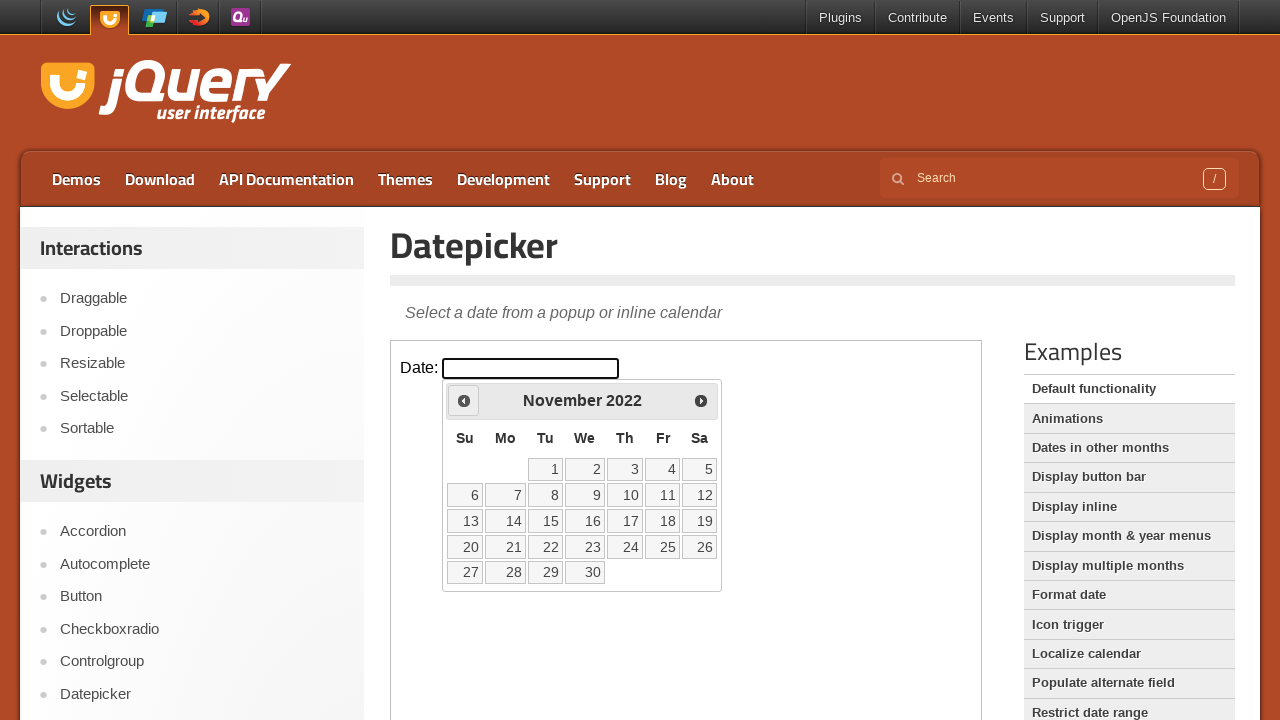

Clicked previous month arrow to navigate backwards at (464, 400) on iframe >> nth=0 >> internal:control=enter-frame >> span.ui-icon-circle-triangle-
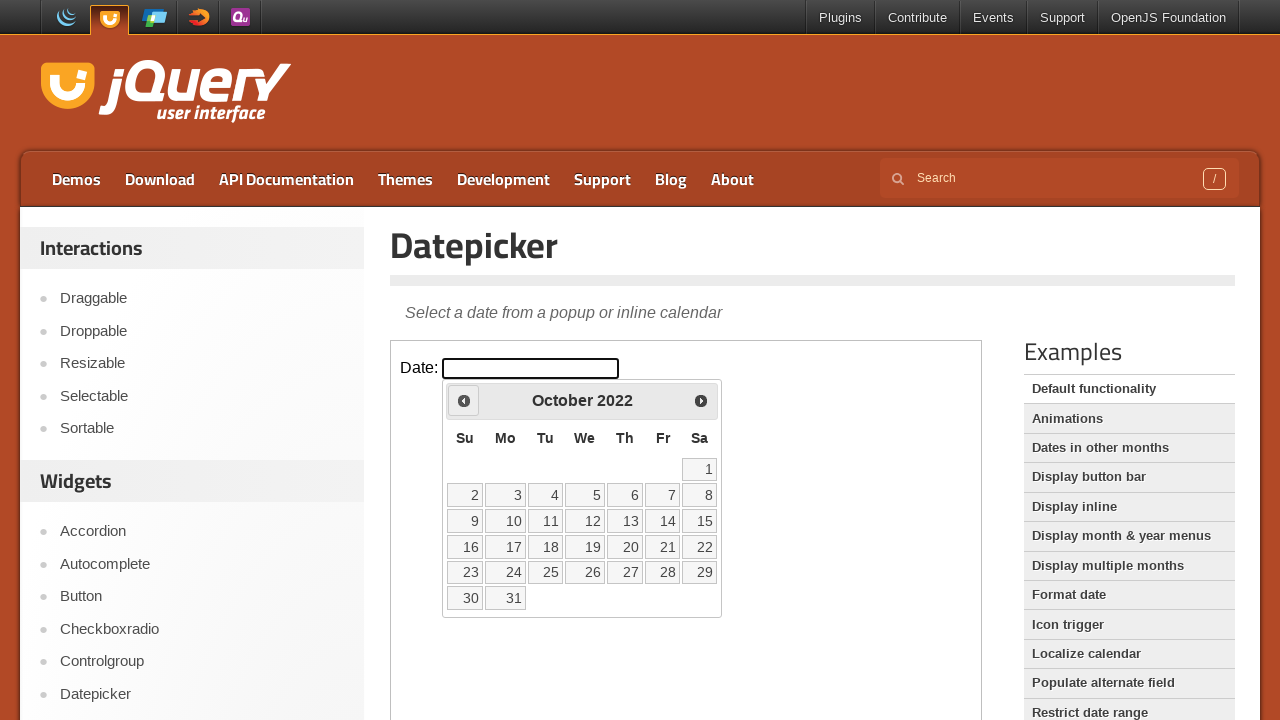

Waited 300ms for month navigation
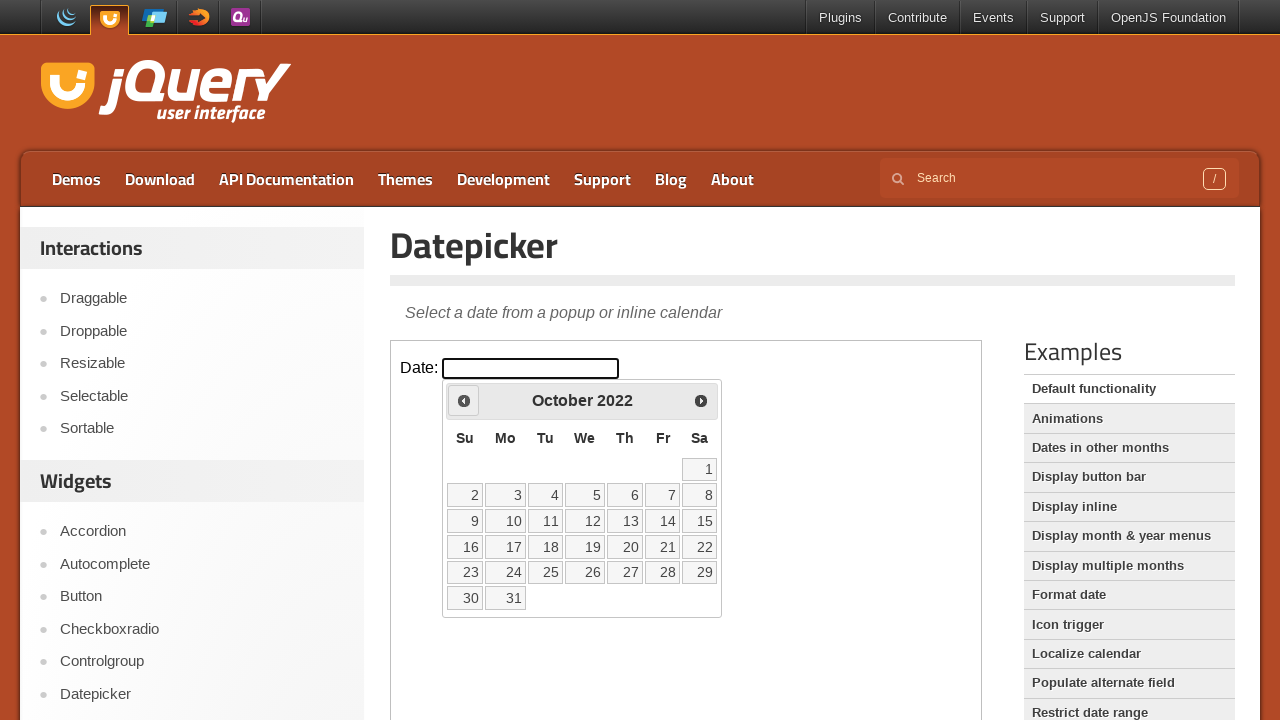

Checked current month/year: October 2022
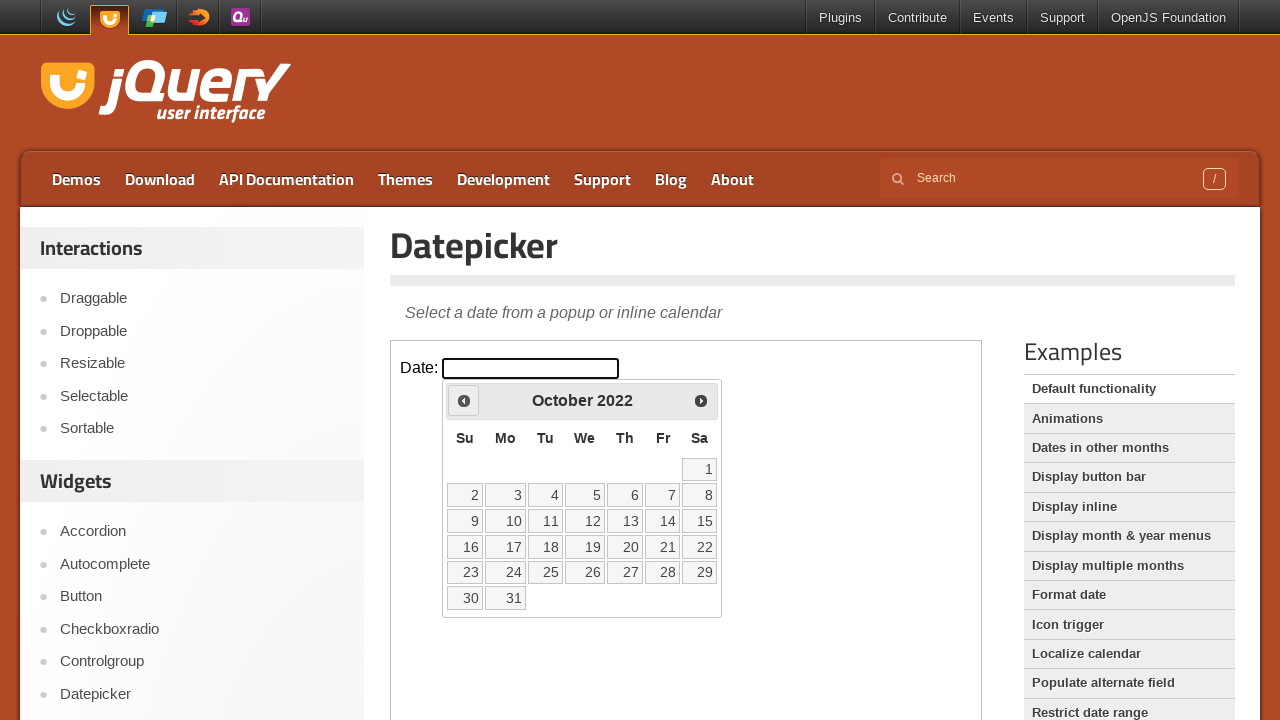

Clicked previous month arrow to navigate backwards at (464, 400) on iframe >> nth=0 >> internal:control=enter-frame >> span.ui-icon-circle-triangle-
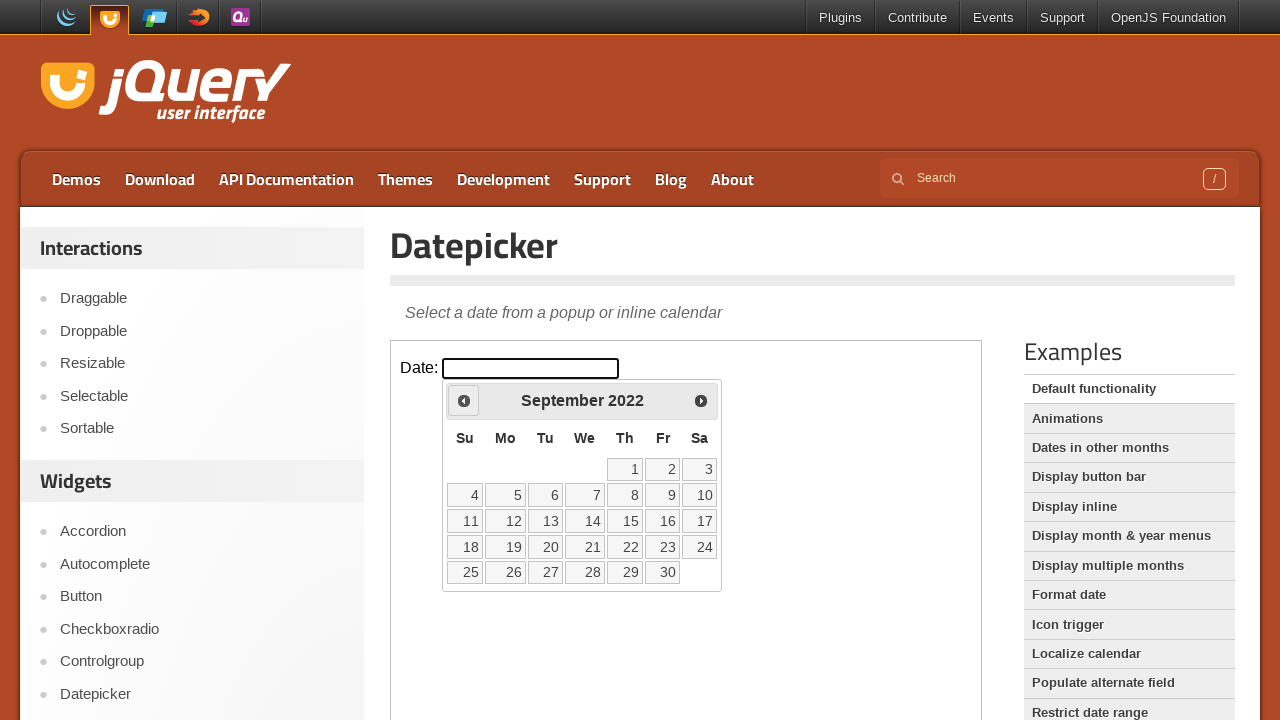

Waited 300ms for month navigation
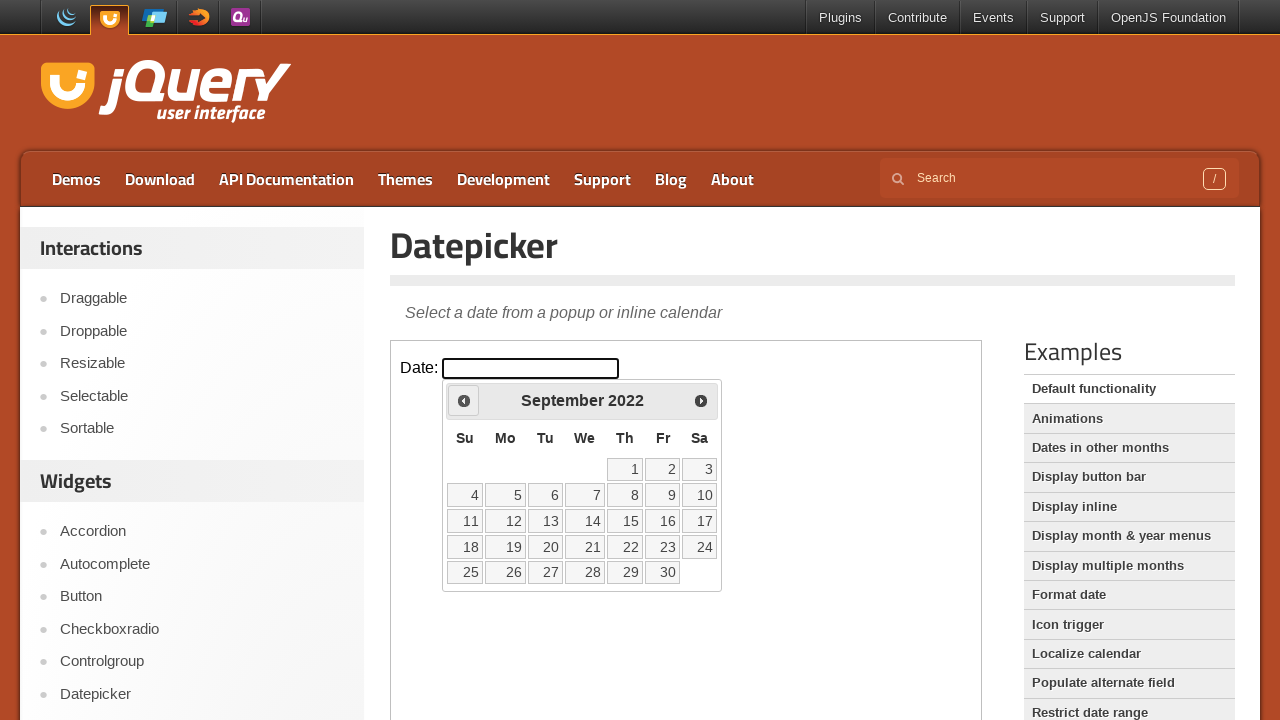

Checked current month/year: September 2022
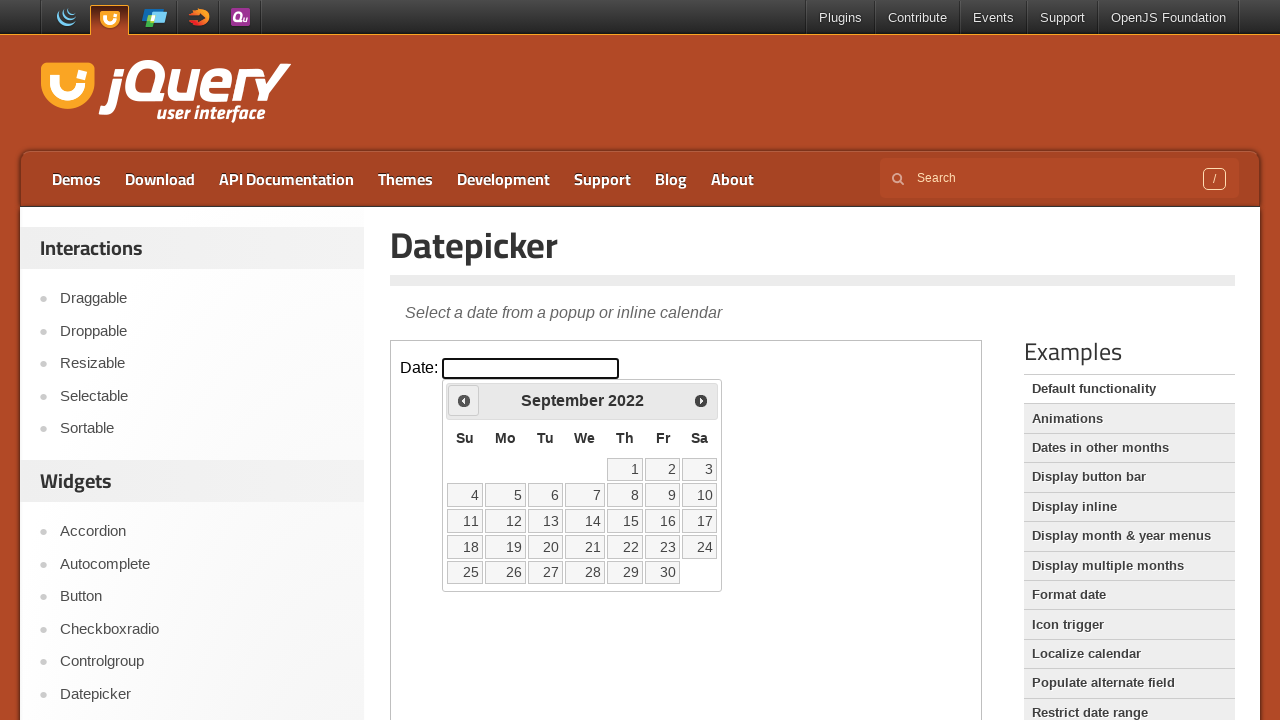

Clicked previous month arrow to navigate backwards at (464, 400) on iframe >> nth=0 >> internal:control=enter-frame >> span.ui-icon-circle-triangle-
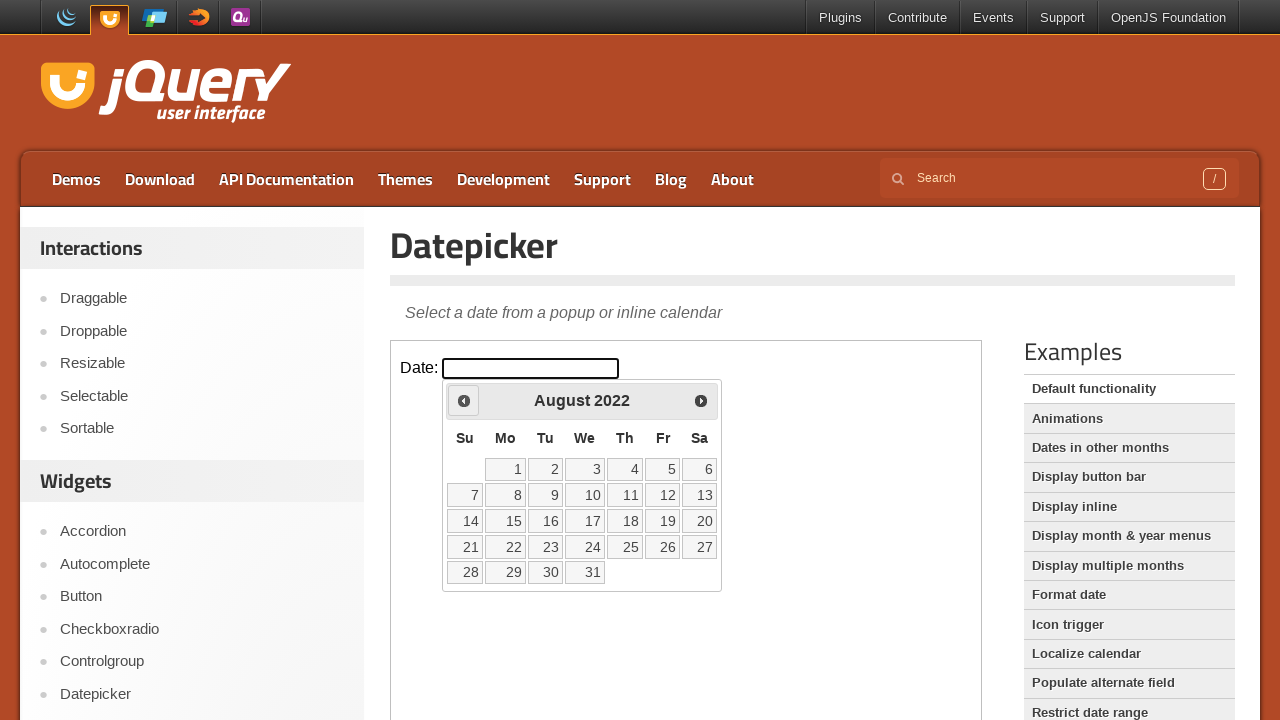

Waited 300ms for month navigation
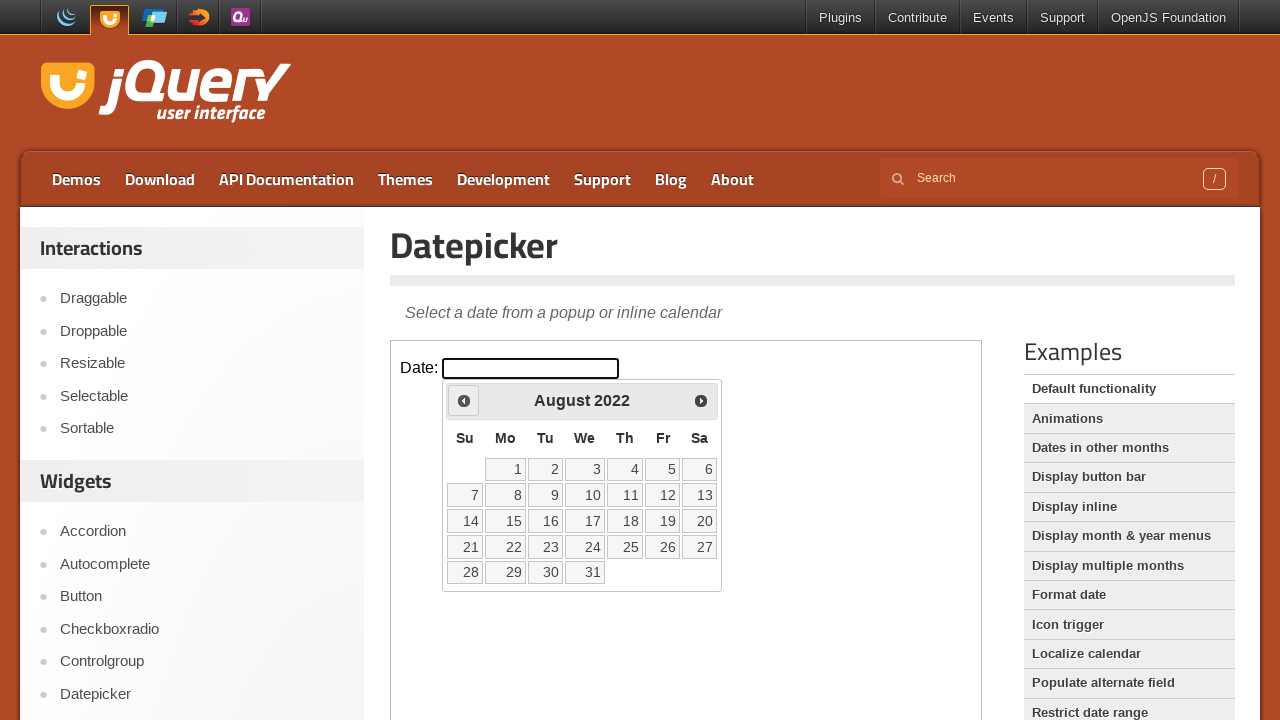

Checked current month/year: August 2022
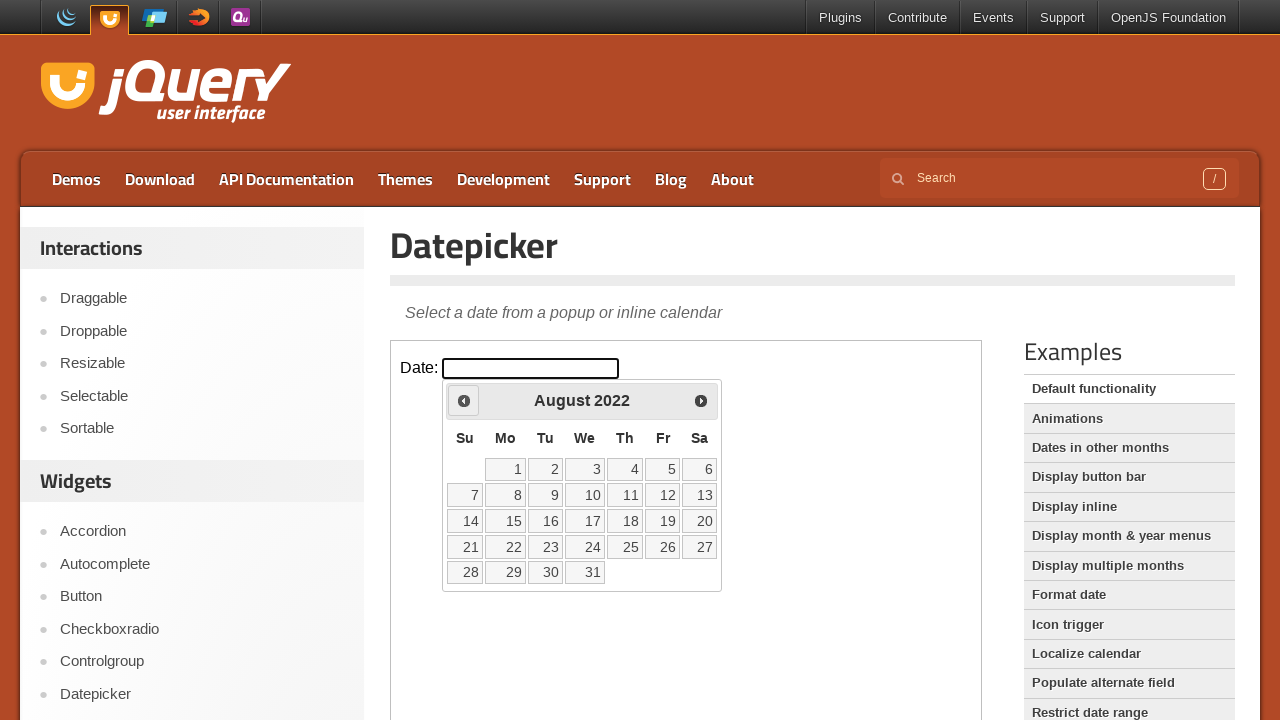

Clicked previous month arrow to navigate backwards at (464, 400) on iframe >> nth=0 >> internal:control=enter-frame >> span.ui-icon-circle-triangle-
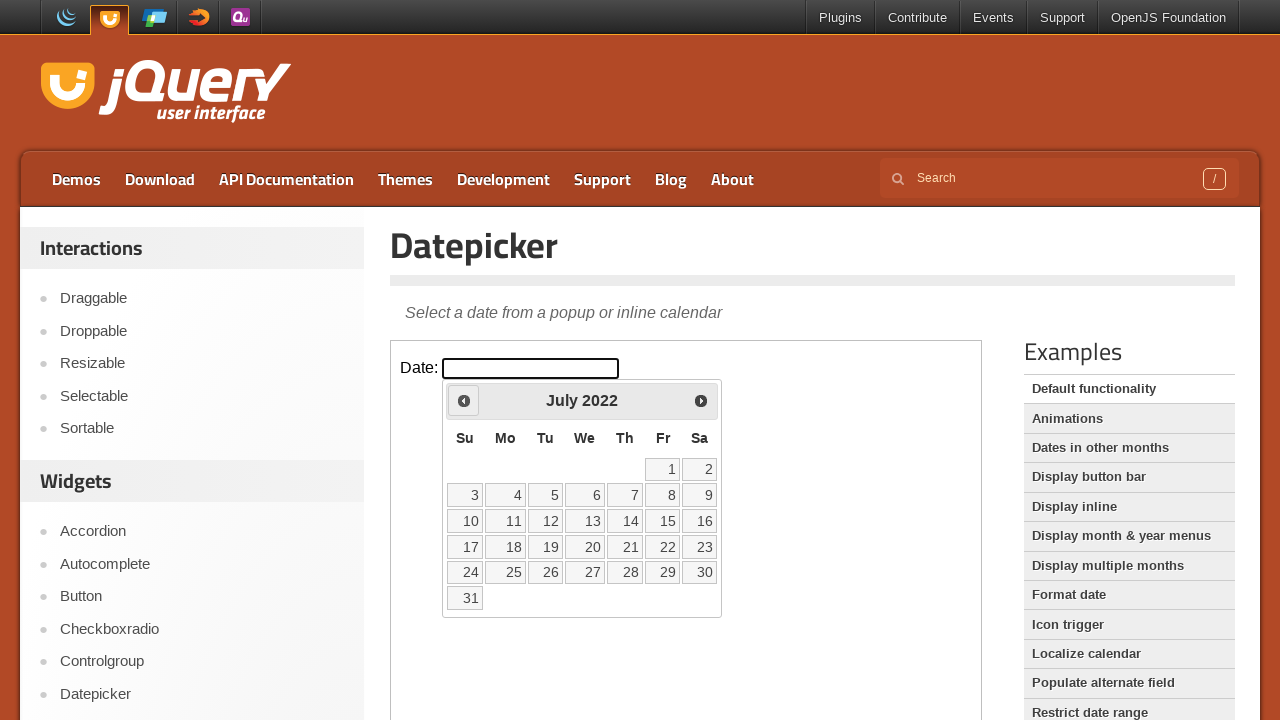

Waited 300ms for month navigation
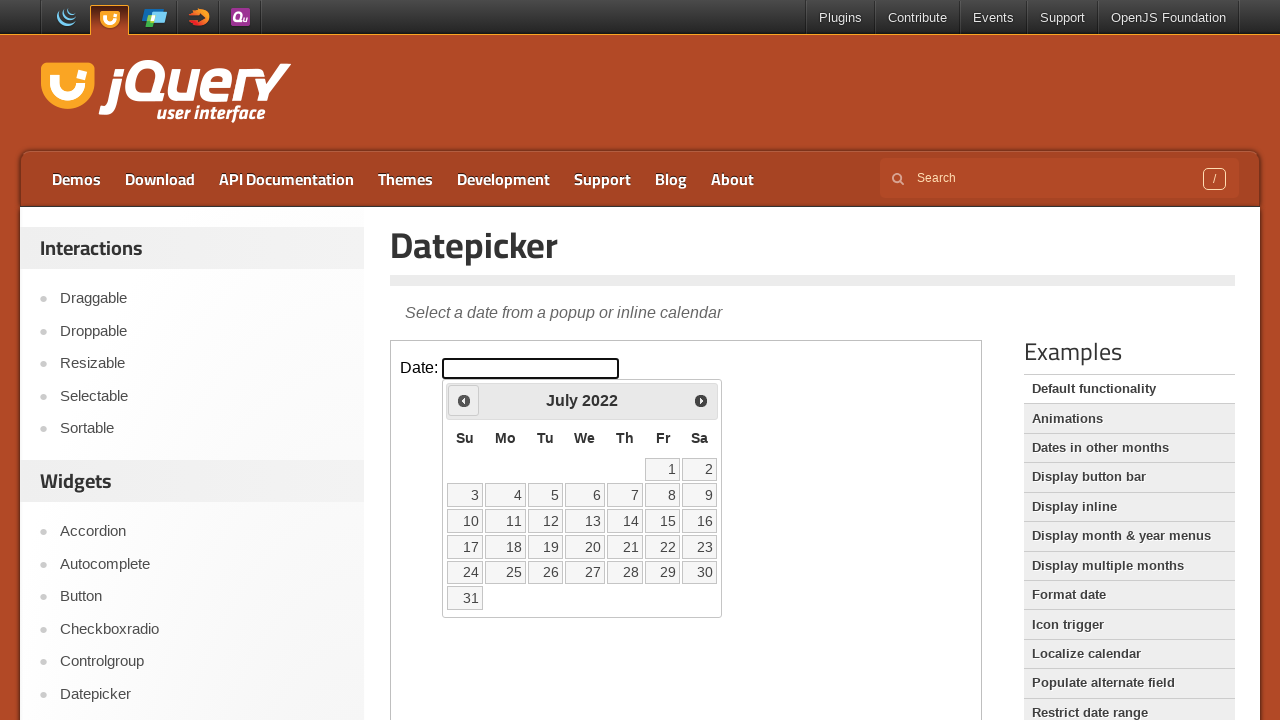

Checked current month/year: July 2022
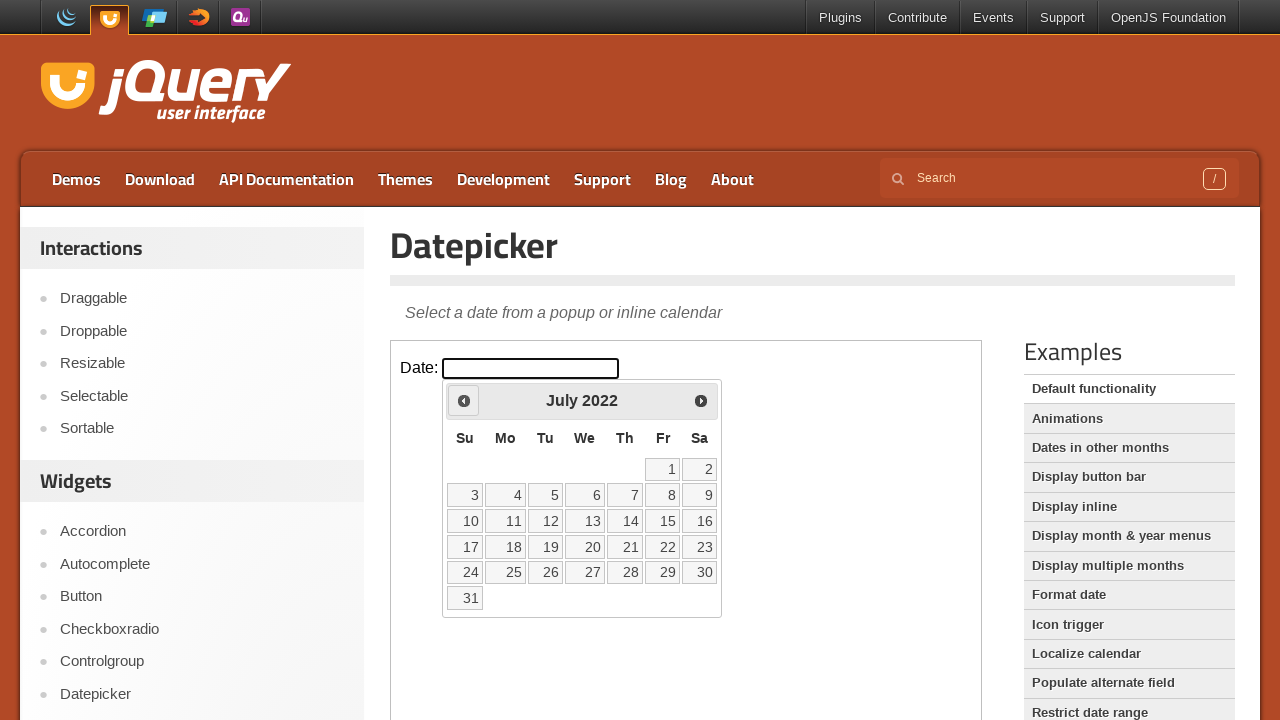

Clicked previous month arrow to navigate backwards at (464, 400) on iframe >> nth=0 >> internal:control=enter-frame >> span.ui-icon-circle-triangle-
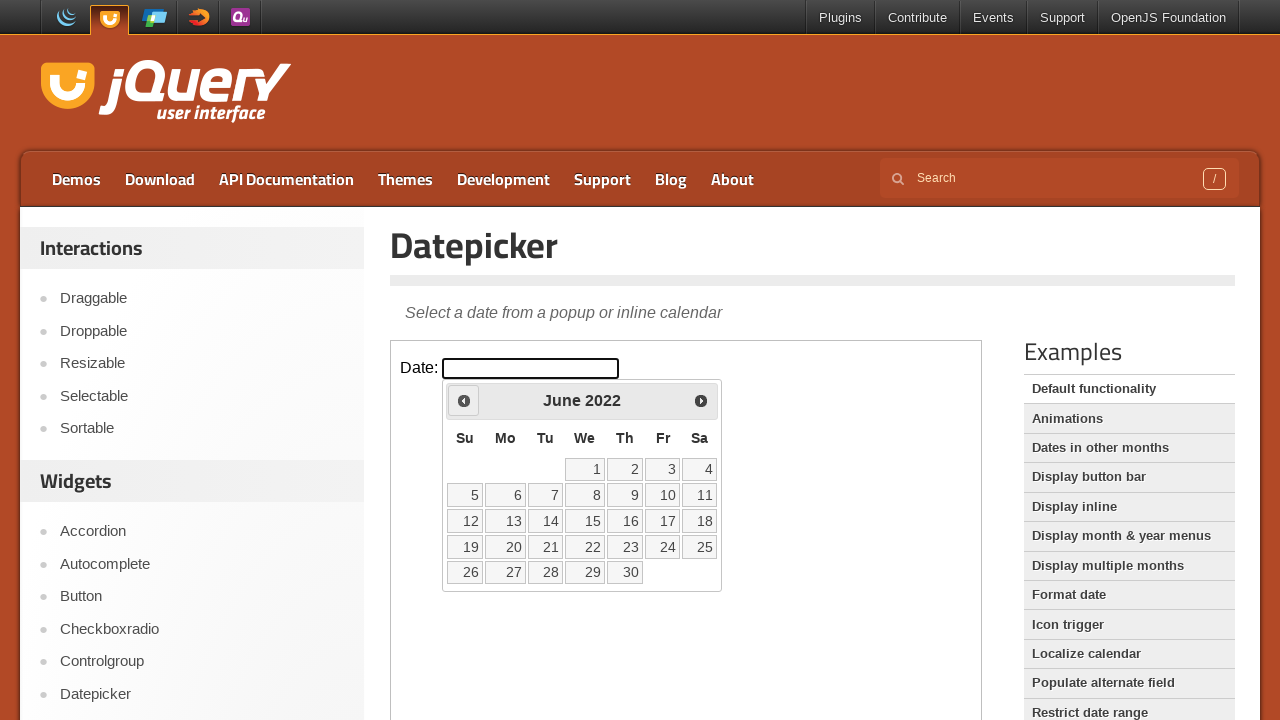

Waited 300ms for month navigation
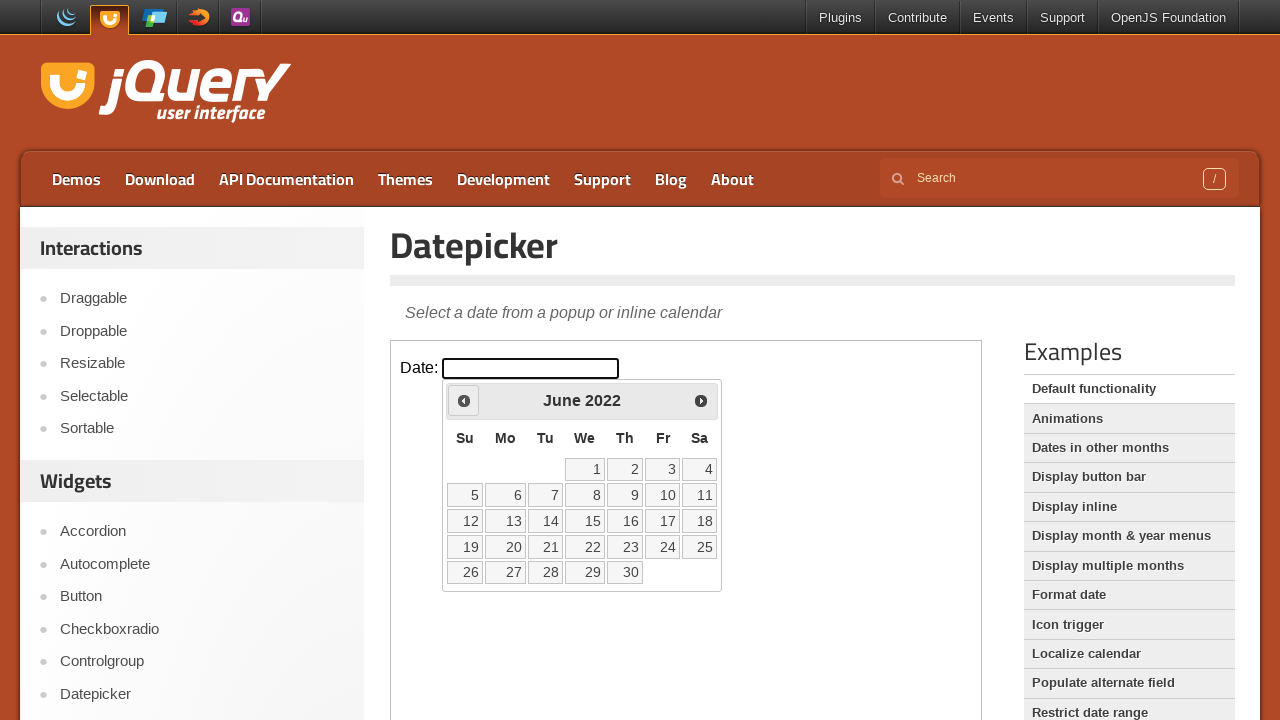

Checked current month/year: June 2022
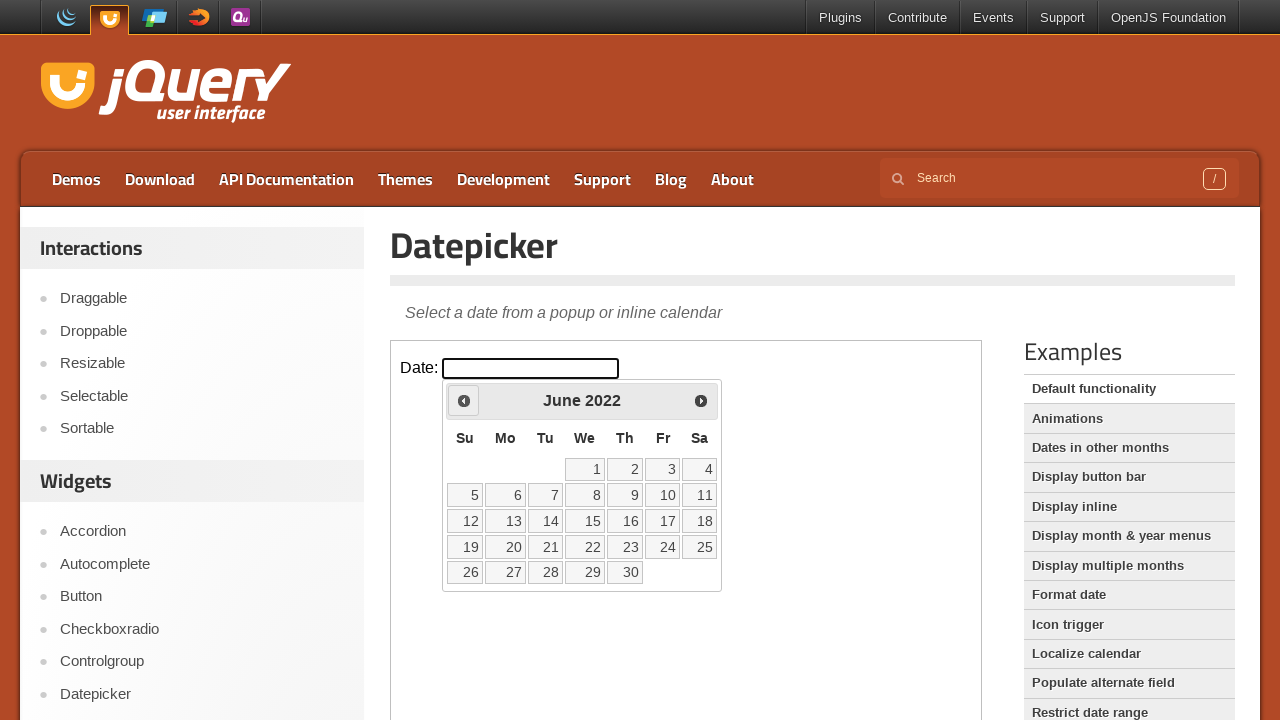

Clicked previous month arrow to navigate backwards at (464, 400) on iframe >> nth=0 >> internal:control=enter-frame >> span.ui-icon-circle-triangle-
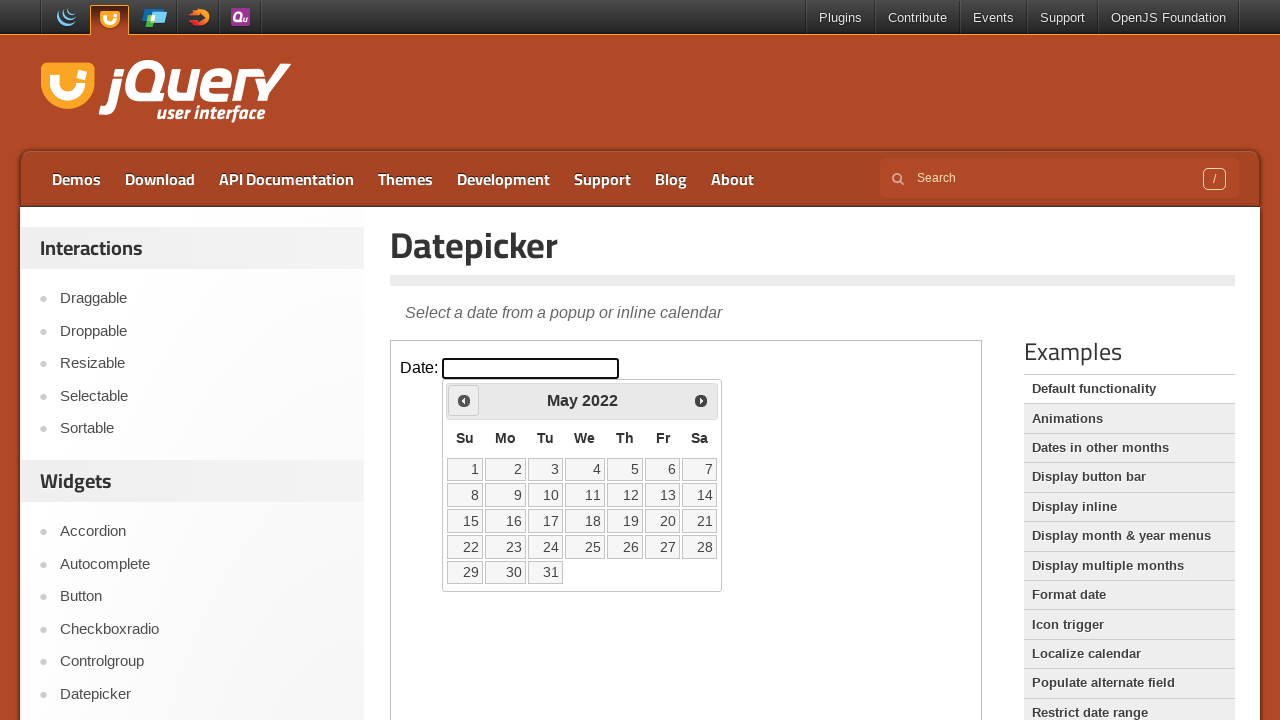

Waited 300ms for month navigation
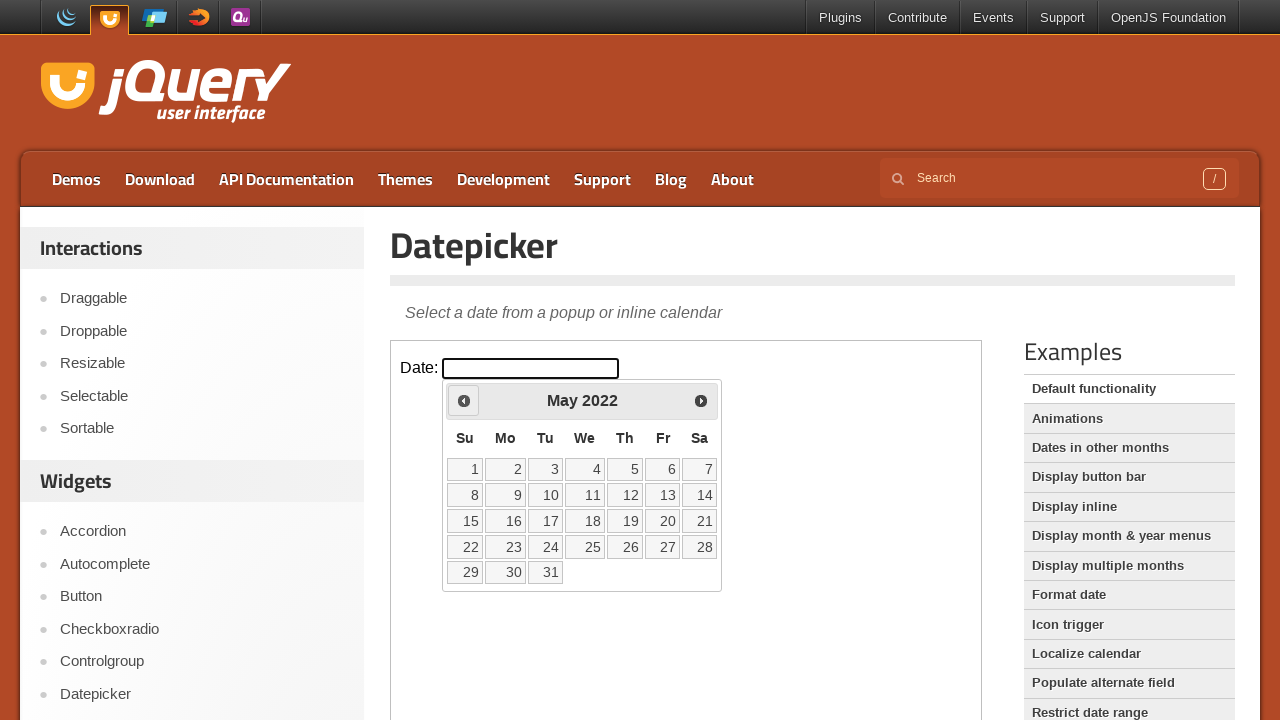

Checked current month/year: May 2022
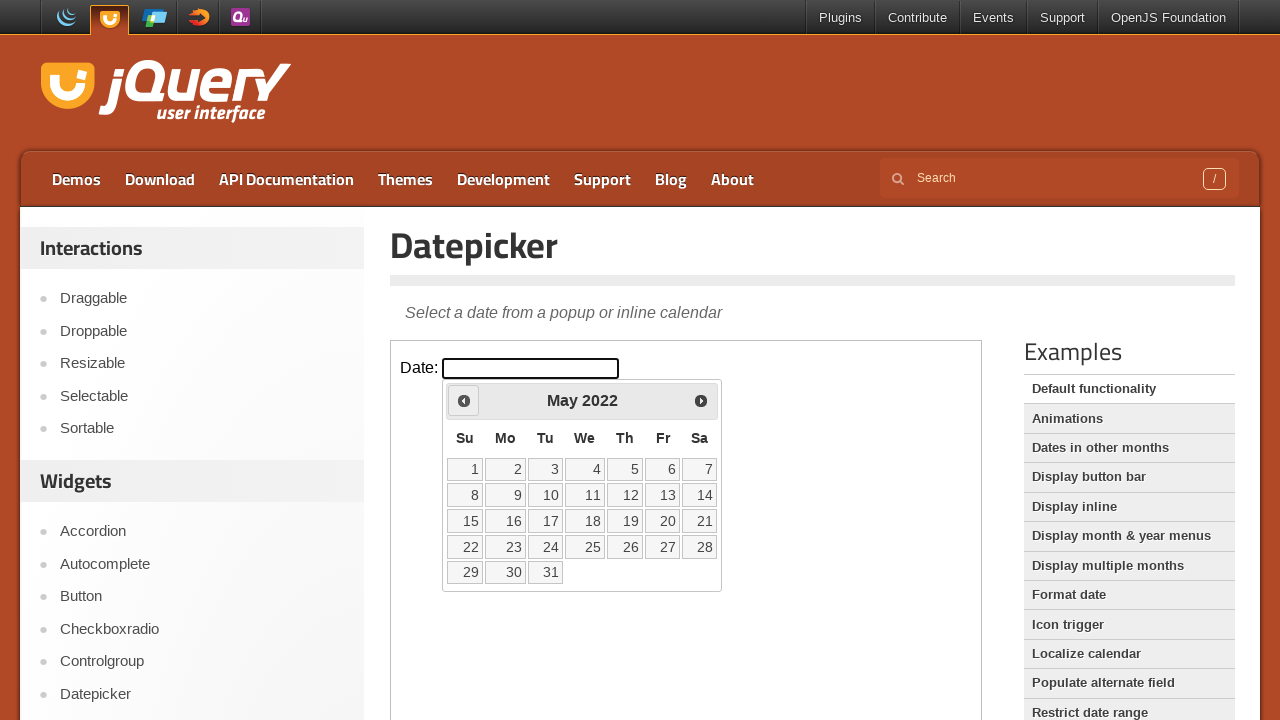

Clicked previous month arrow to navigate backwards at (464, 400) on iframe >> nth=0 >> internal:control=enter-frame >> span.ui-icon-circle-triangle-
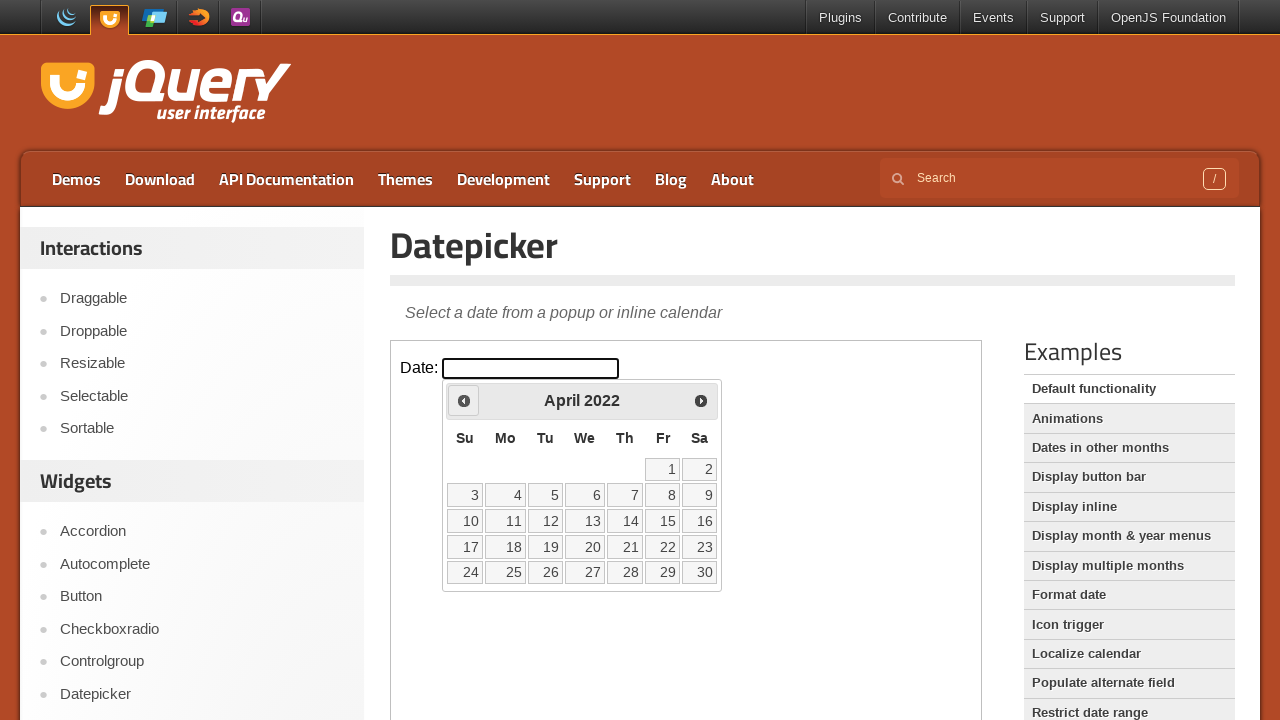

Waited 300ms for month navigation
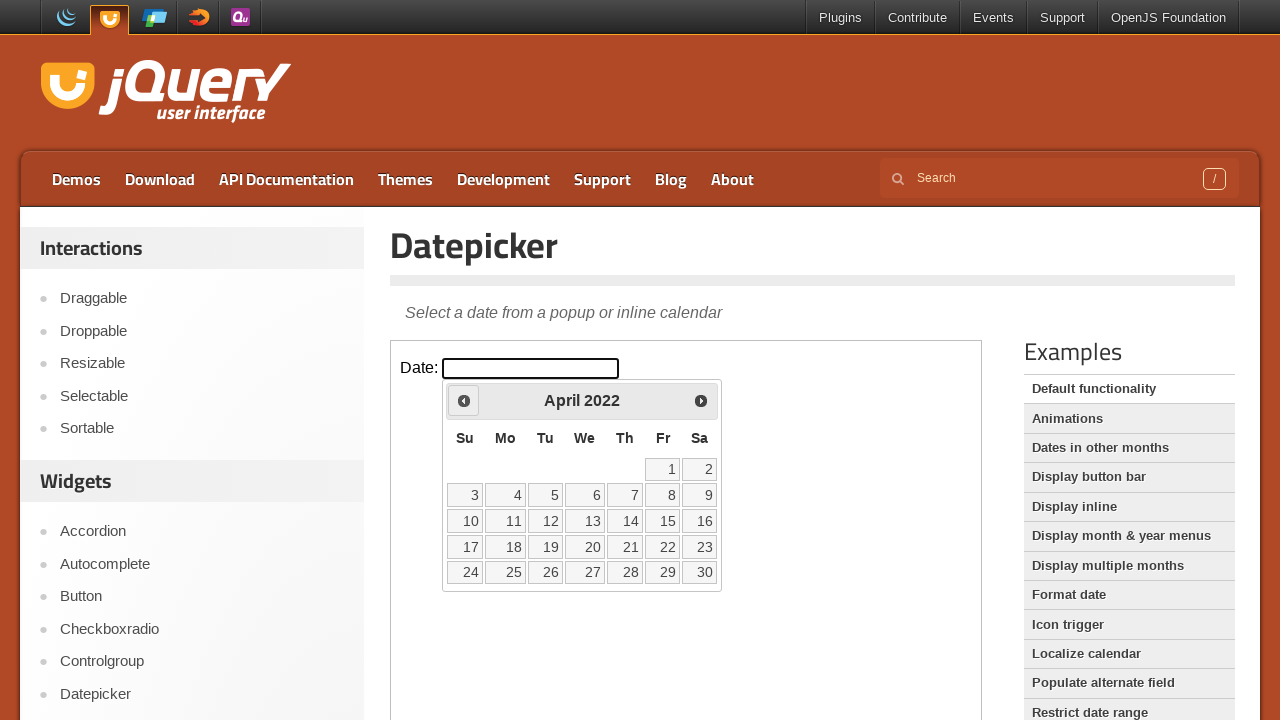

Checked current month/year: April 2022
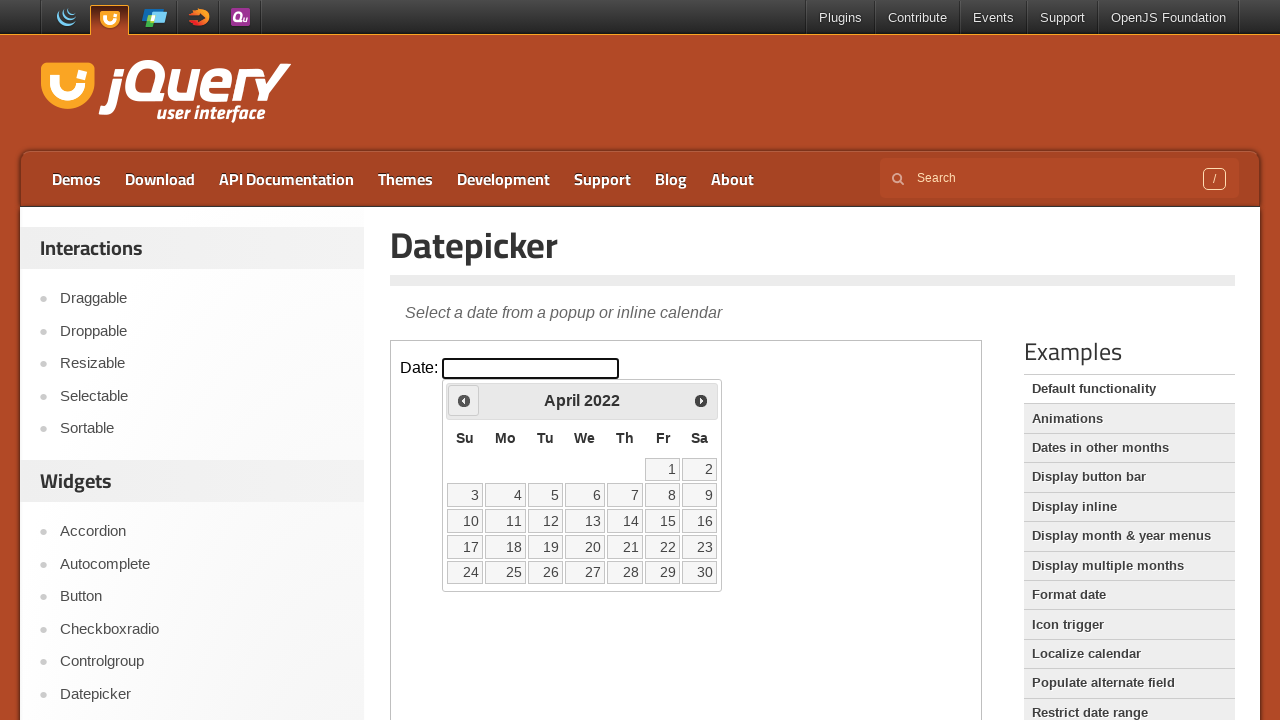

Selected April 30, 2022 from the calendar at (700, 572) on iframe >> nth=0 >> internal:control=enter-frame >> table.ui-datepicker-calendar 
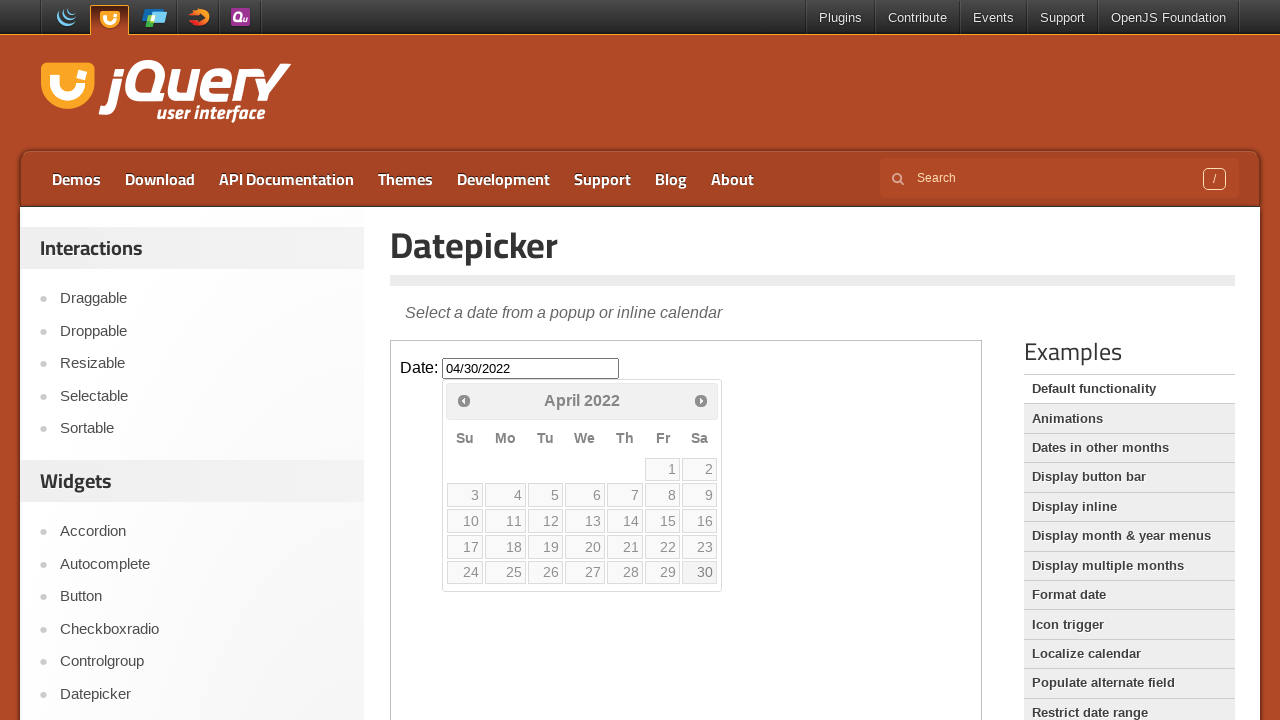

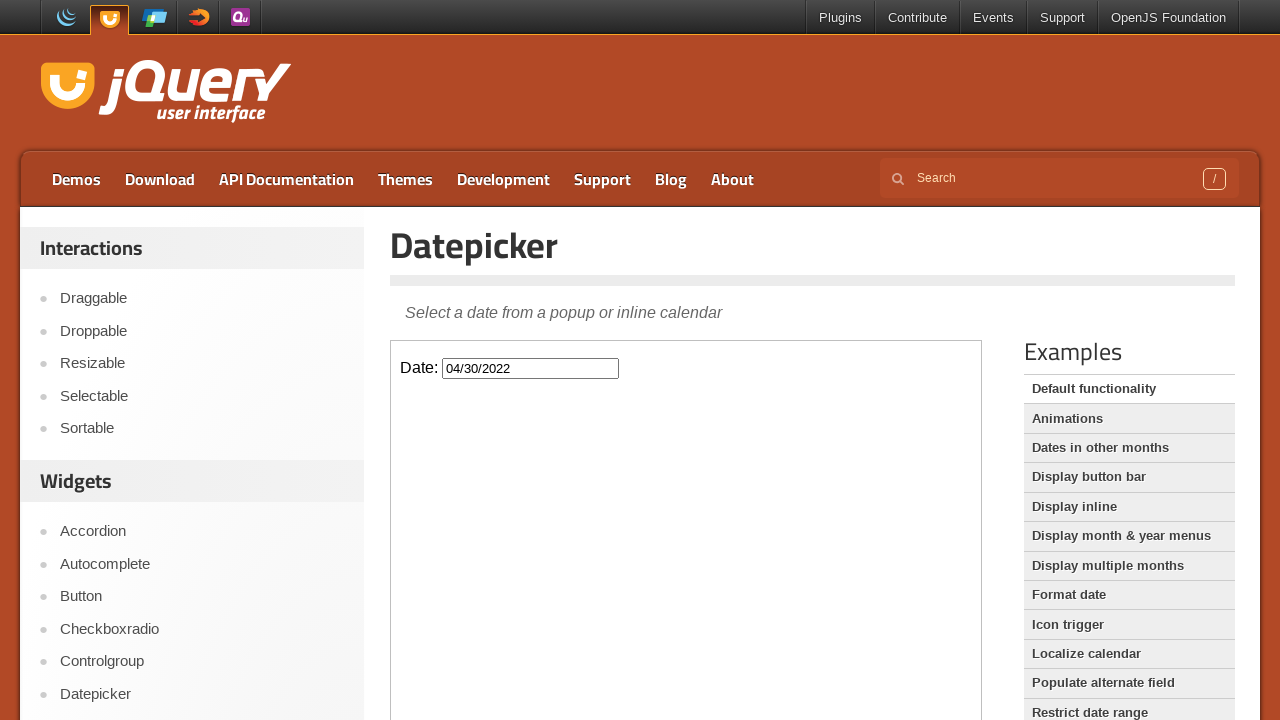